Tests filling a large form by populating all input fields with the same value and then clicking the submit button.

Starting URL: http://suninjuly.github.io/huge_form.html

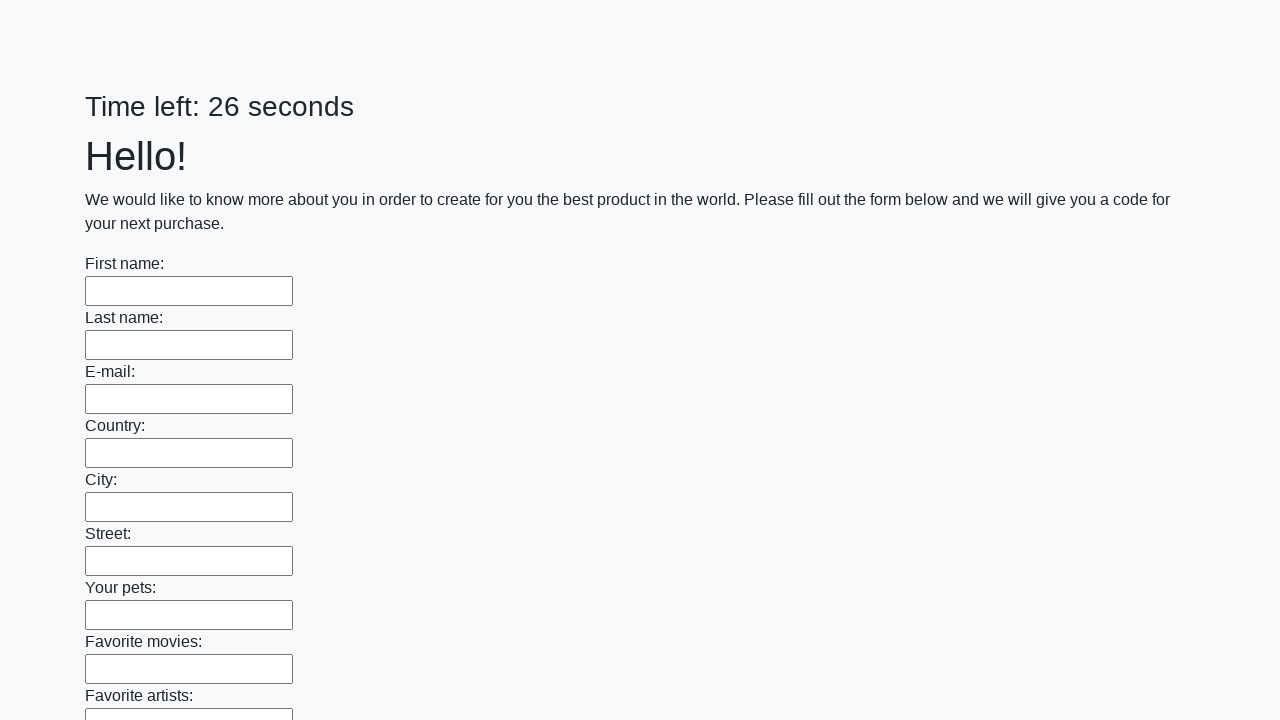

Located all input elements on the form
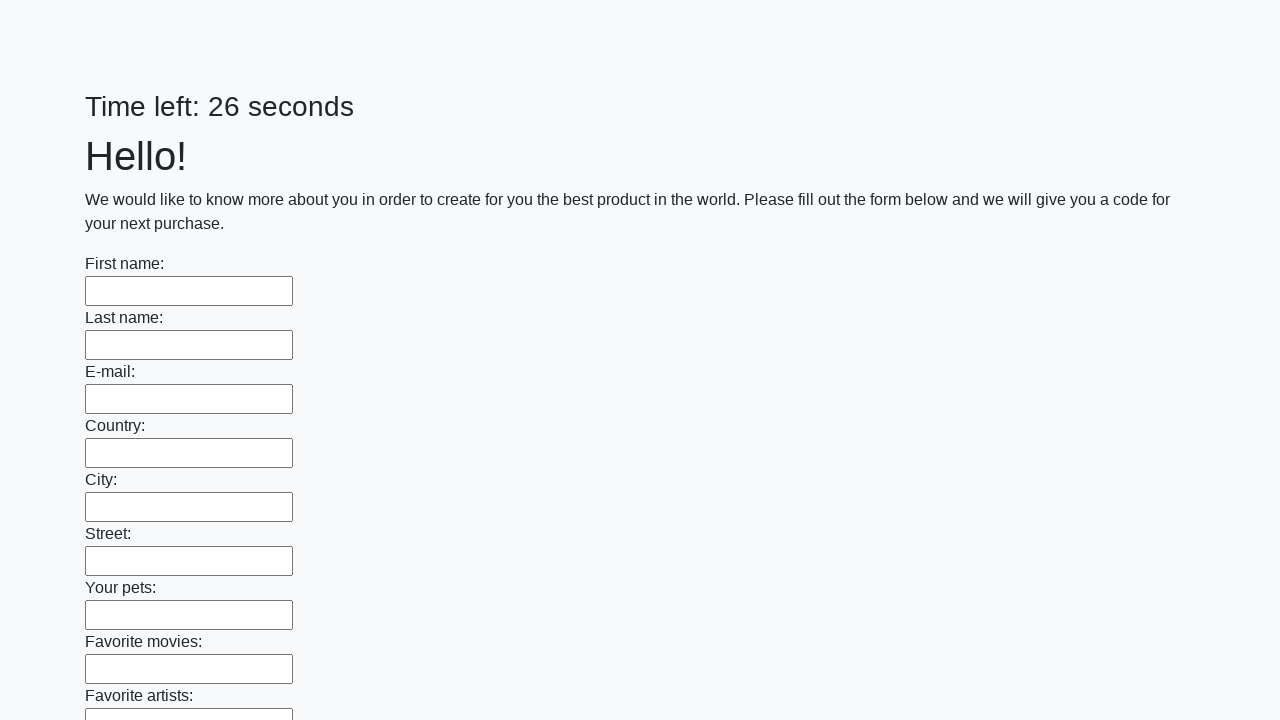

Filled an input field with 'Shaurma' on input >> nth=0
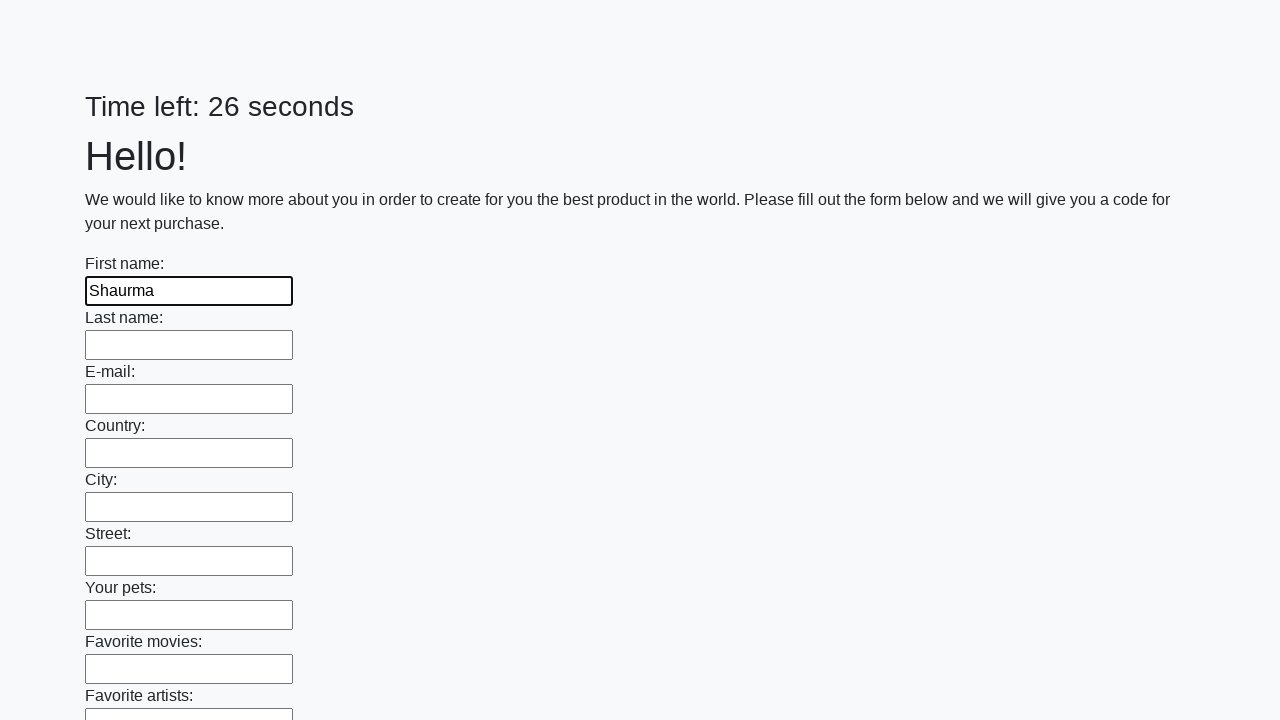

Filled an input field with 'Shaurma' on input >> nth=1
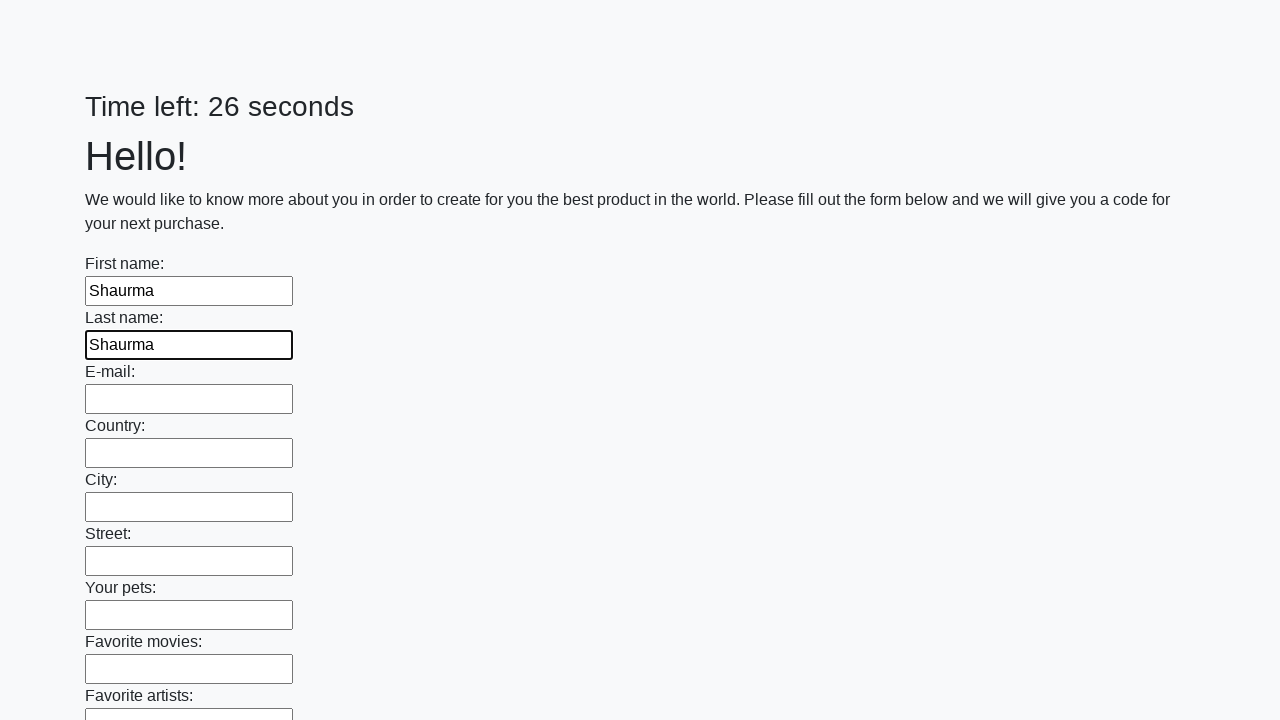

Filled an input field with 'Shaurma' on input >> nth=2
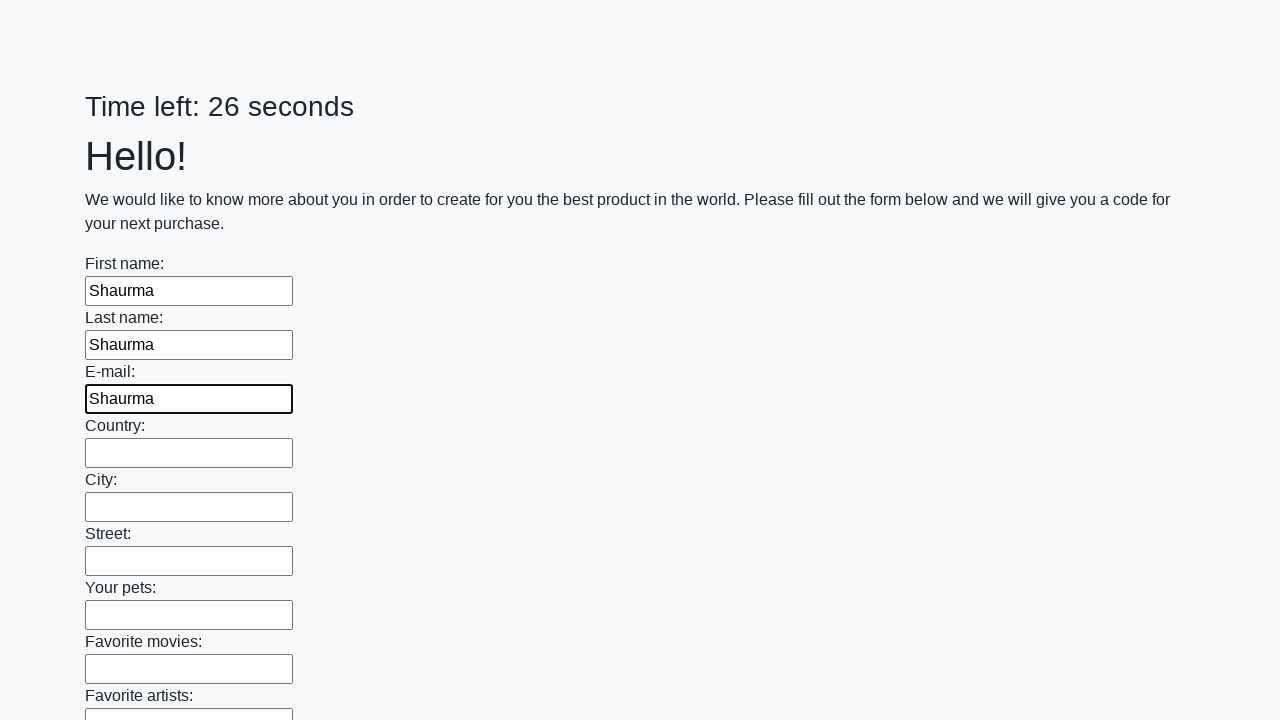

Filled an input field with 'Shaurma' on input >> nth=3
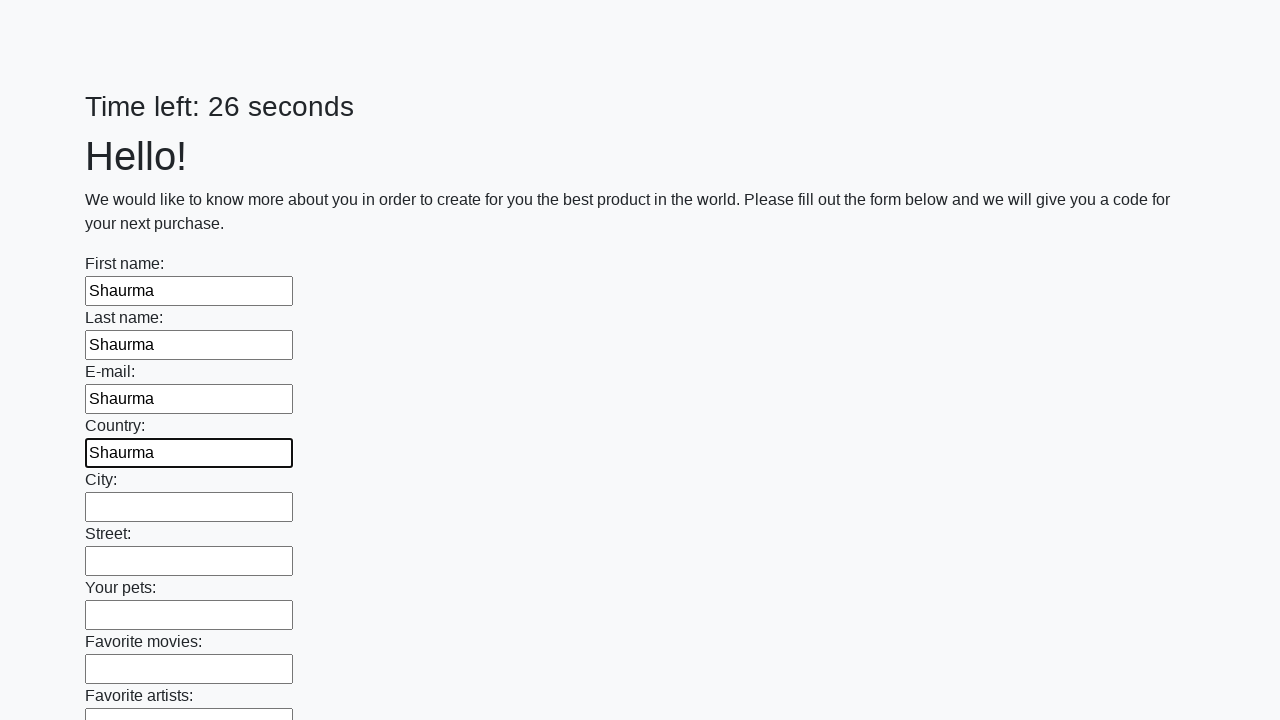

Filled an input field with 'Shaurma' on input >> nth=4
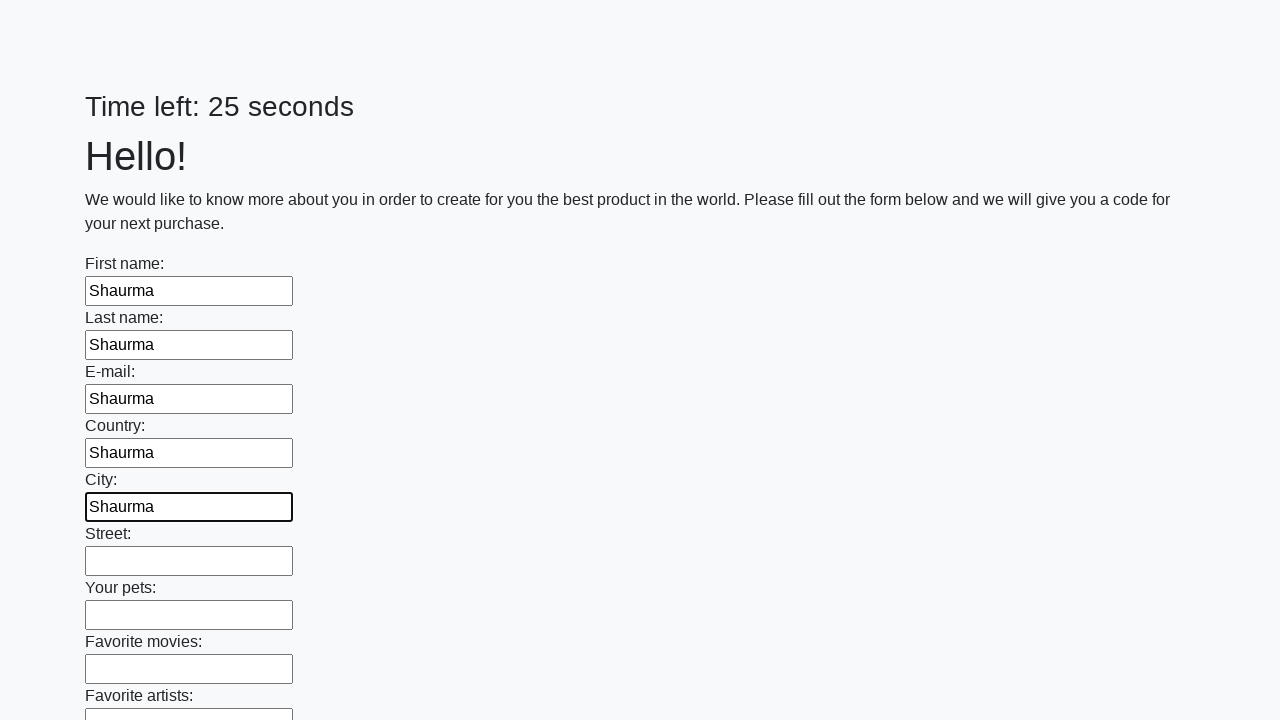

Filled an input field with 'Shaurma' on input >> nth=5
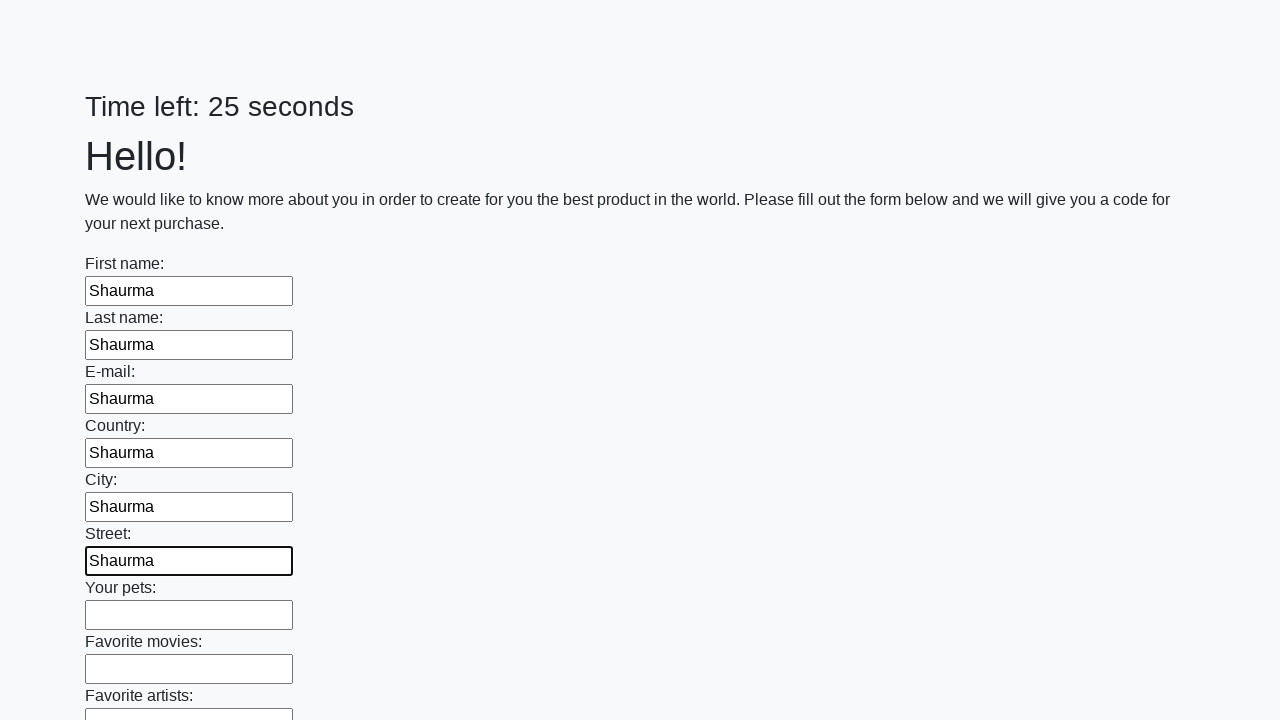

Filled an input field with 'Shaurma' on input >> nth=6
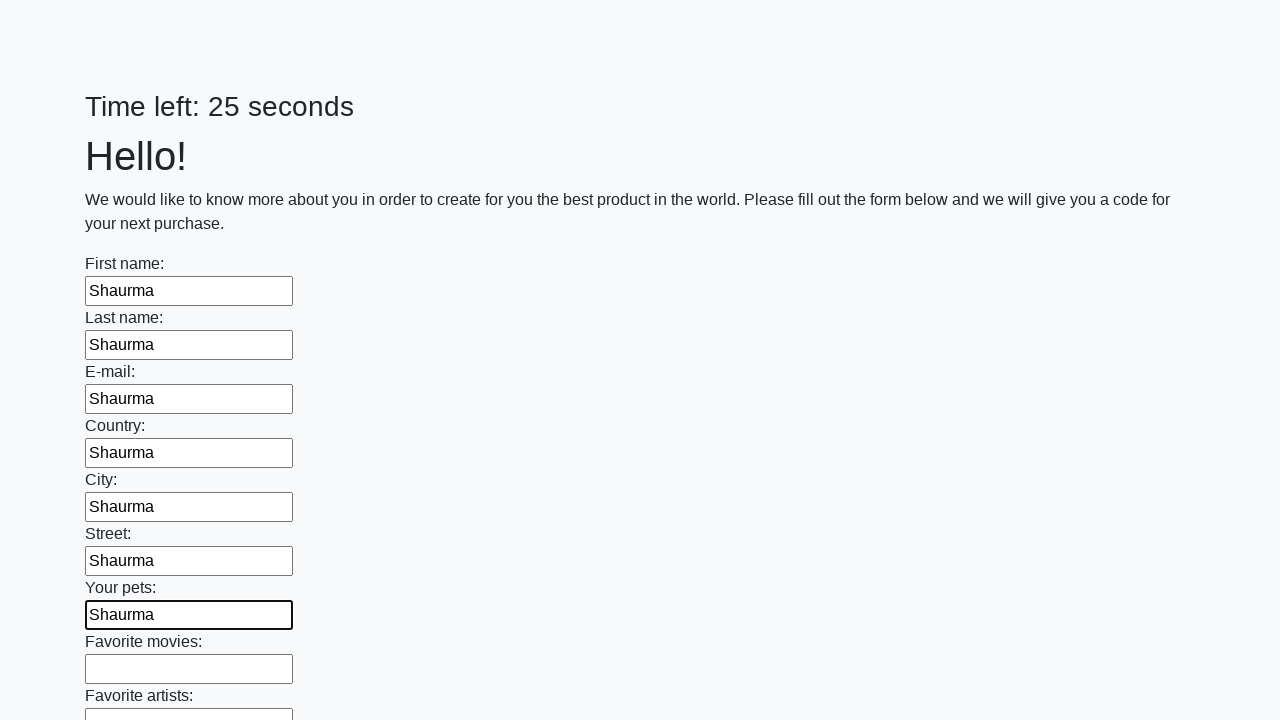

Filled an input field with 'Shaurma' on input >> nth=7
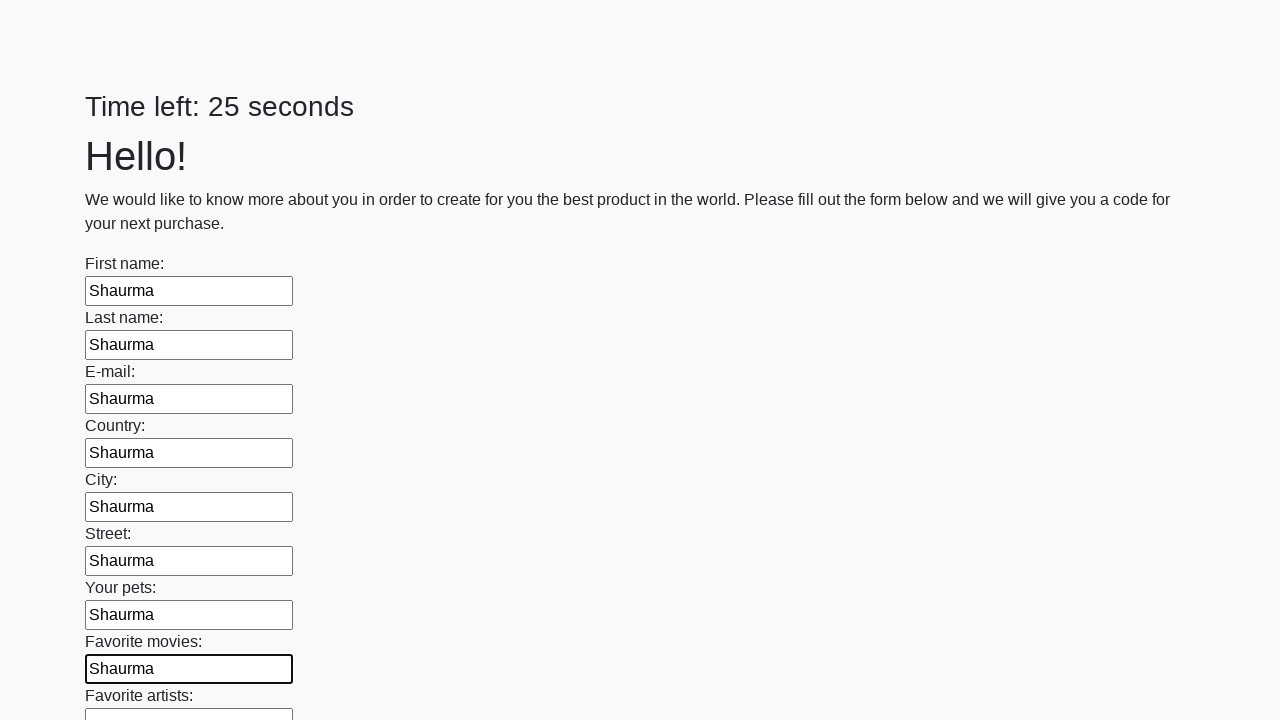

Filled an input field with 'Shaurma' on input >> nth=8
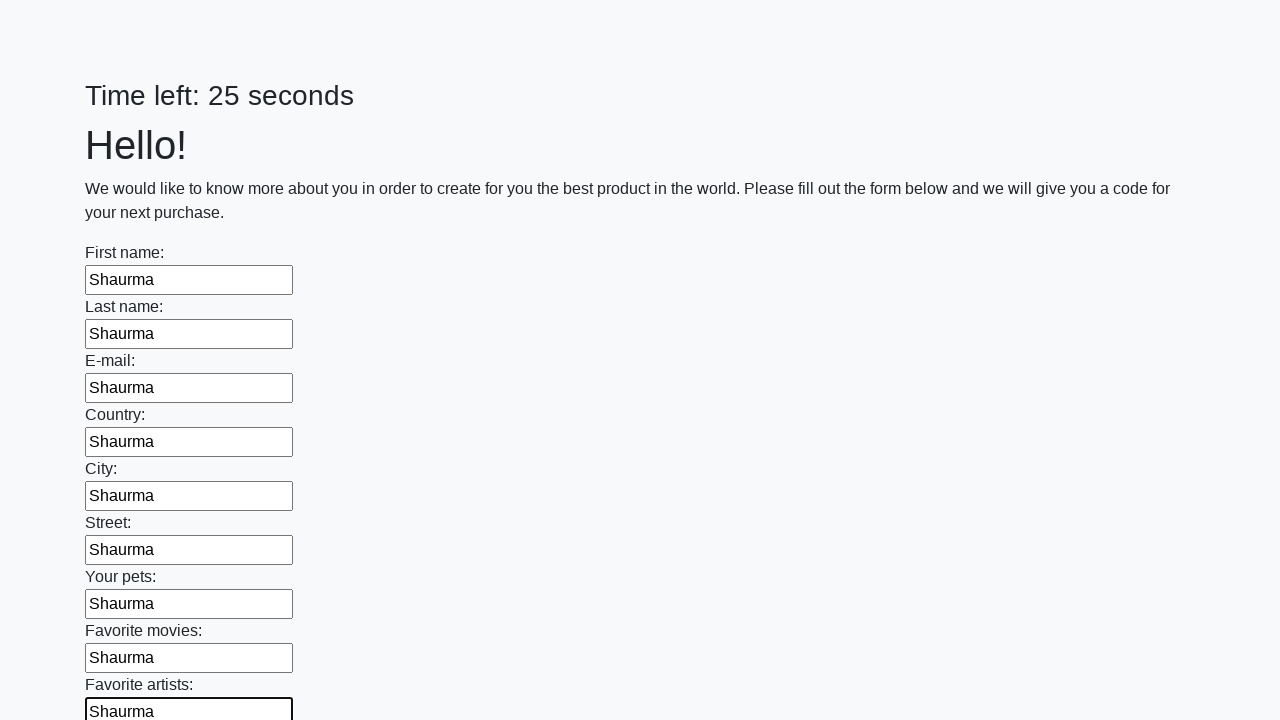

Filled an input field with 'Shaurma' on input >> nth=9
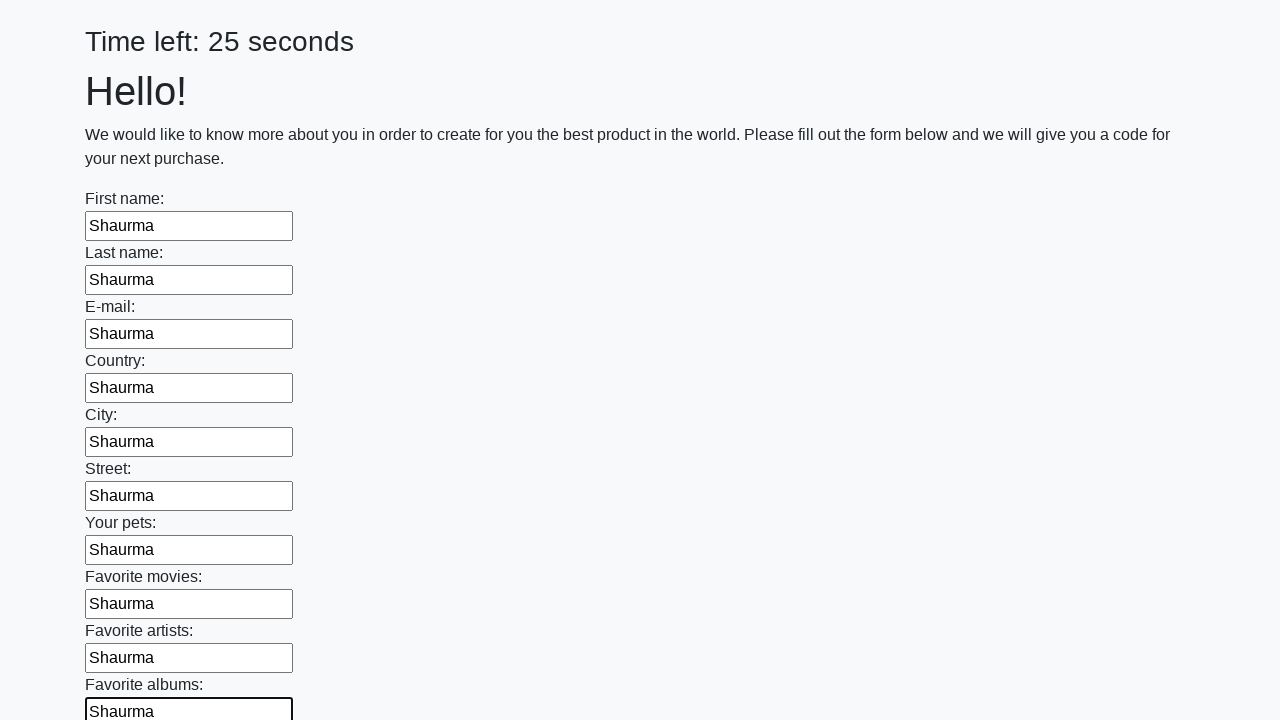

Filled an input field with 'Shaurma' on input >> nth=10
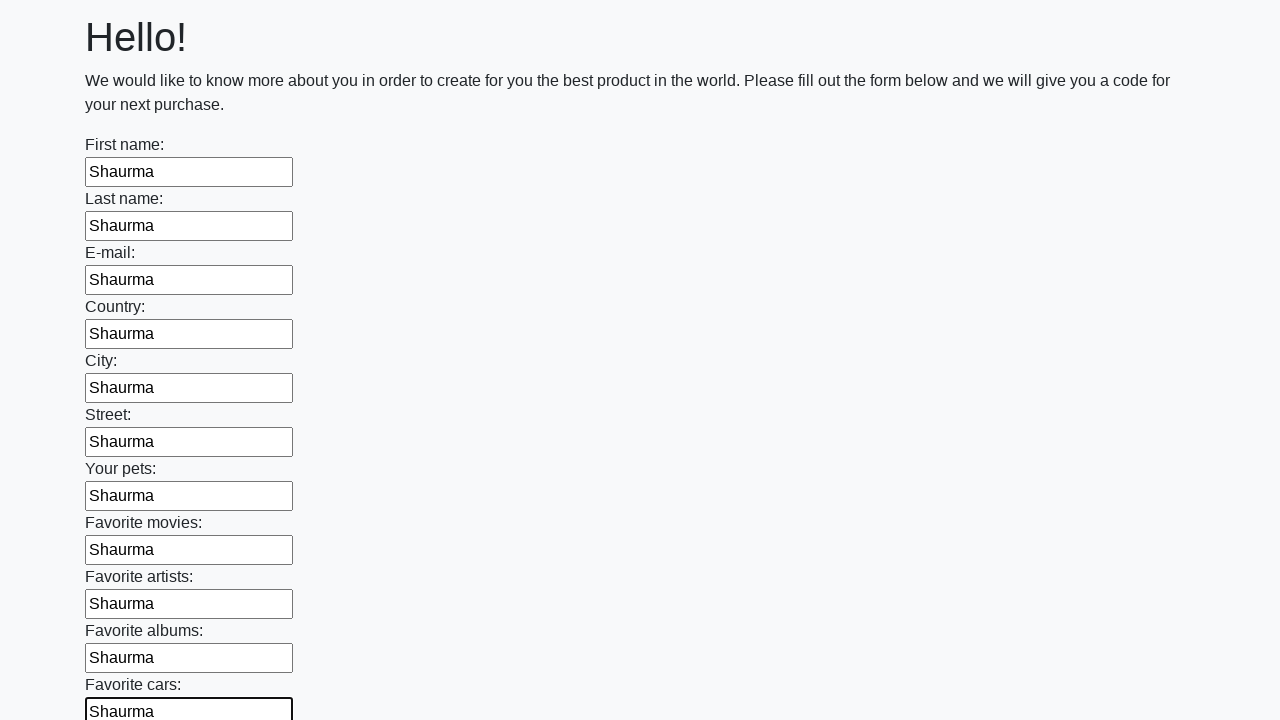

Filled an input field with 'Shaurma' on input >> nth=11
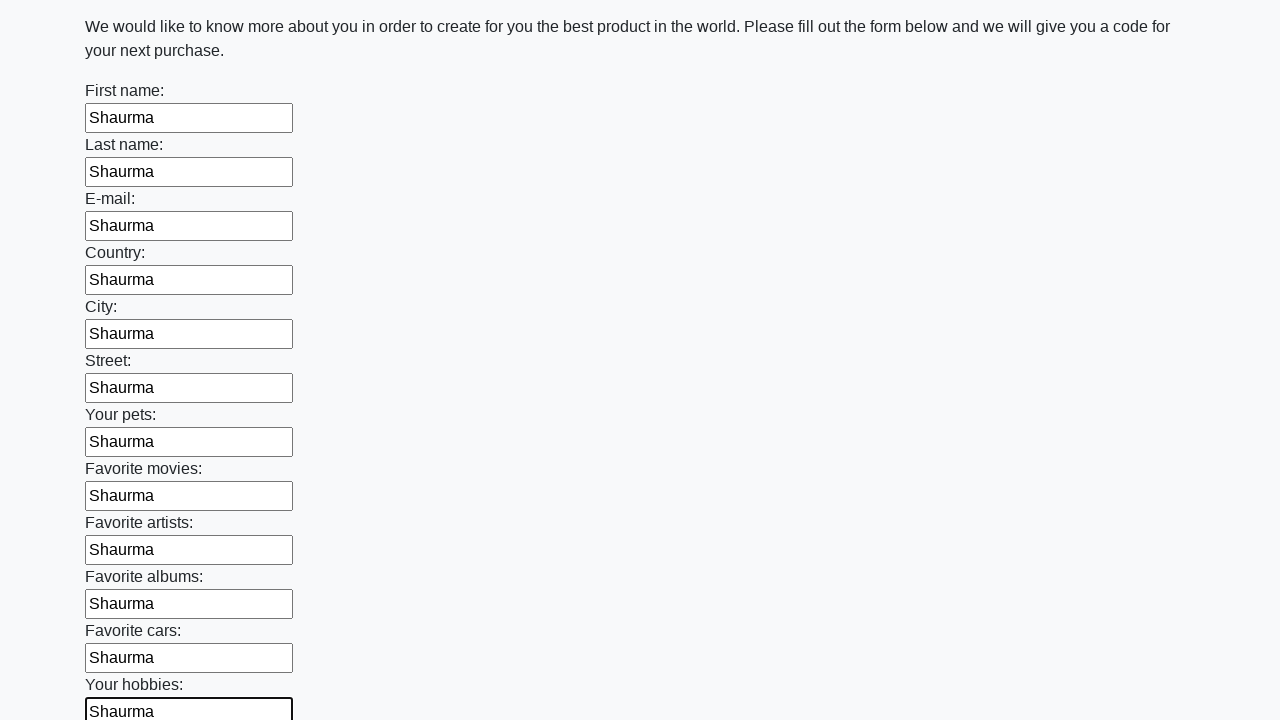

Filled an input field with 'Shaurma' on input >> nth=12
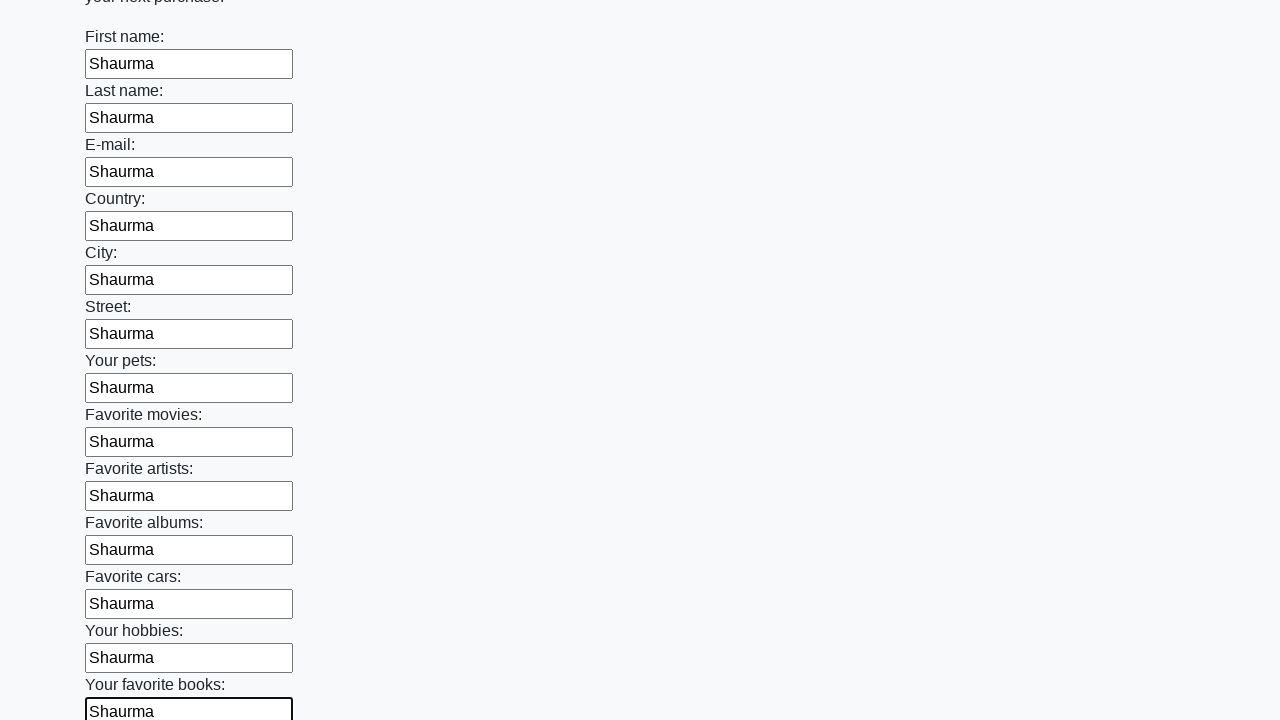

Filled an input field with 'Shaurma' on input >> nth=13
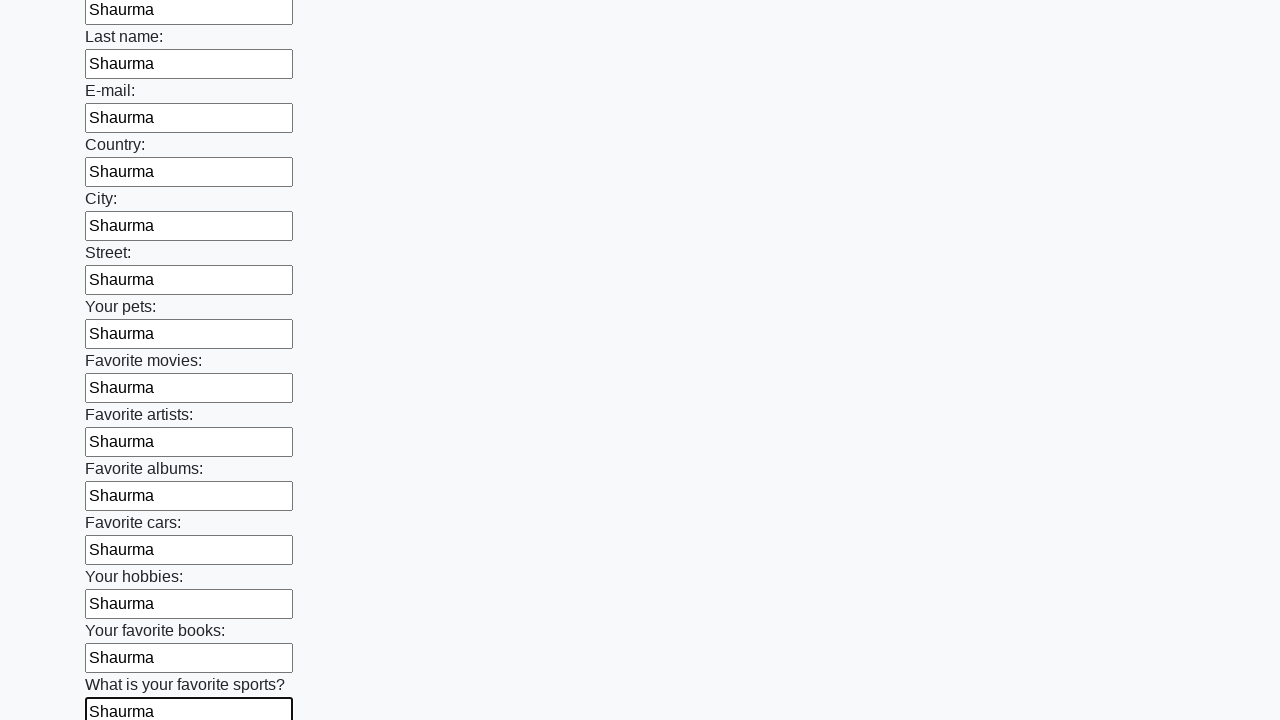

Filled an input field with 'Shaurma' on input >> nth=14
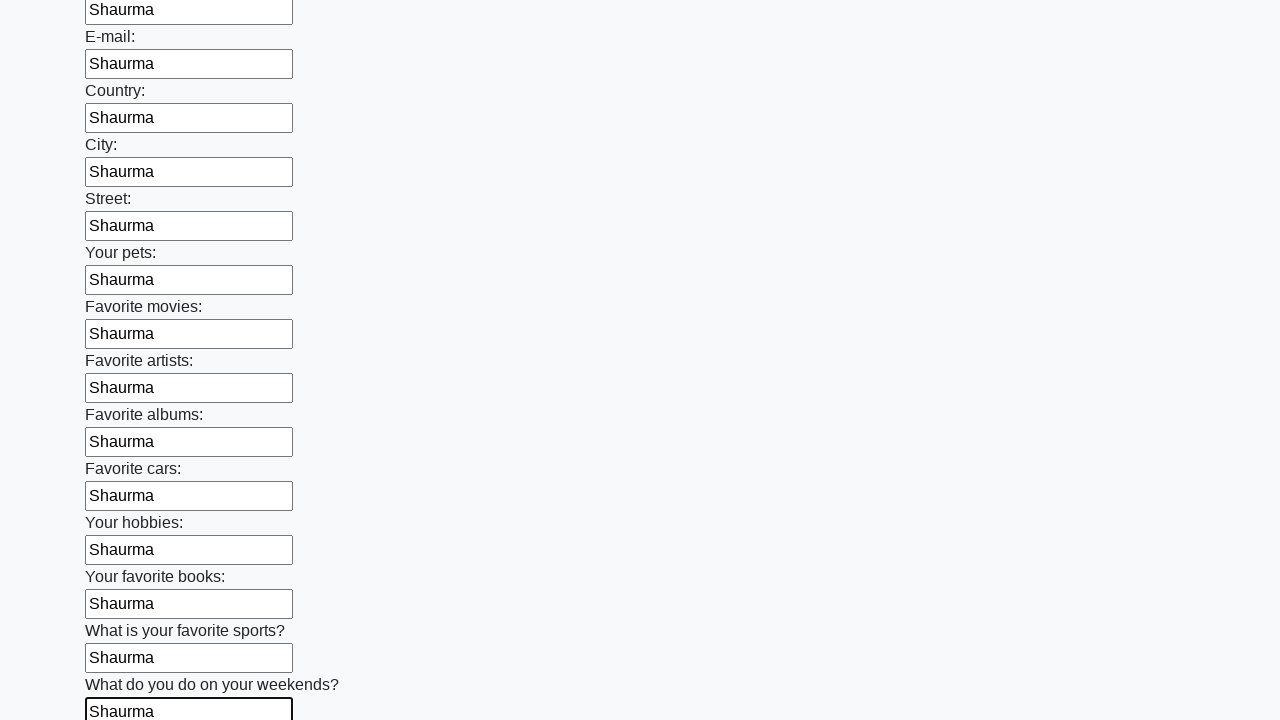

Filled an input field with 'Shaurma' on input >> nth=15
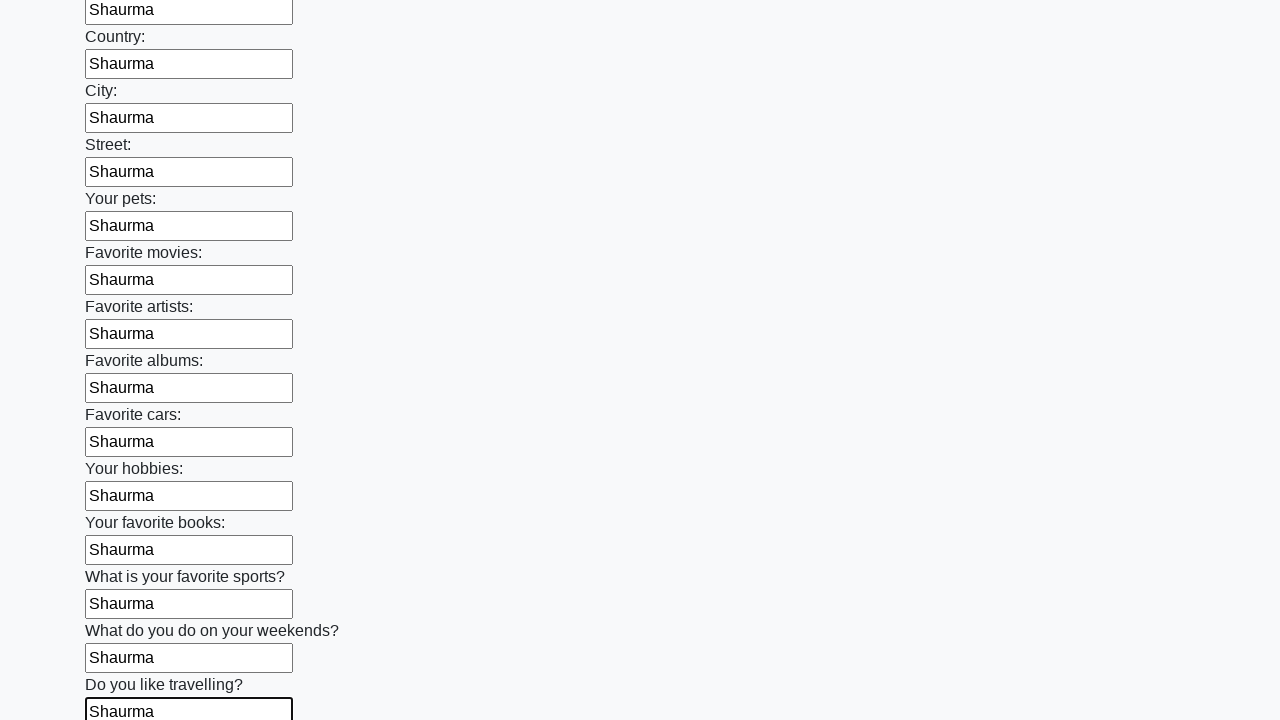

Filled an input field with 'Shaurma' on input >> nth=16
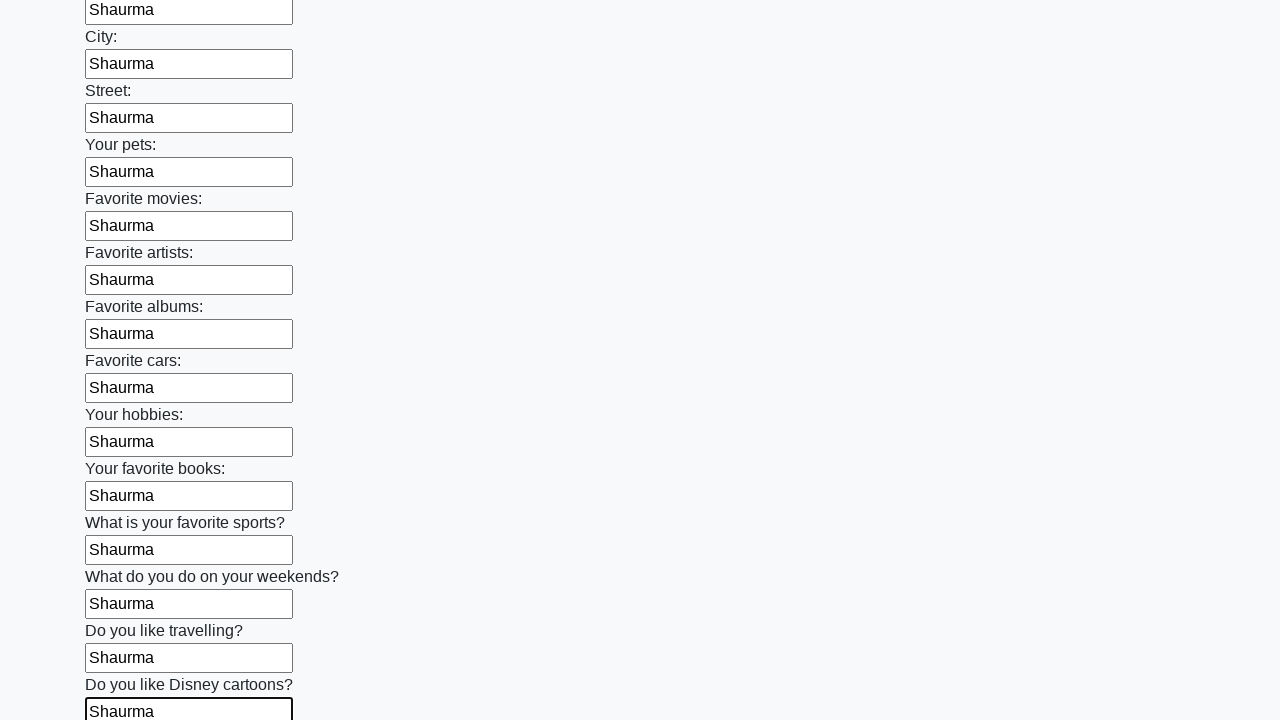

Filled an input field with 'Shaurma' on input >> nth=17
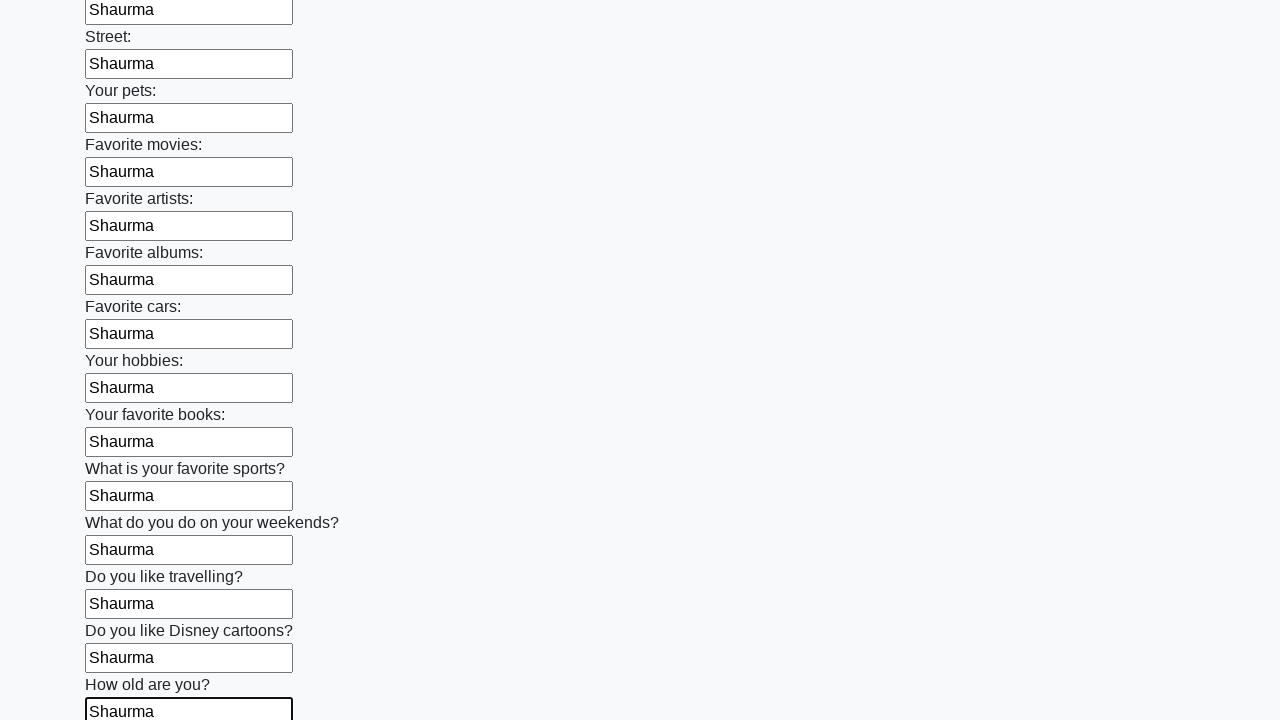

Filled an input field with 'Shaurma' on input >> nth=18
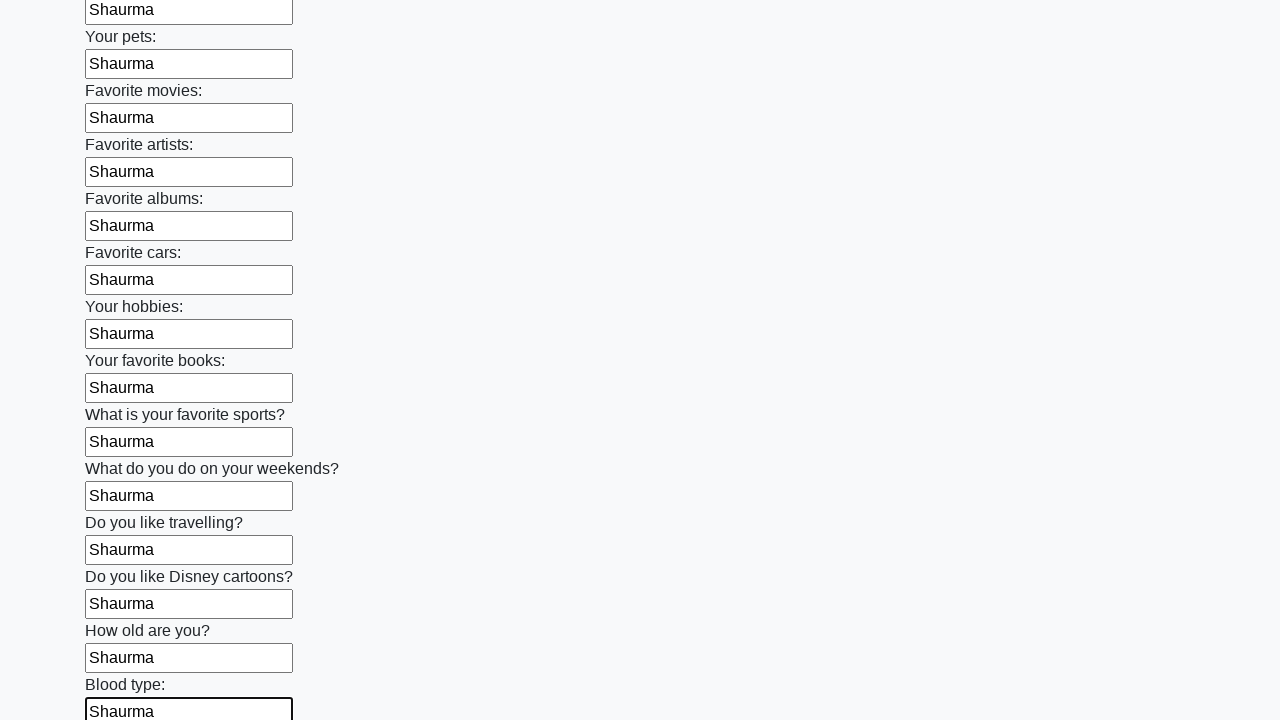

Filled an input field with 'Shaurma' on input >> nth=19
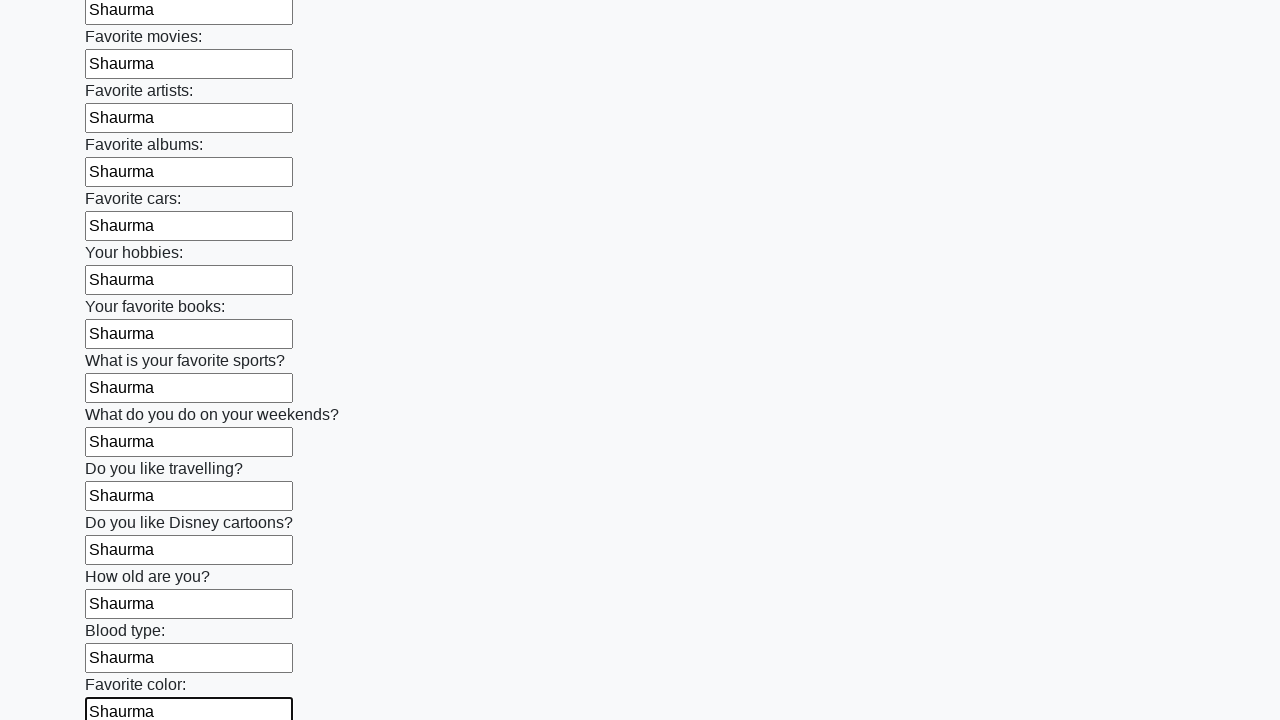

Filled an input field with 'Shaurma' on input >> nth=20
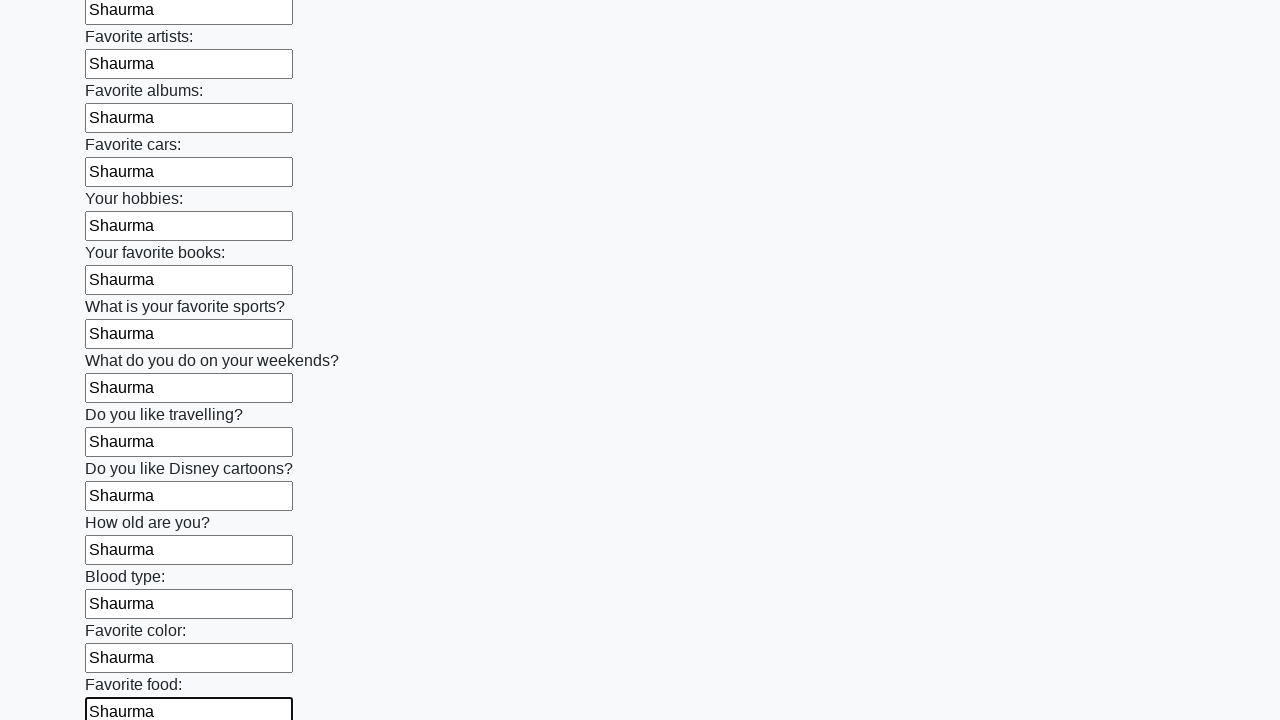

Filled an input field with 'Shaurma' on input >> nth=21
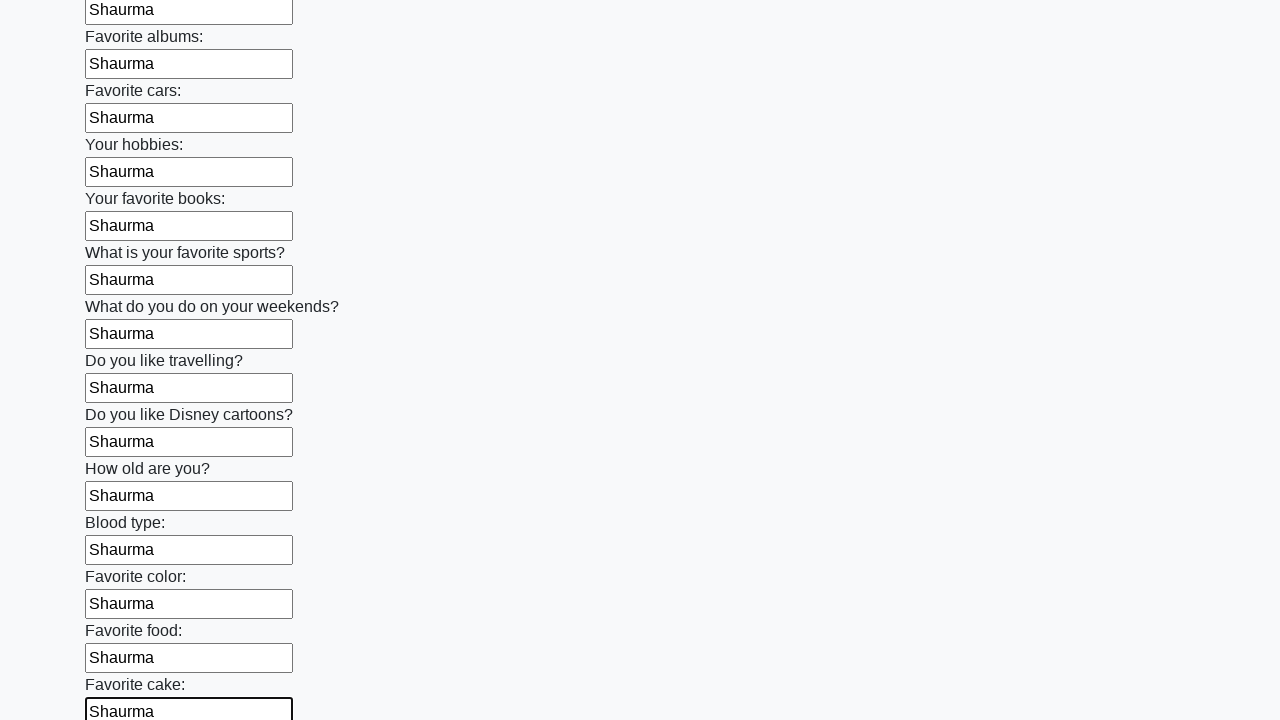

Filled an input field with 'Shaurma' on input >> nth=22
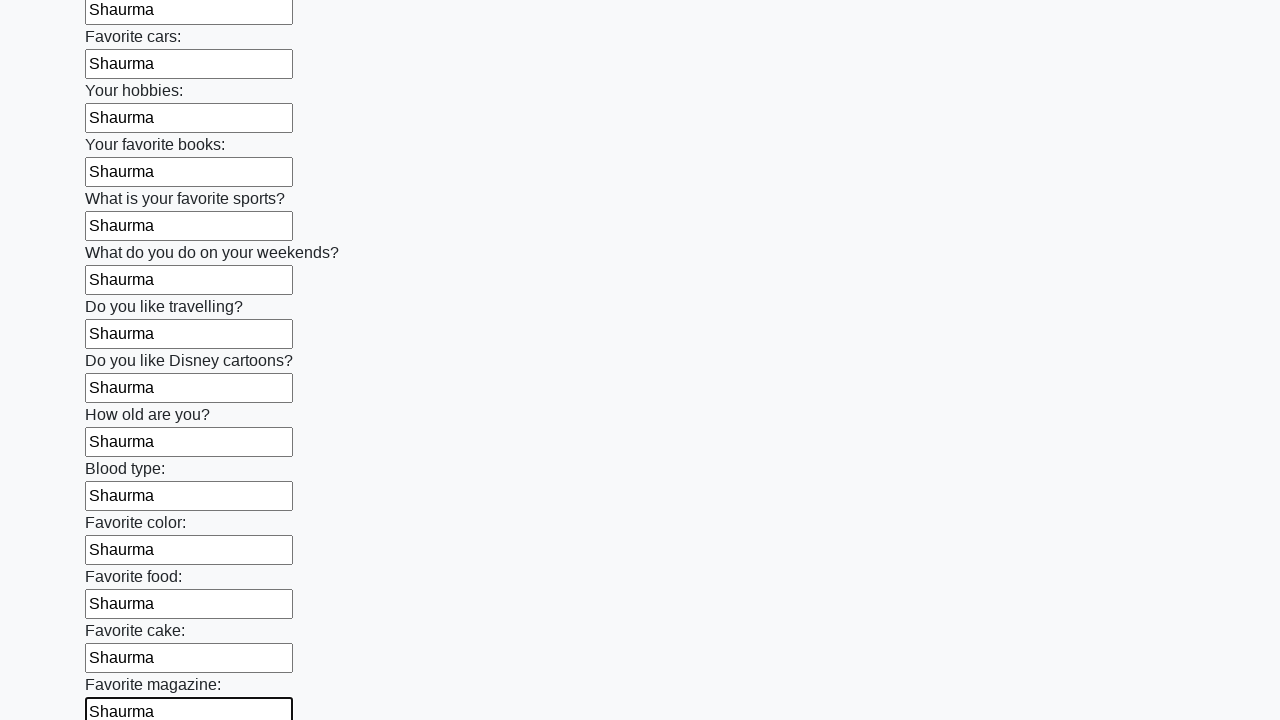

Filled an input field with 'Shaurma' on input >> nth=23
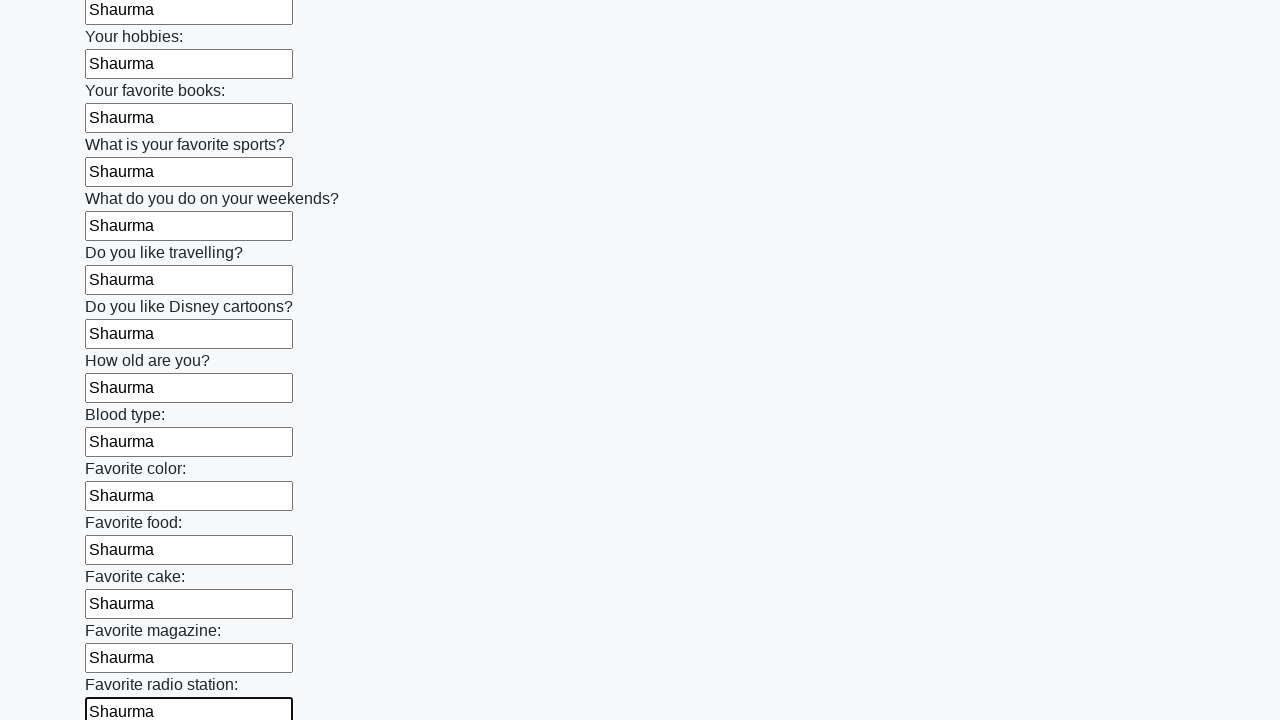

Filled an input field with 'Shaurma' on input >> nth=24
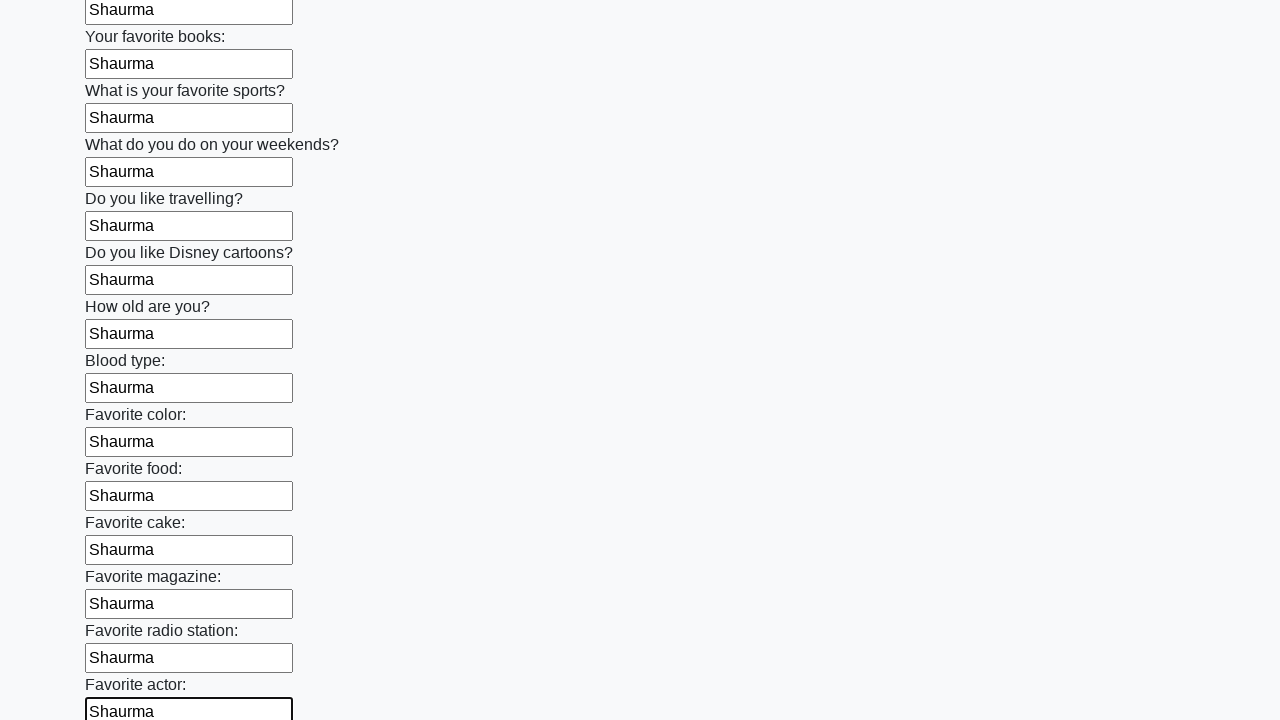

Filled an input field with 'Shaurma' on input >> nth=25
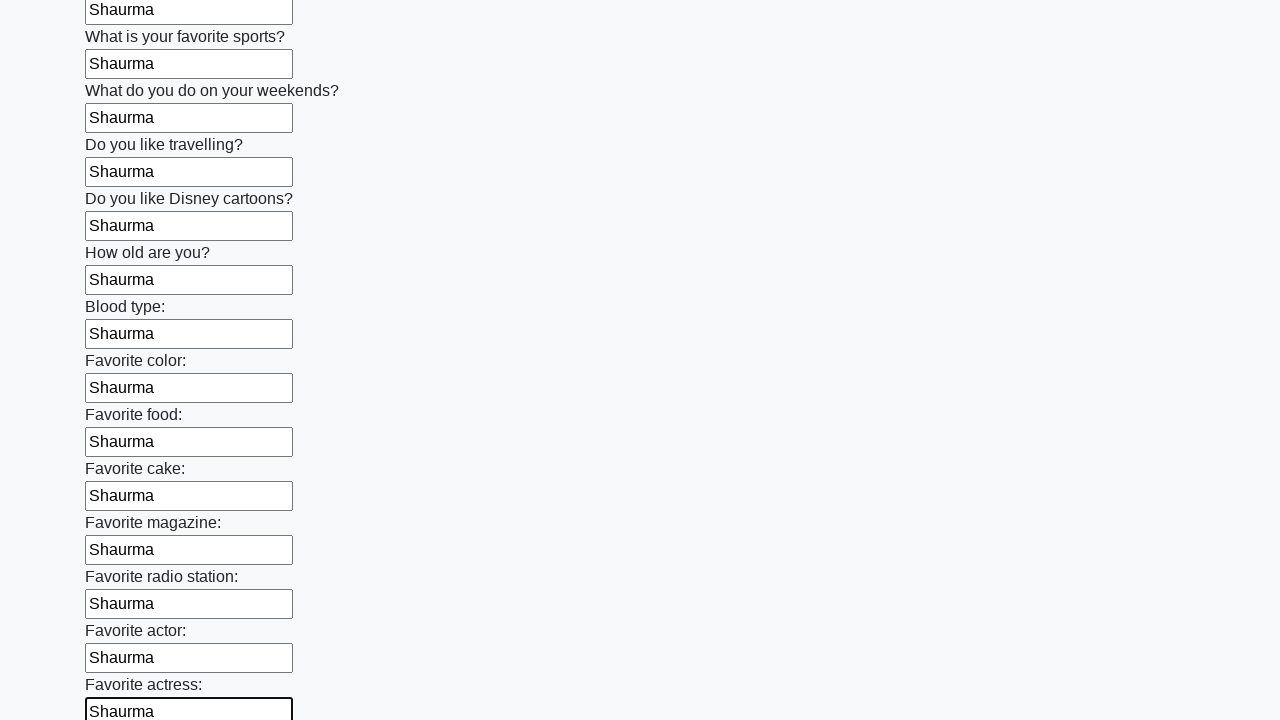

Filled an input field with 'Shaurma' on input >> nth=26
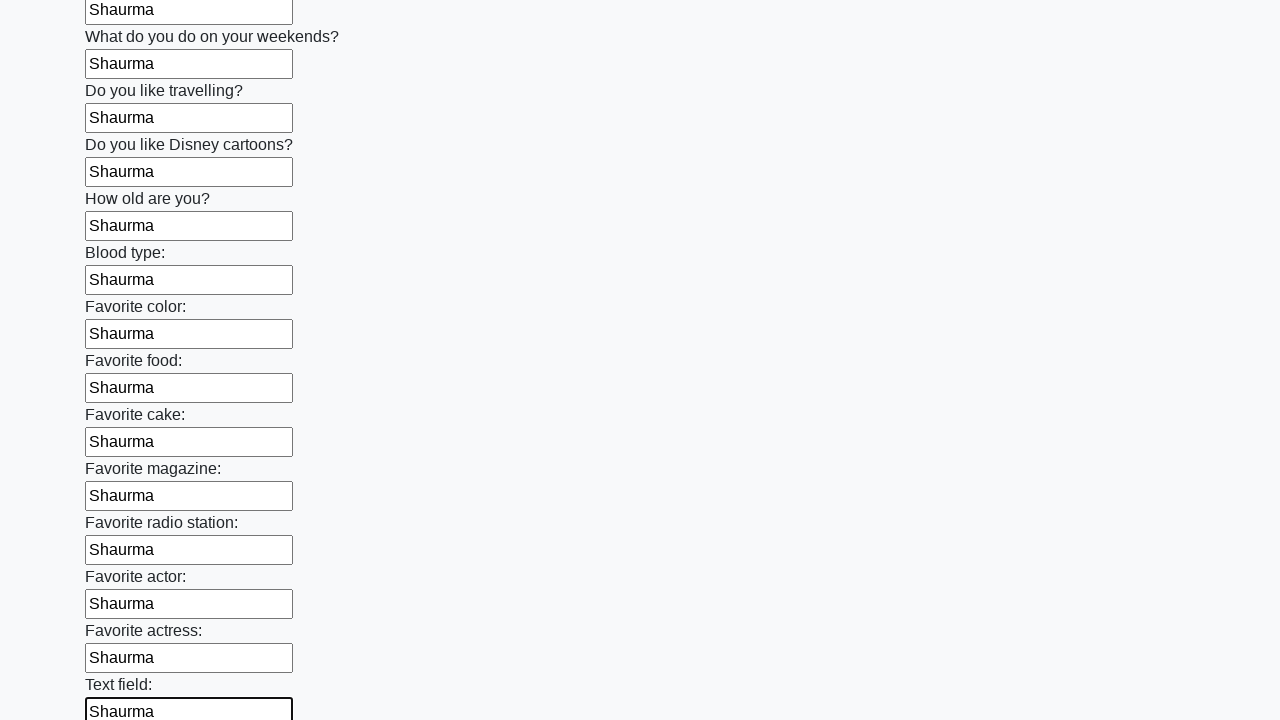

Filled an input field with 'Shaurma' on input >> nth=27
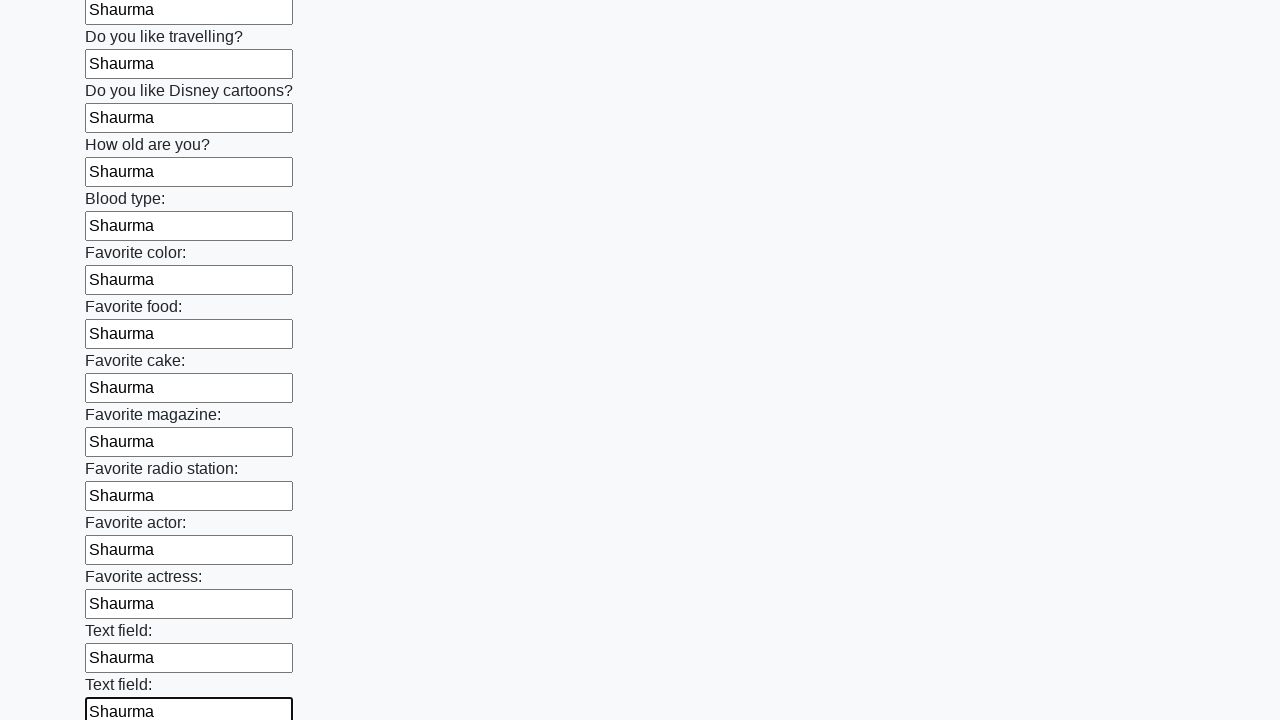

Filled an input field with 'Shaurma' on input >> nth=28
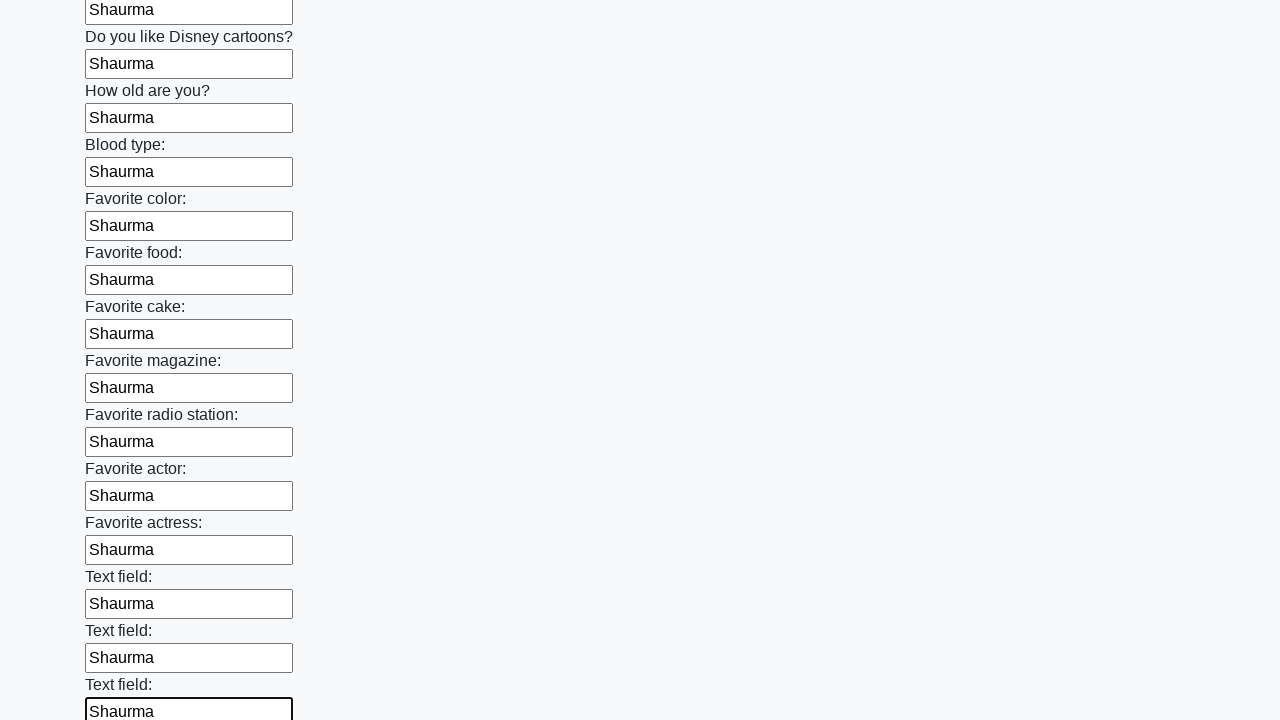

Filled an input field with 'Shaurma' on input >> nth=29
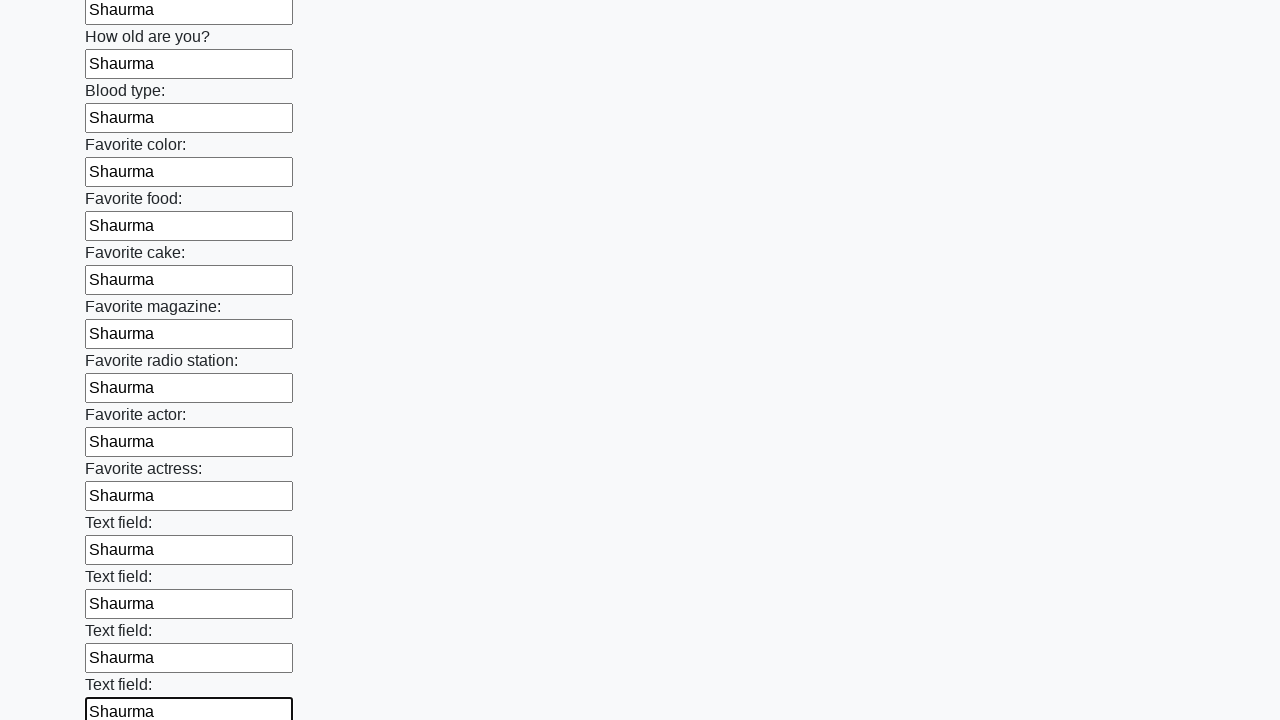

Filled an input field with 'Shaurma' on input >> nth=30
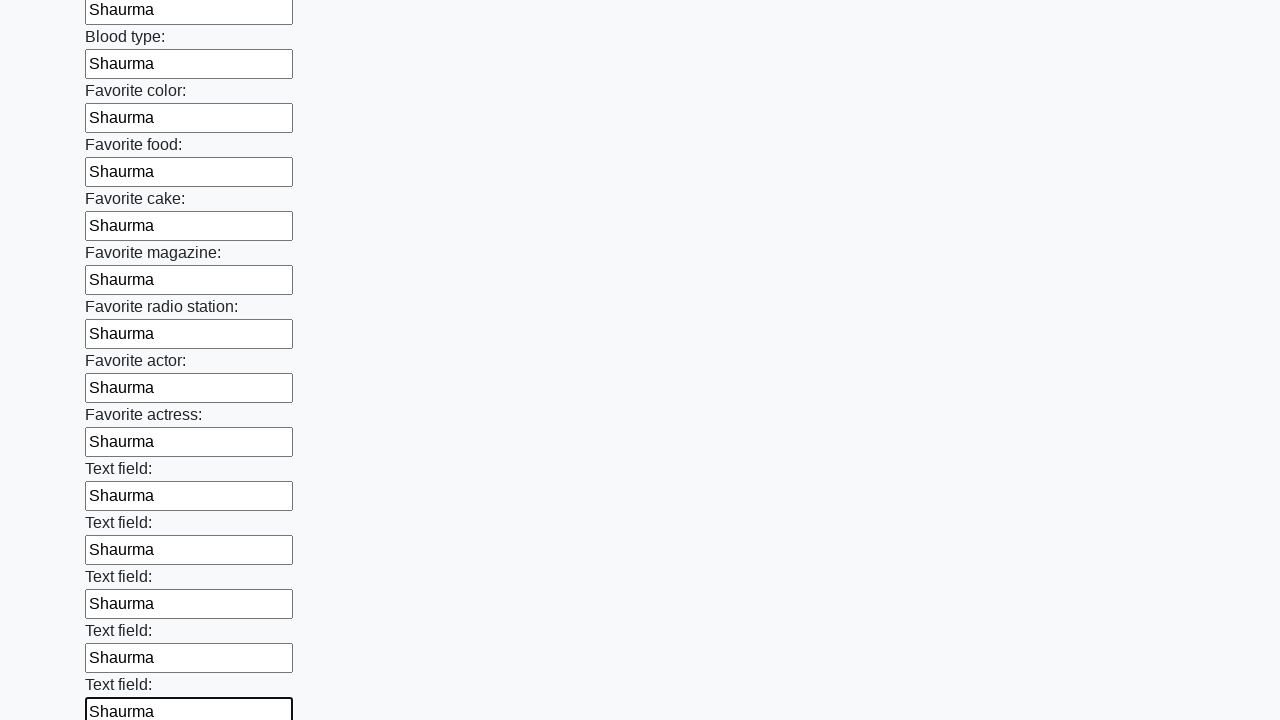

Filled an input field with 'Shaurma' on input >> nth=31
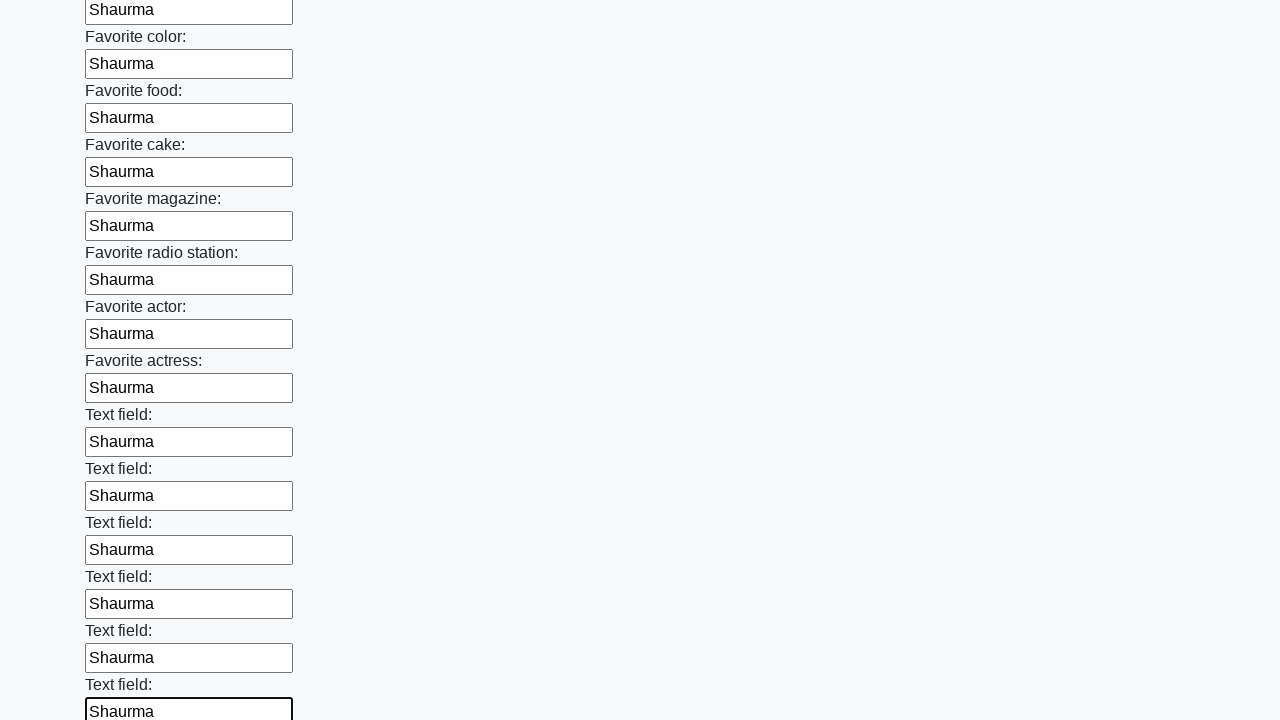

Filled an input field with 'Shaurma' on input >> nth=32
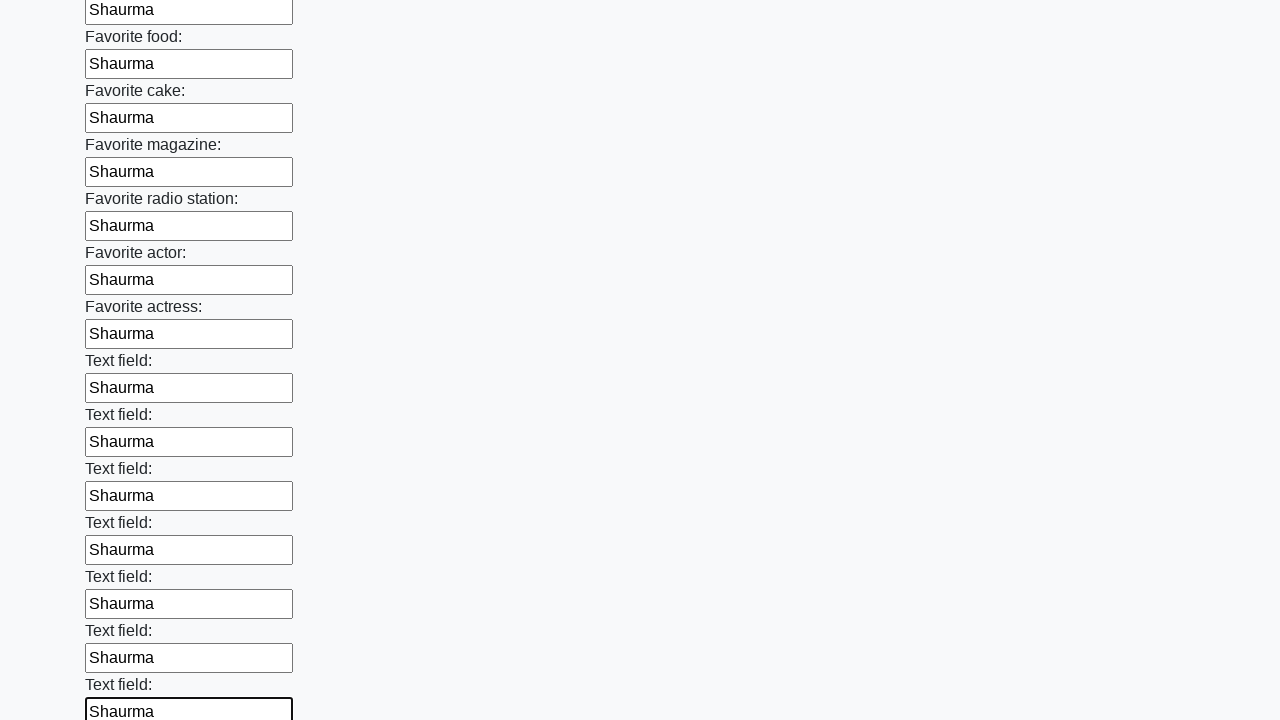

Filled an input field with 'Shaurma' on input >> nth=33
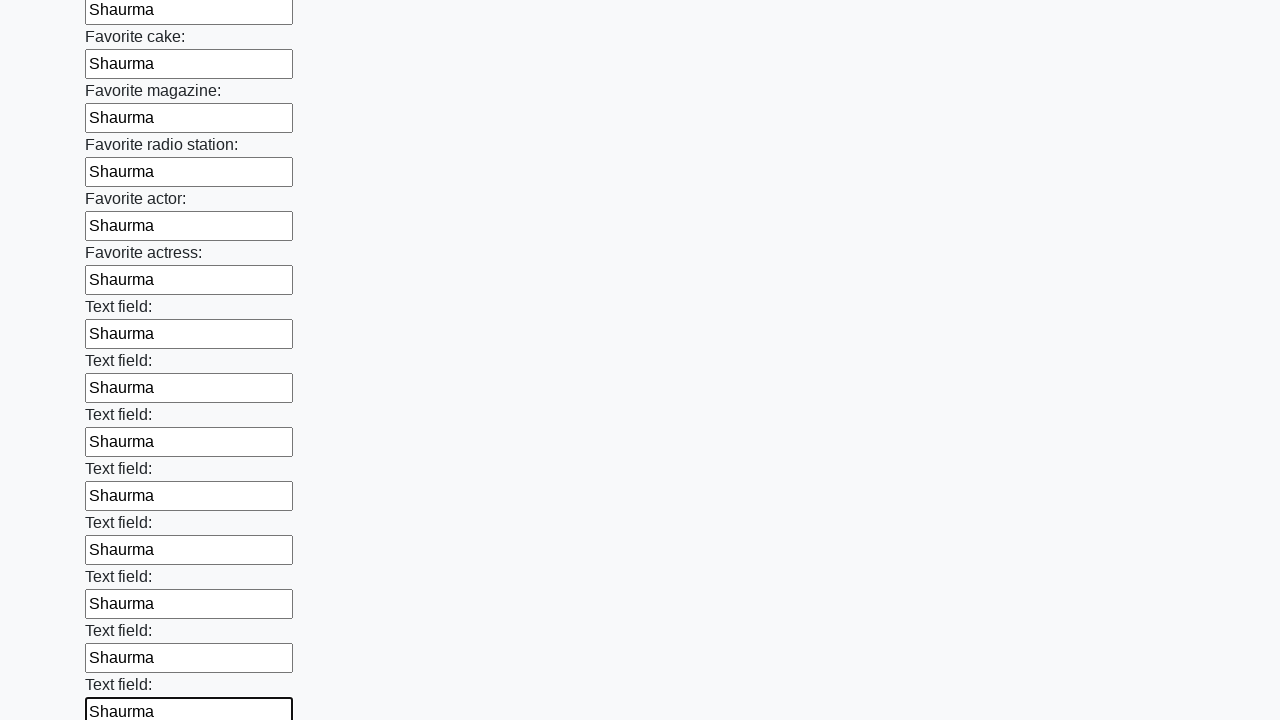

Filled an input field with 'Shaurma' on input >> nth=34
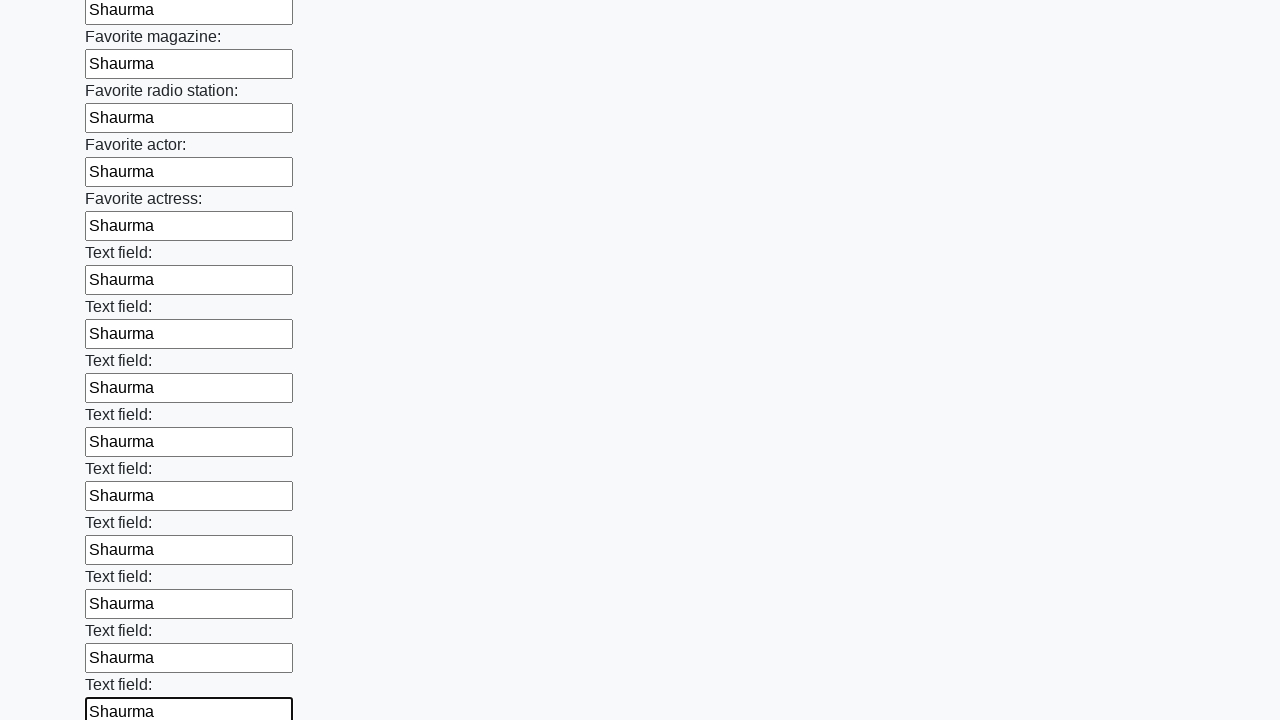

Filled an input field with 'Shaurma' on input >> nth=35
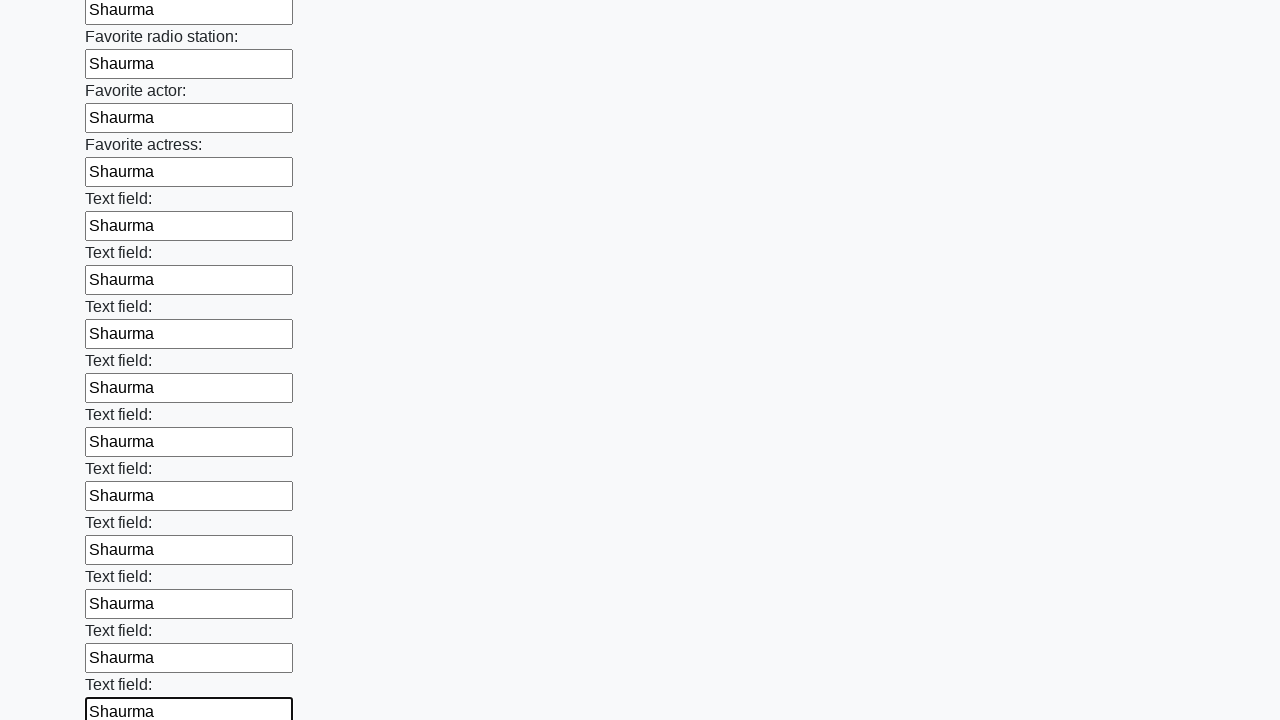

Filled an input field with 'Shaurma' on input >> nth=36
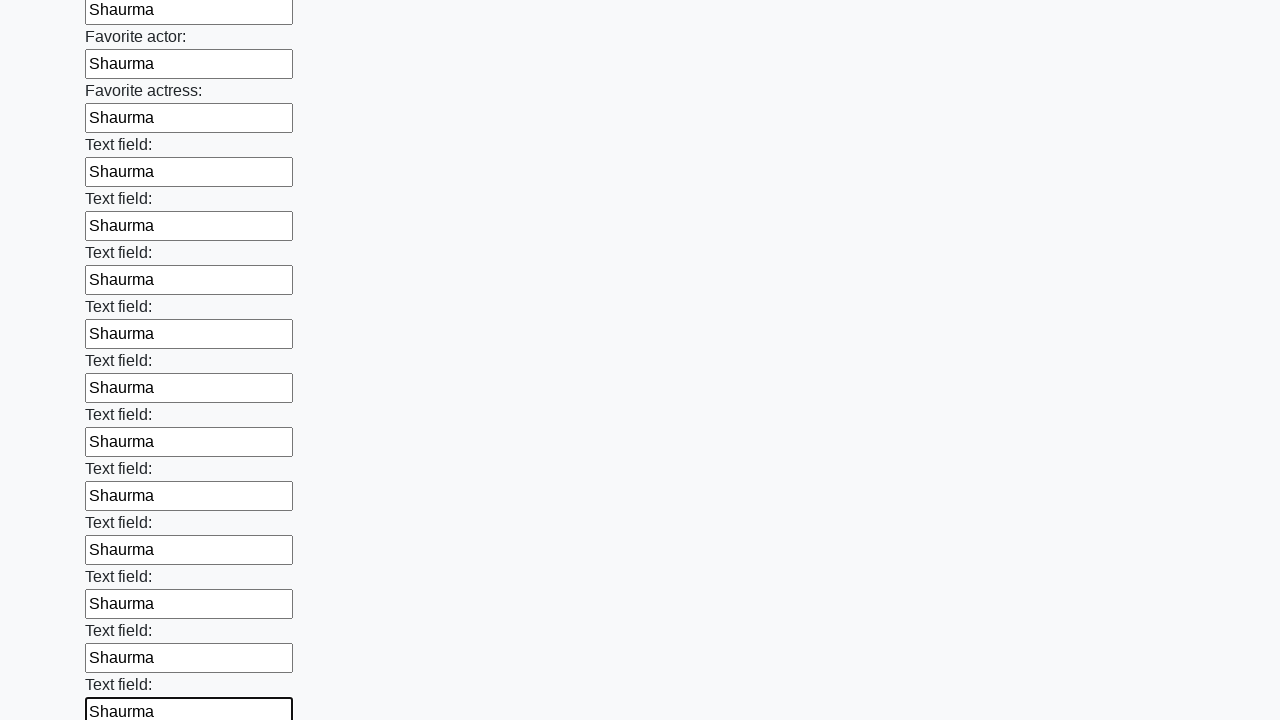

Filled an input field with 'Shaurma' on input >> nth=37
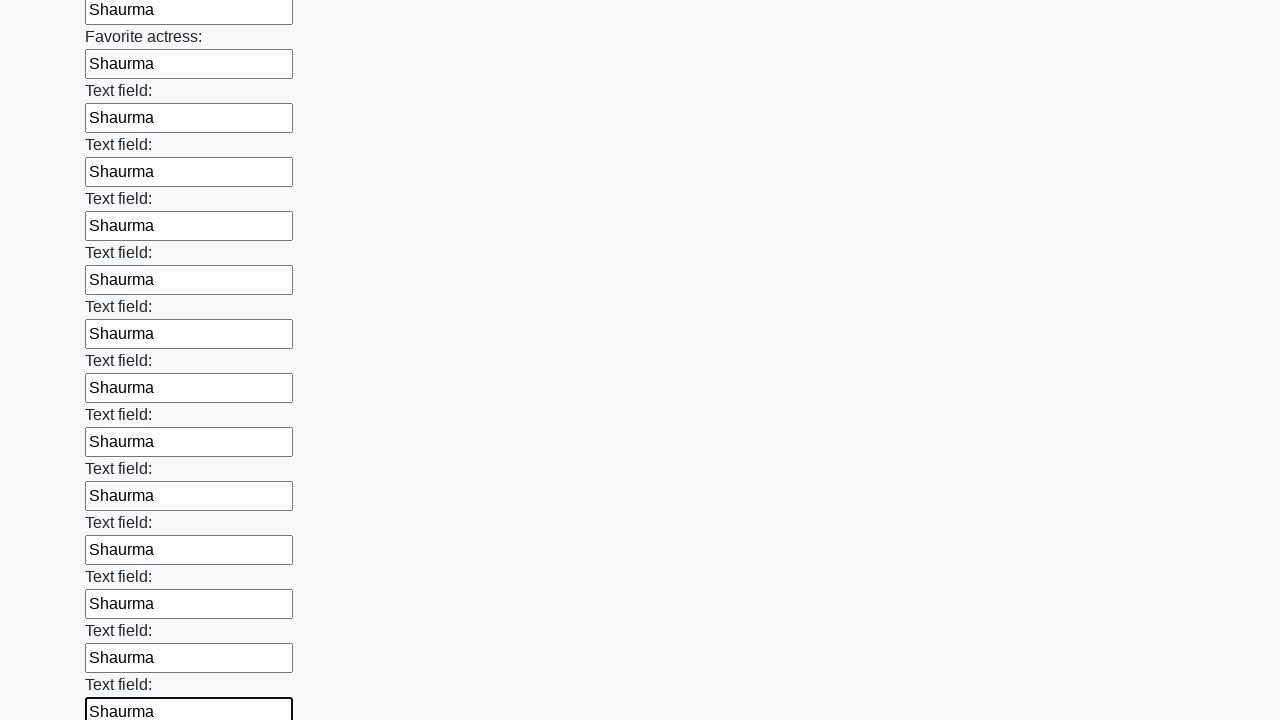

Filled an input field with 'Shaurma' on input >> nth=38
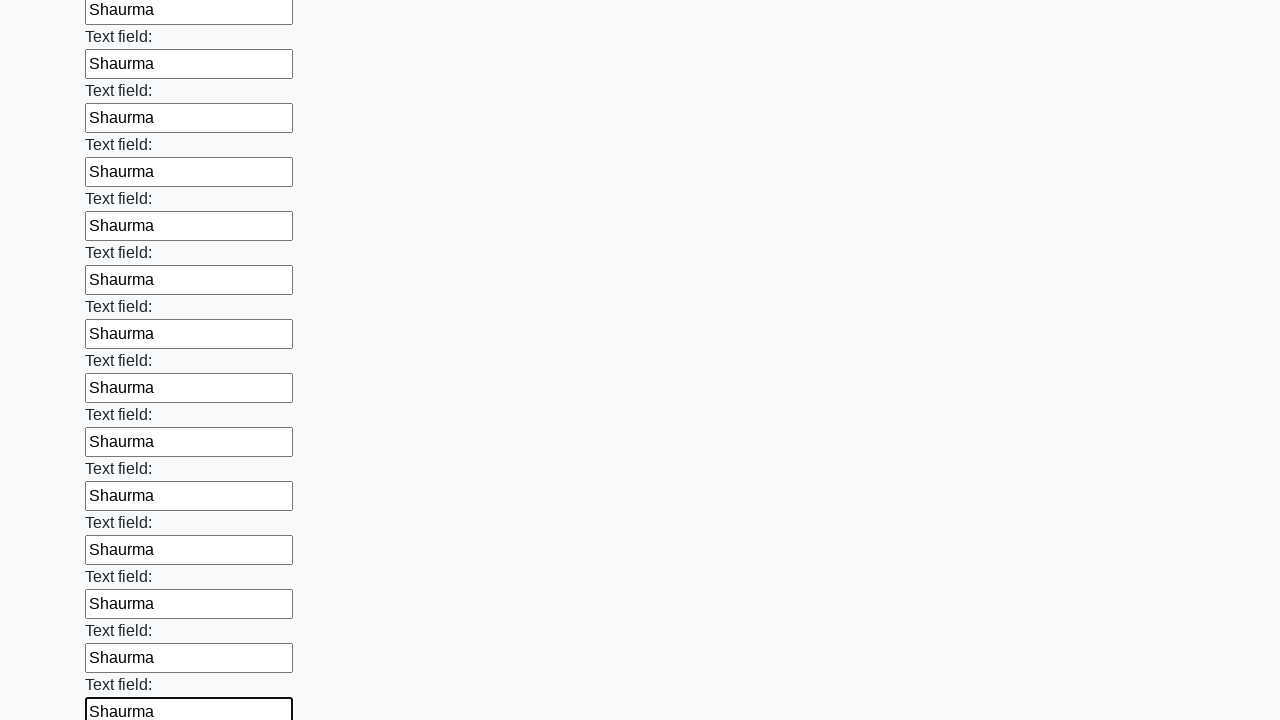

Filled an input field with 'Shaurma' on input >> nth=39
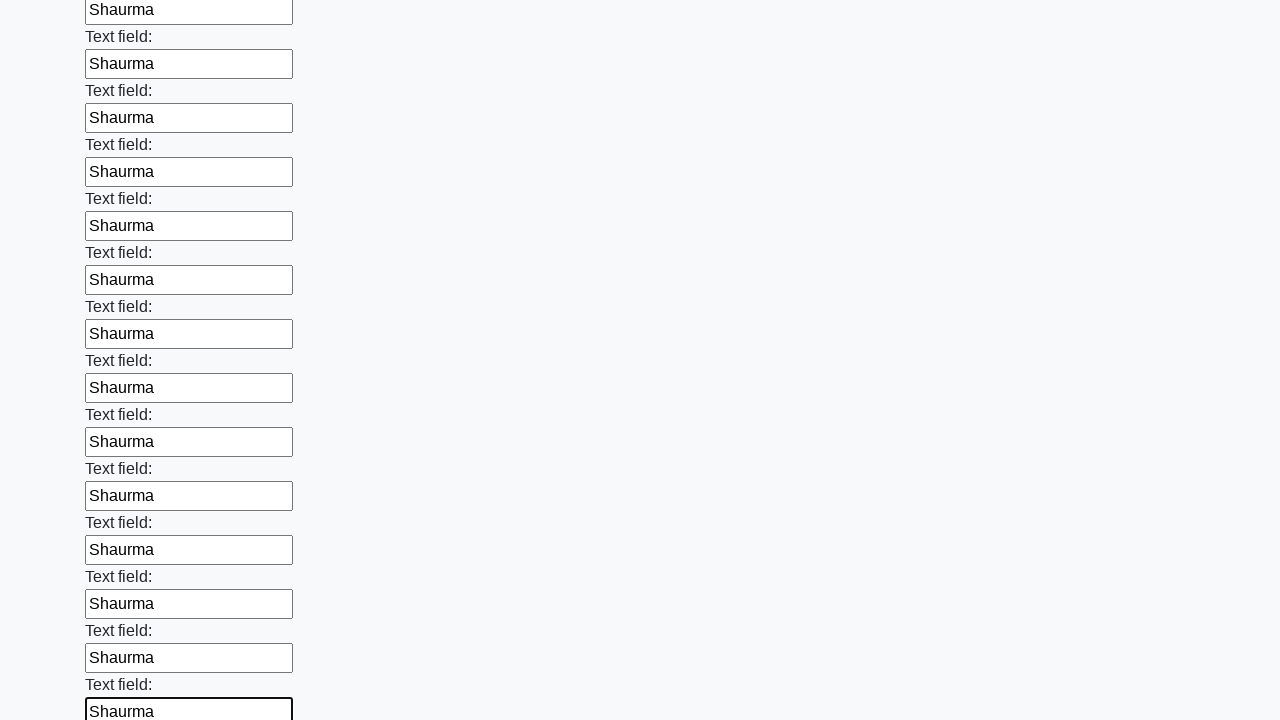

Filled an input field with 'Shaurma' on input >> nth=40
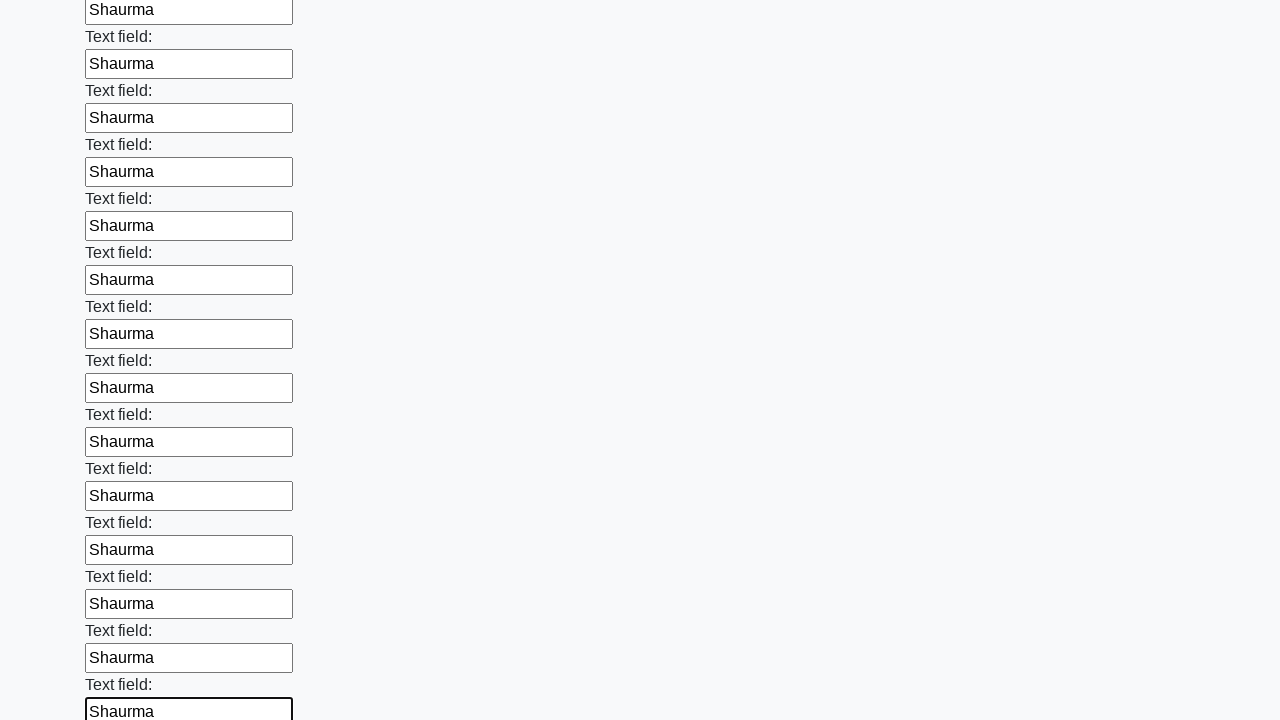

Filled an input field with 'Shaurma' on input >> nth=41
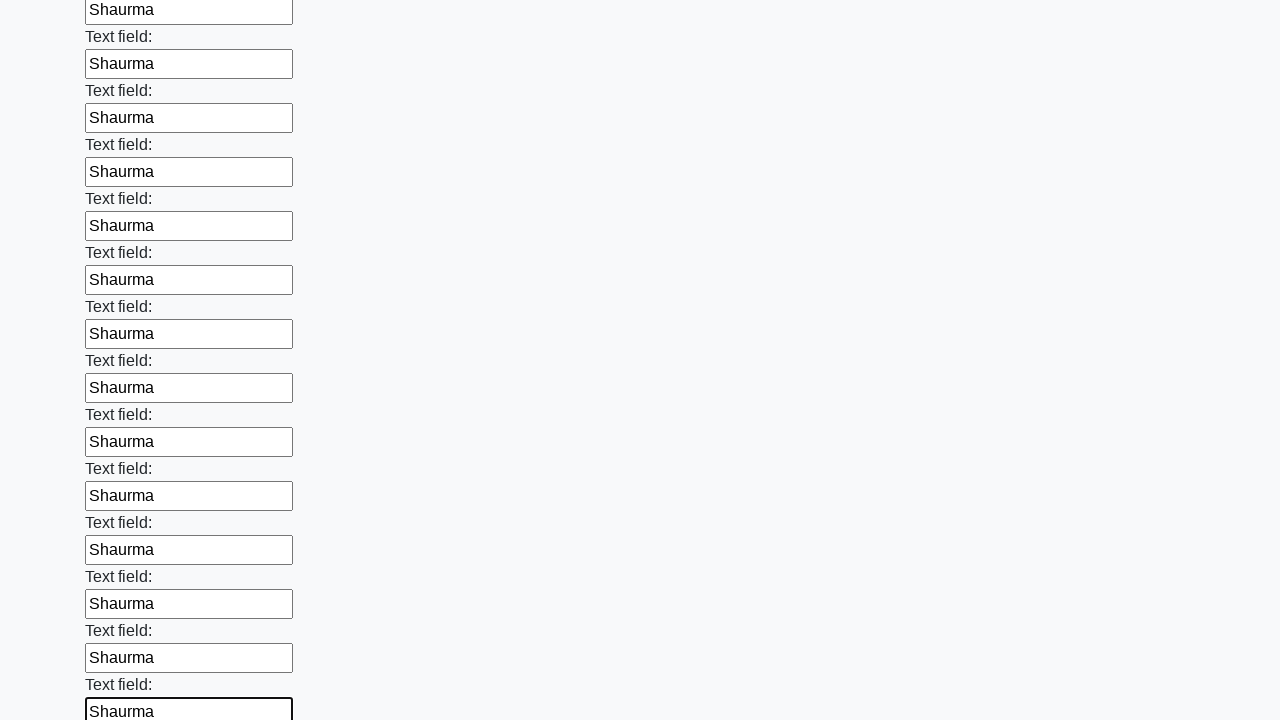

Filled an input field with 'Shaurma' on input >> nth=42
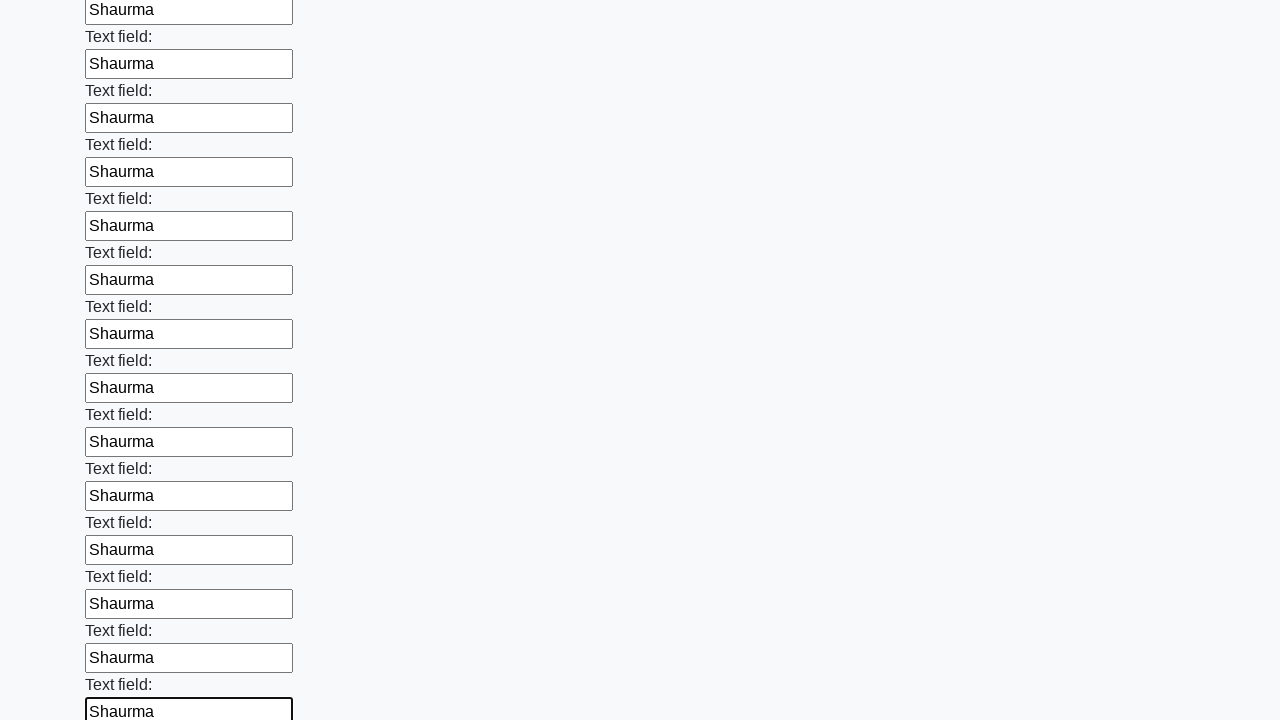

Filled an input field with 'Shaurma' on input >> nth=43
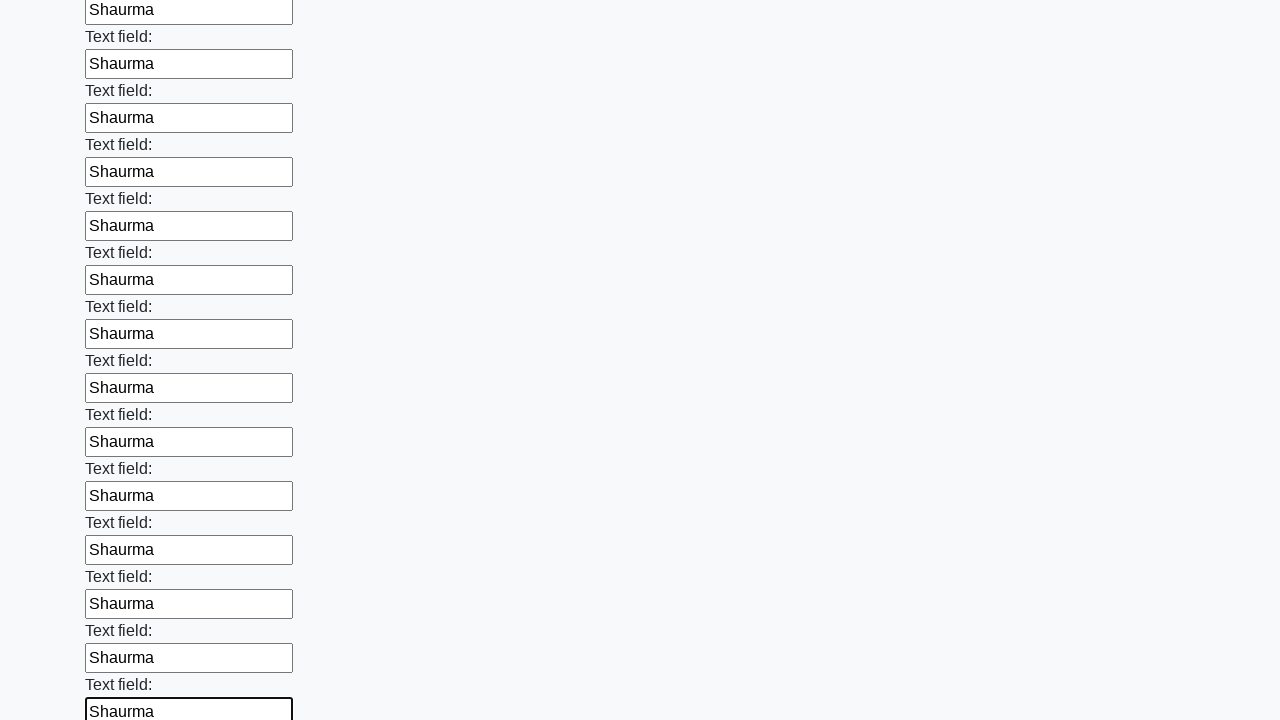

Filled an input field with 'Shaurma' on input >> nth=44
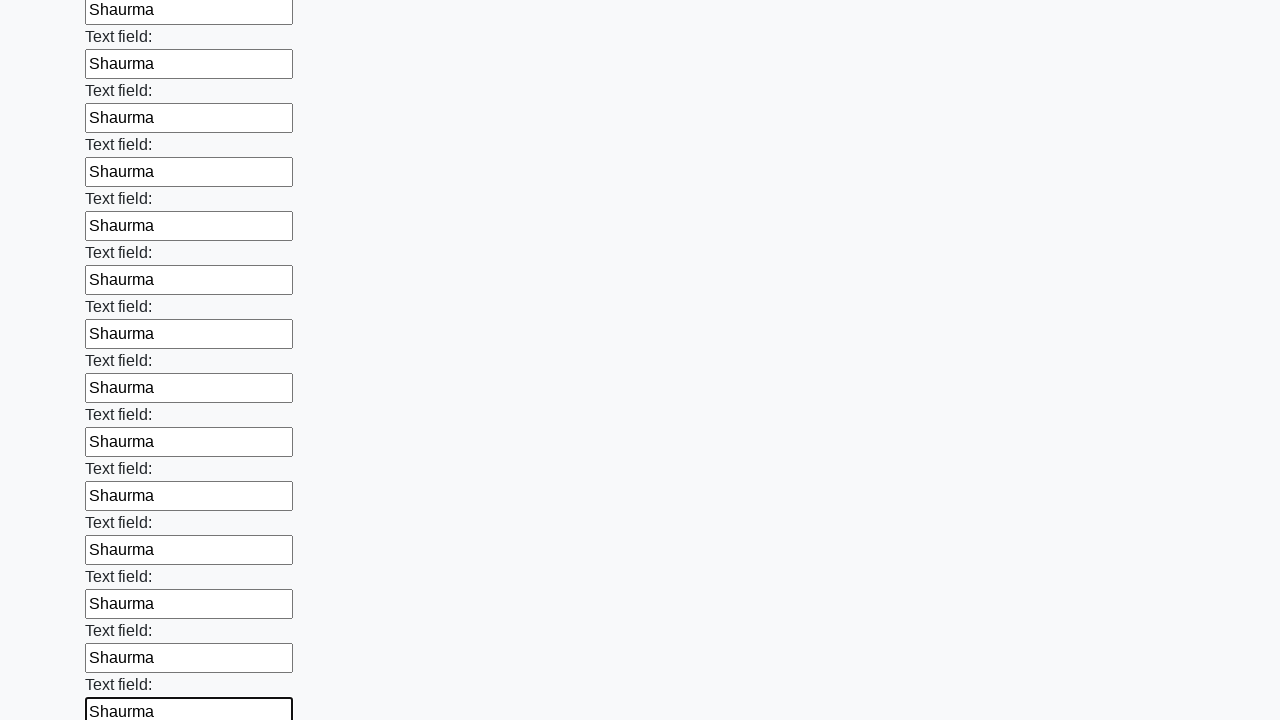

Filled an input field with 'Shaurma' on input >> nth=45
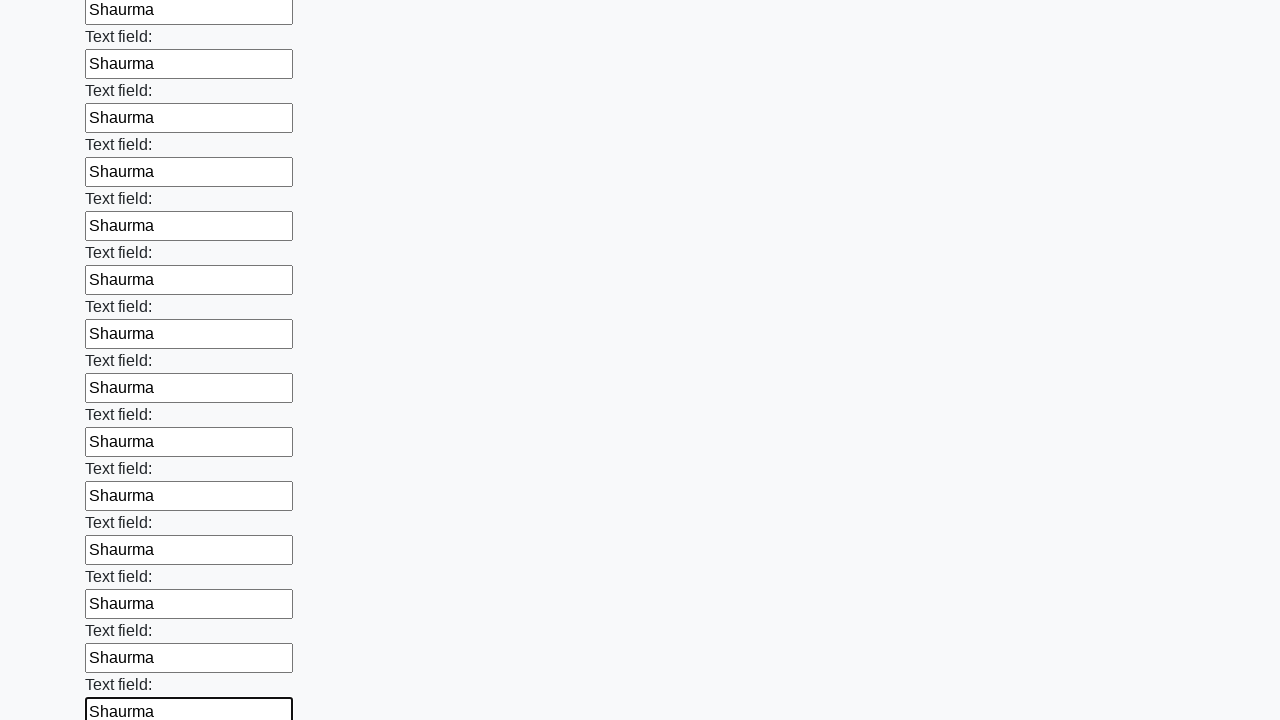

Filled an input field with 'Shaurma' on input >> nth=46
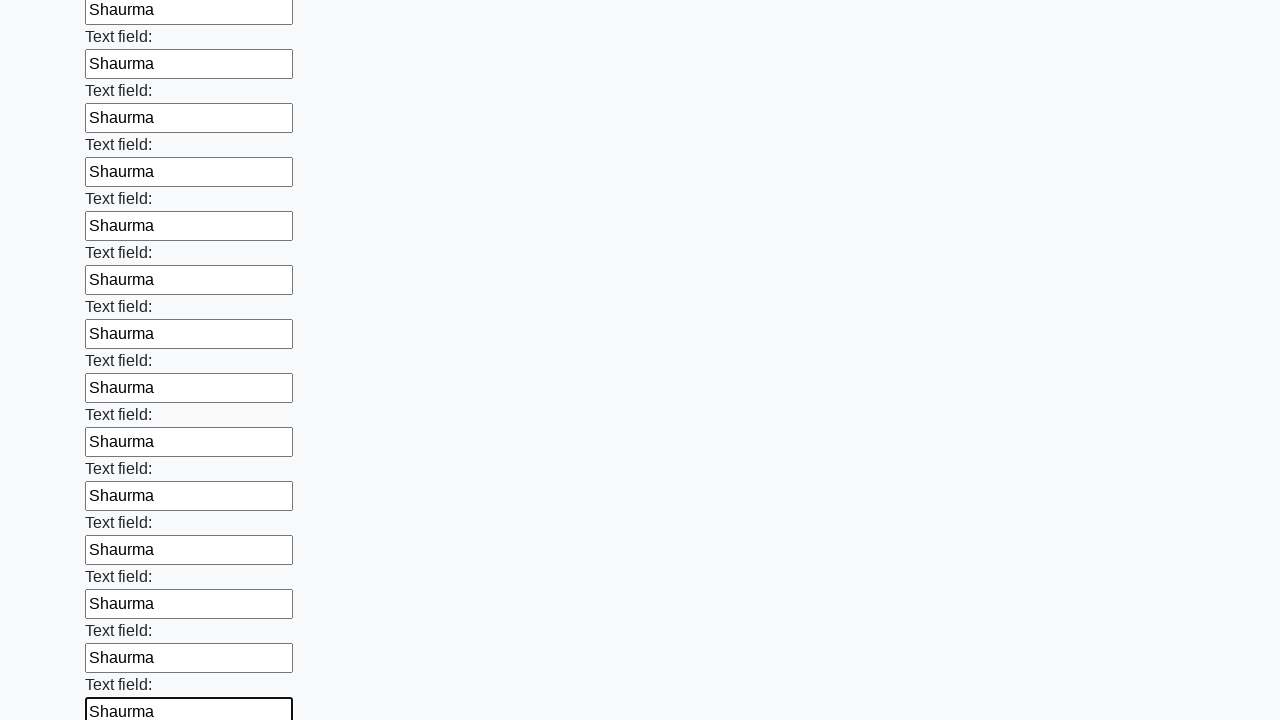

Filled an input field with 'Shaurma' on input >> nth=47
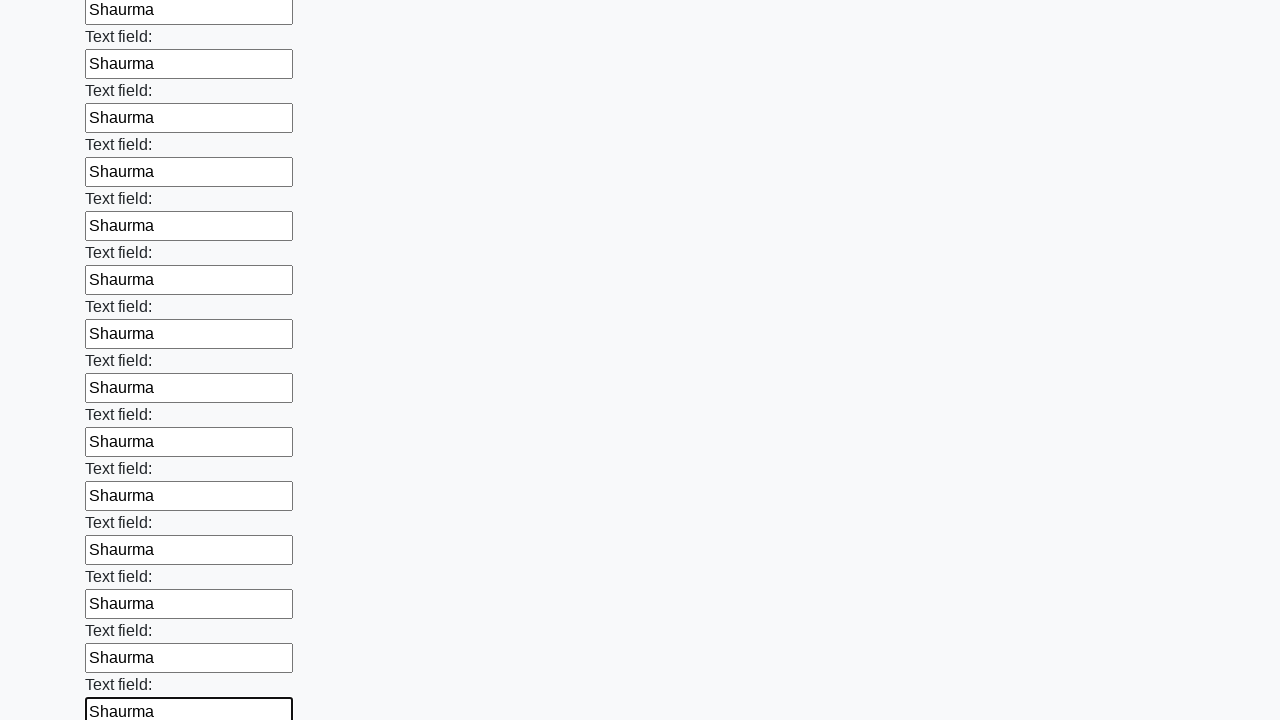

Filled an input field with 'Shaurma' on input >> nth=48
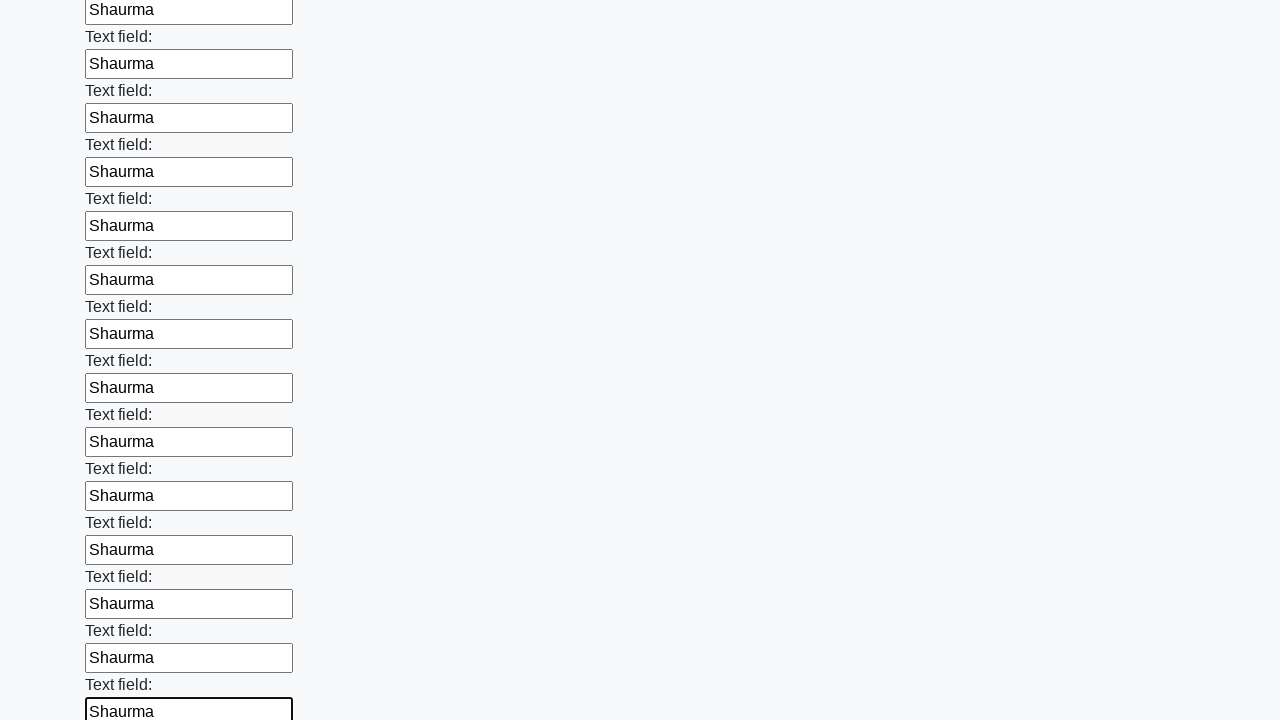

Filled an input field with 'Shaurma' on input >> nth=49
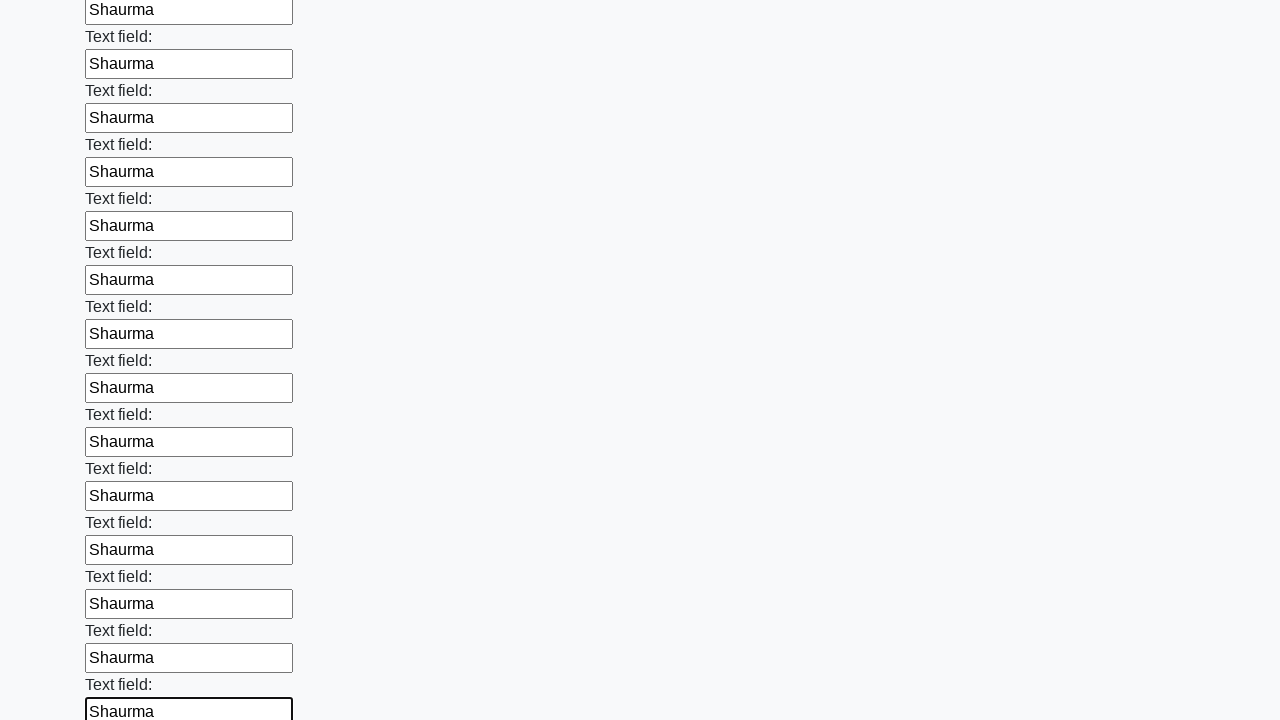

Filled an input field with 'Shaurma' on input >> nth=50
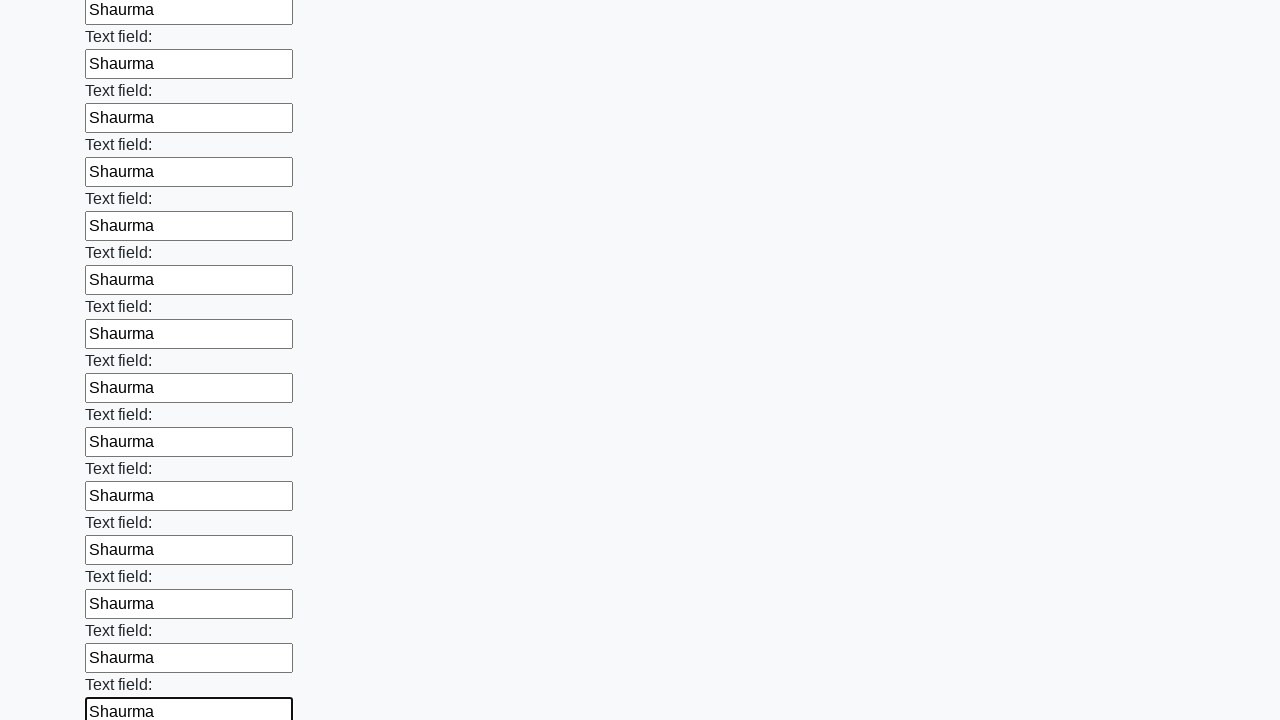

Filled an input field with 'Shaurma' on input >> nth=51
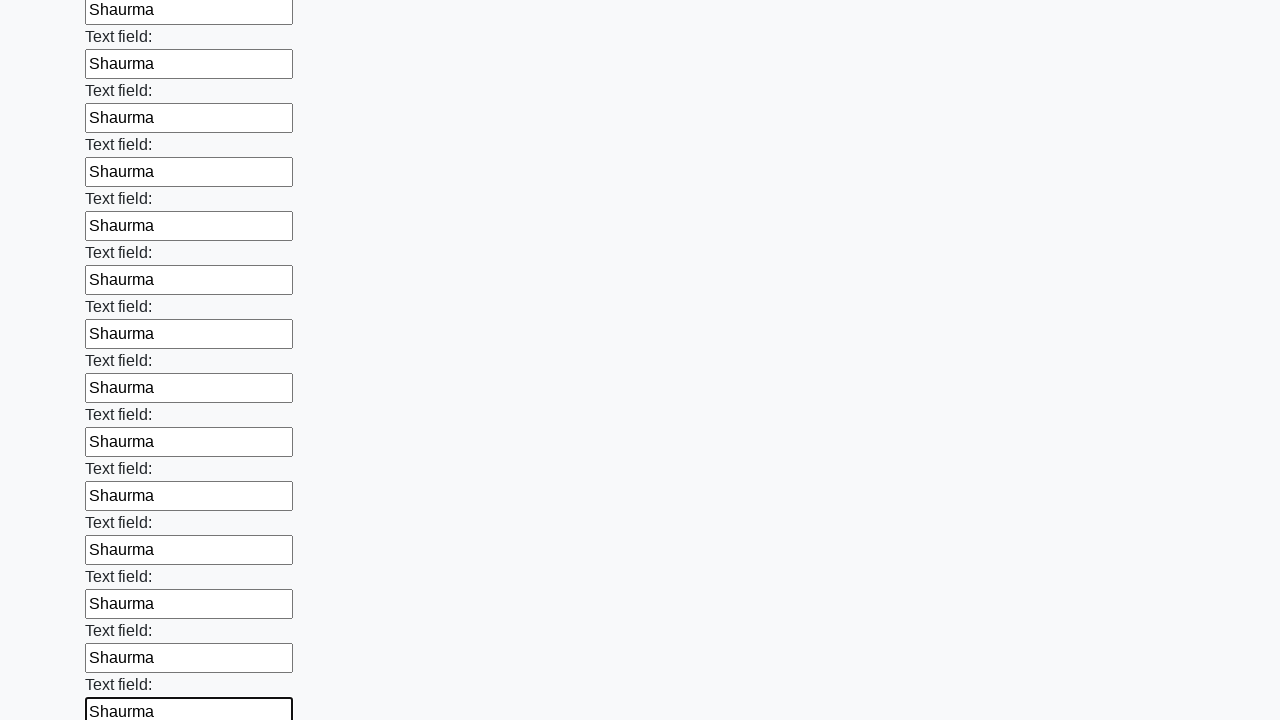

Filled an input field with 'Shaurma' on input >> nth=52
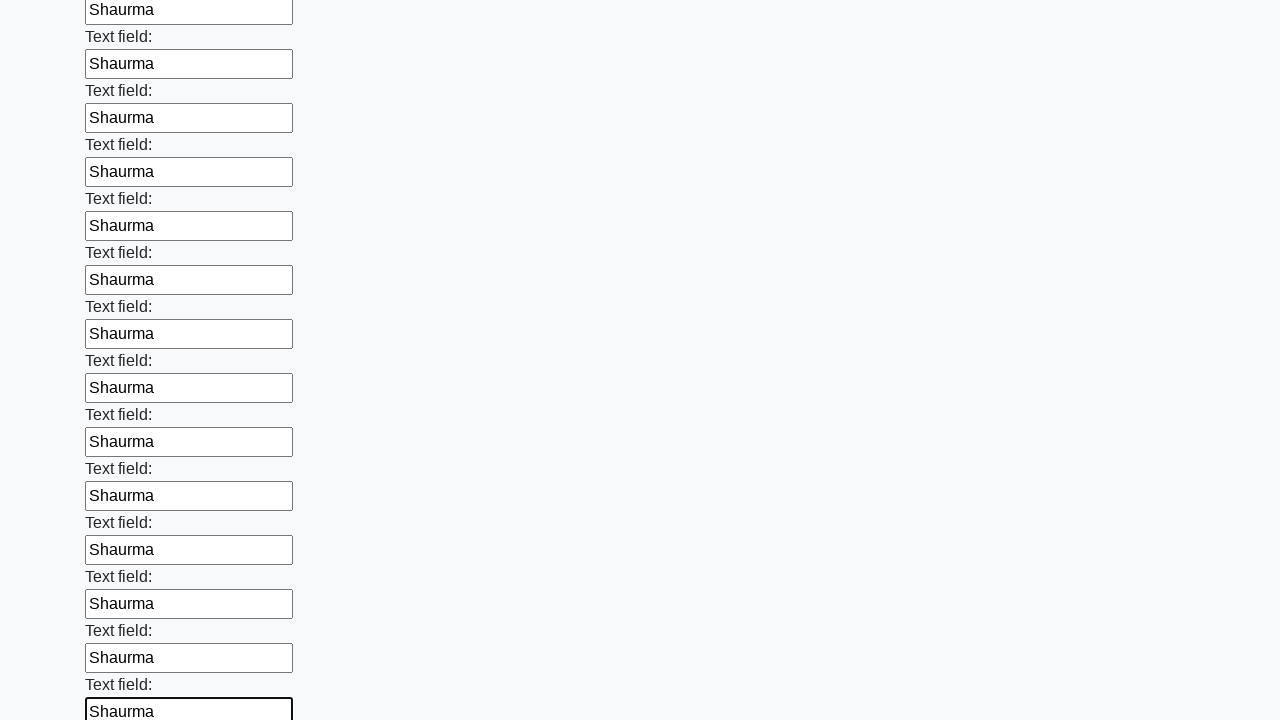

Filled an input field with 'Shaurma' on input >> nth=53
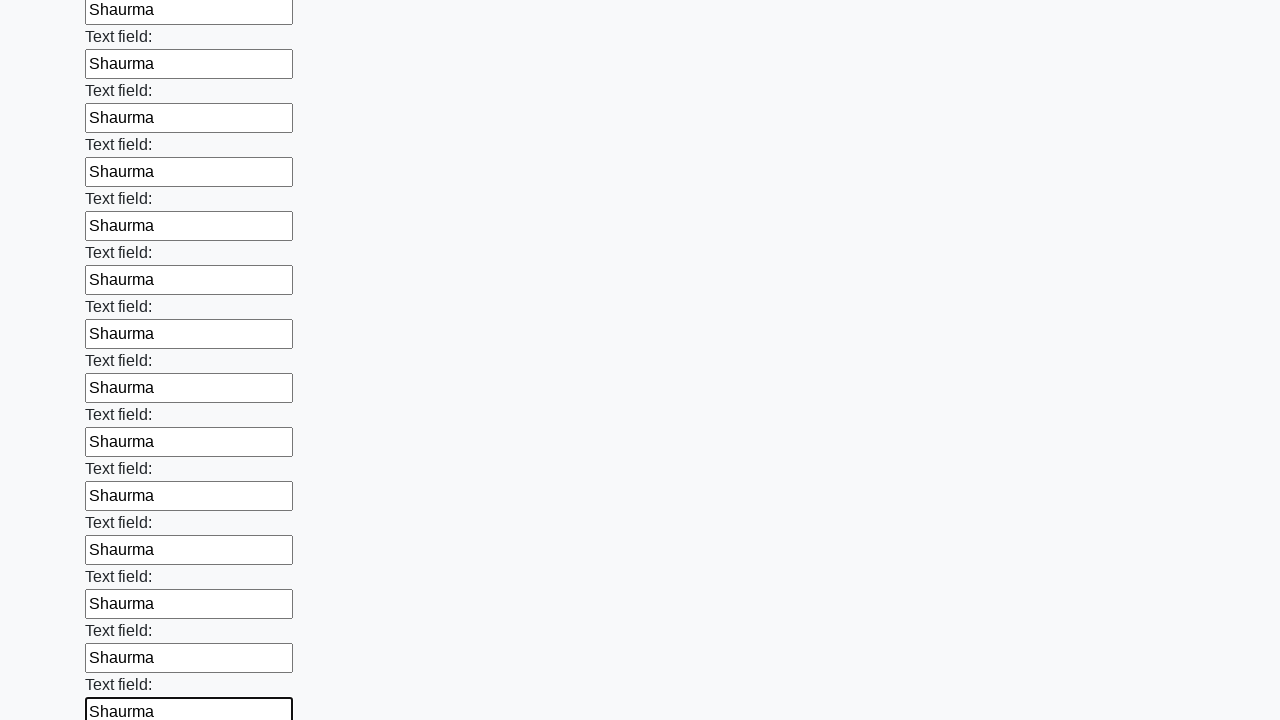

Filled an input field with 'Shaurma' on input >> nth=54
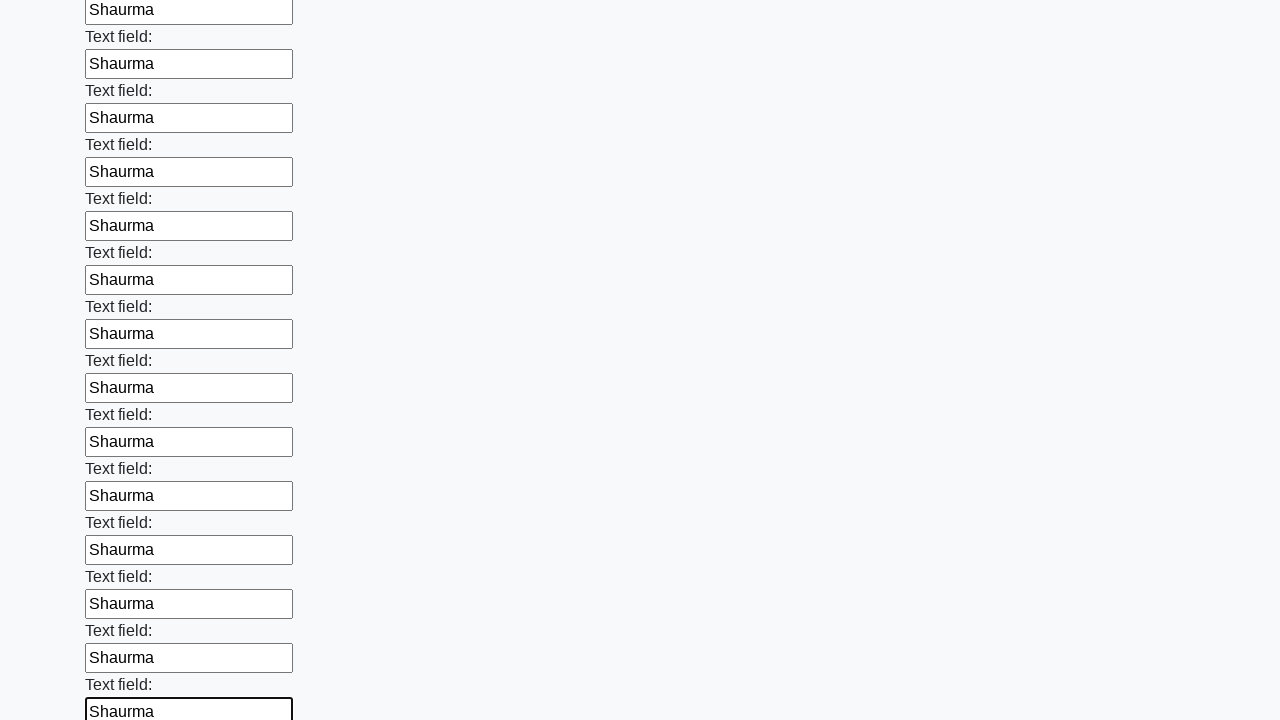

Filled an input field with 'Shaurma' on input >> nth=55
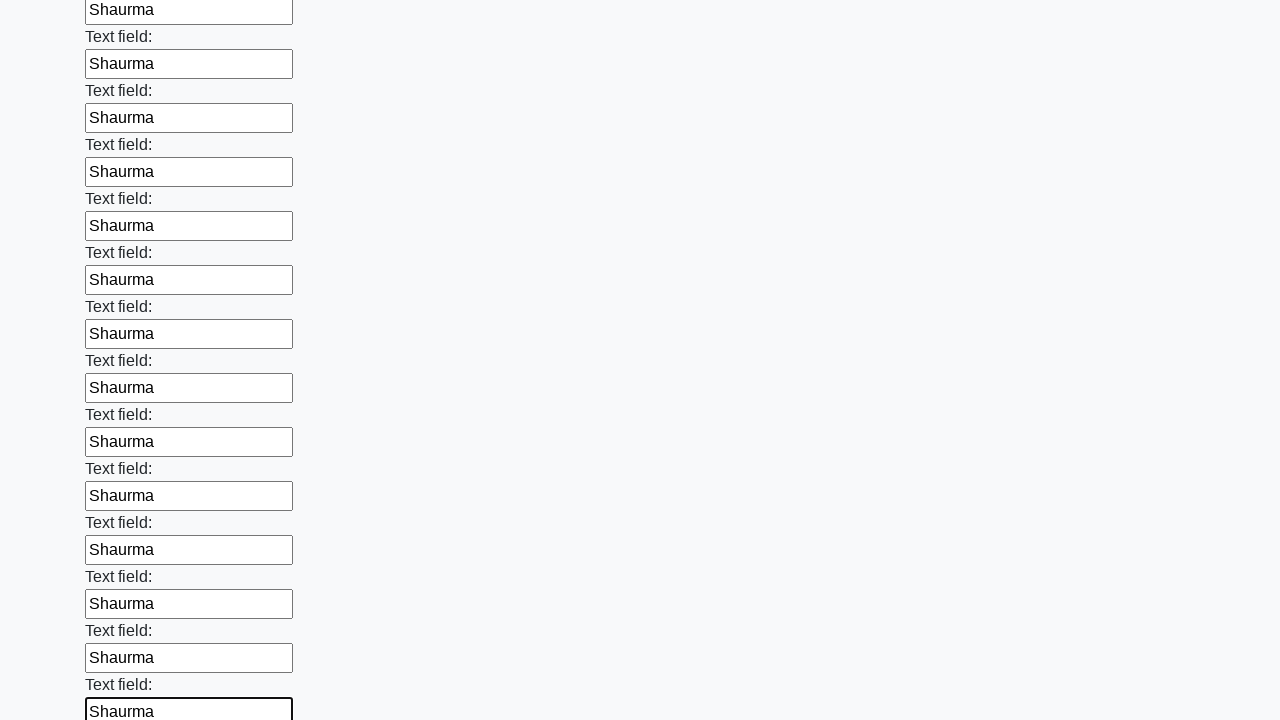

Filled an input field with 'Shaurma' on input >> nth=56
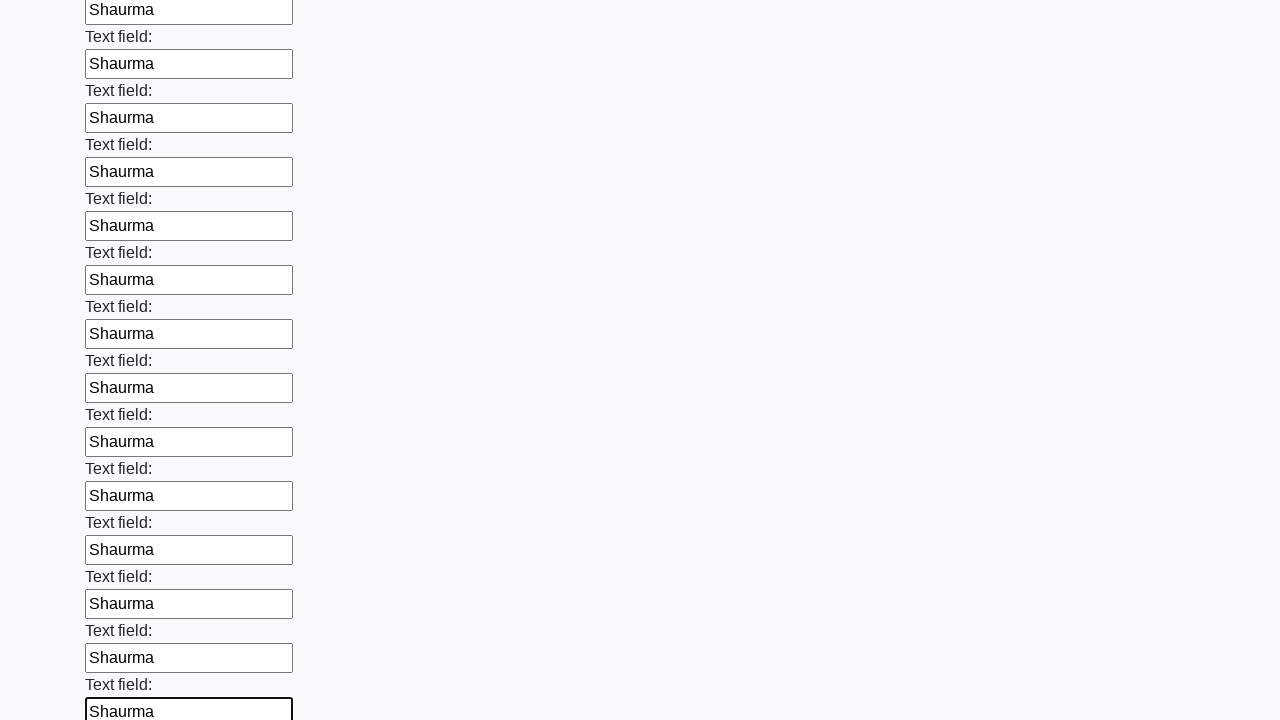

Filled an input field with 'Shaurma' on input >> nth=57
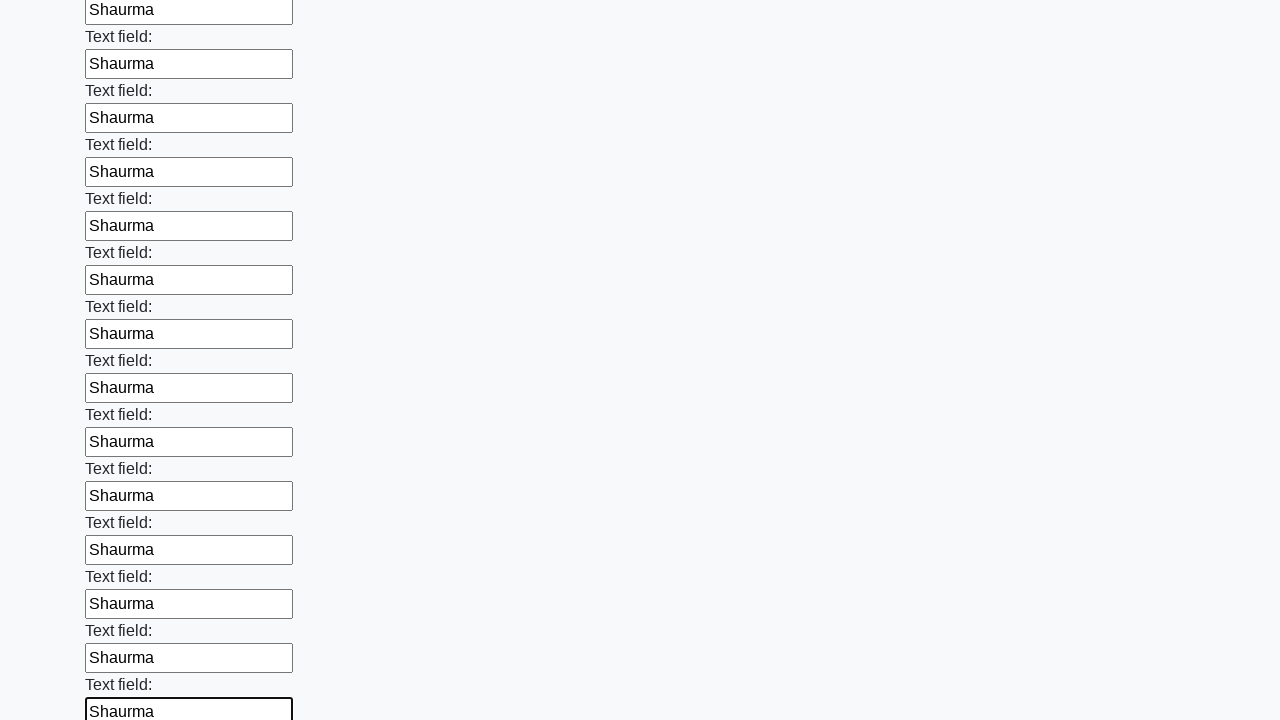

Filled an input field with 'Shaurma' on input >> nth=58
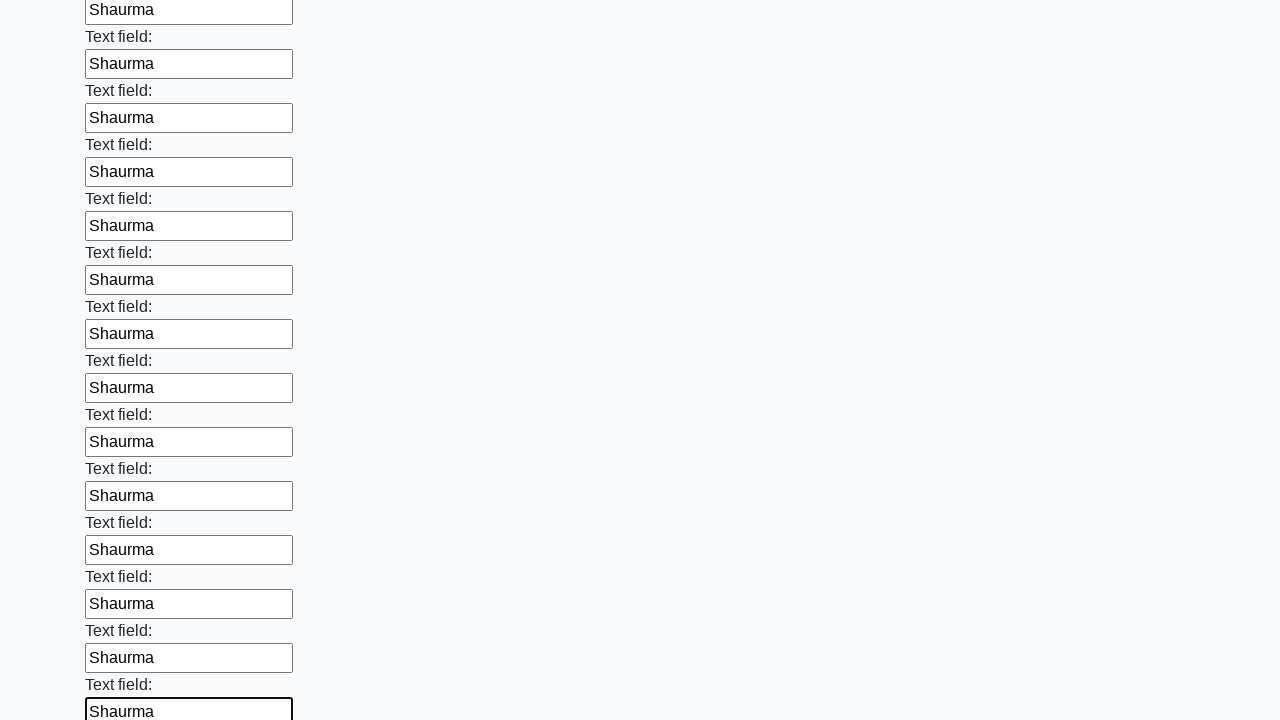

Filled an input field with 'Shaurma' on input >> nth=59
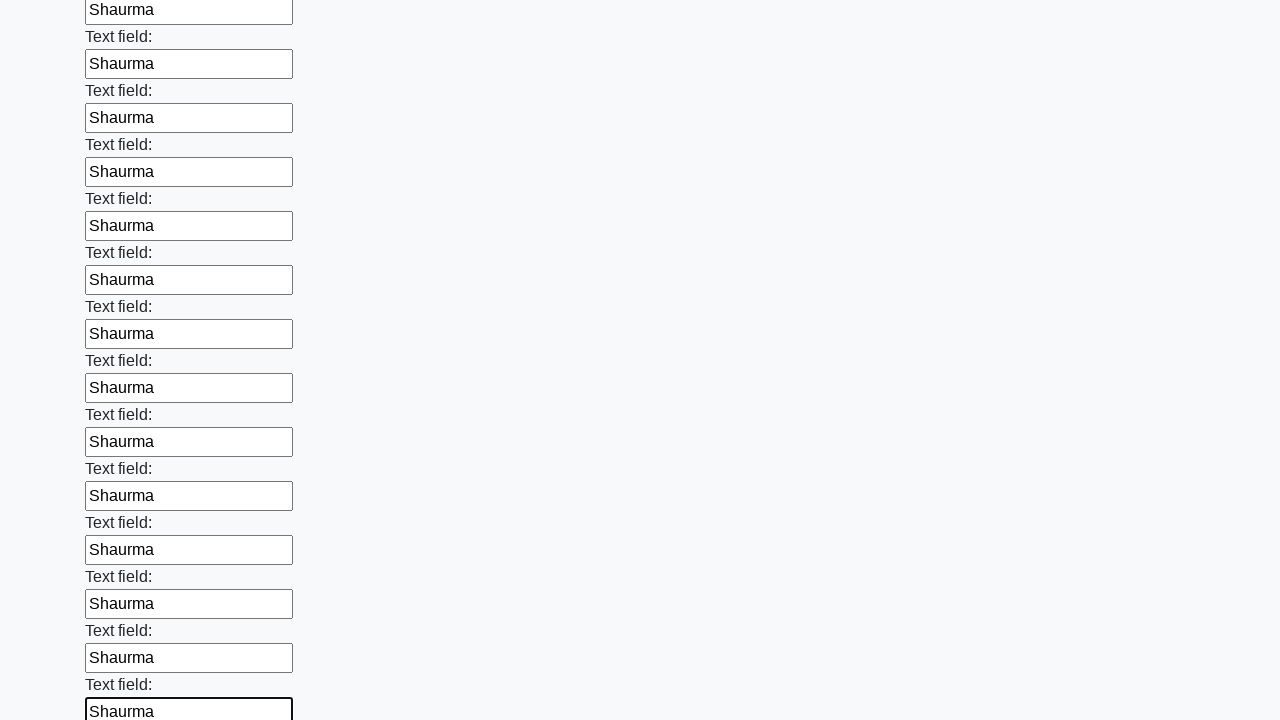

Filled an input field with 'Shaurma' on input >> nth=60
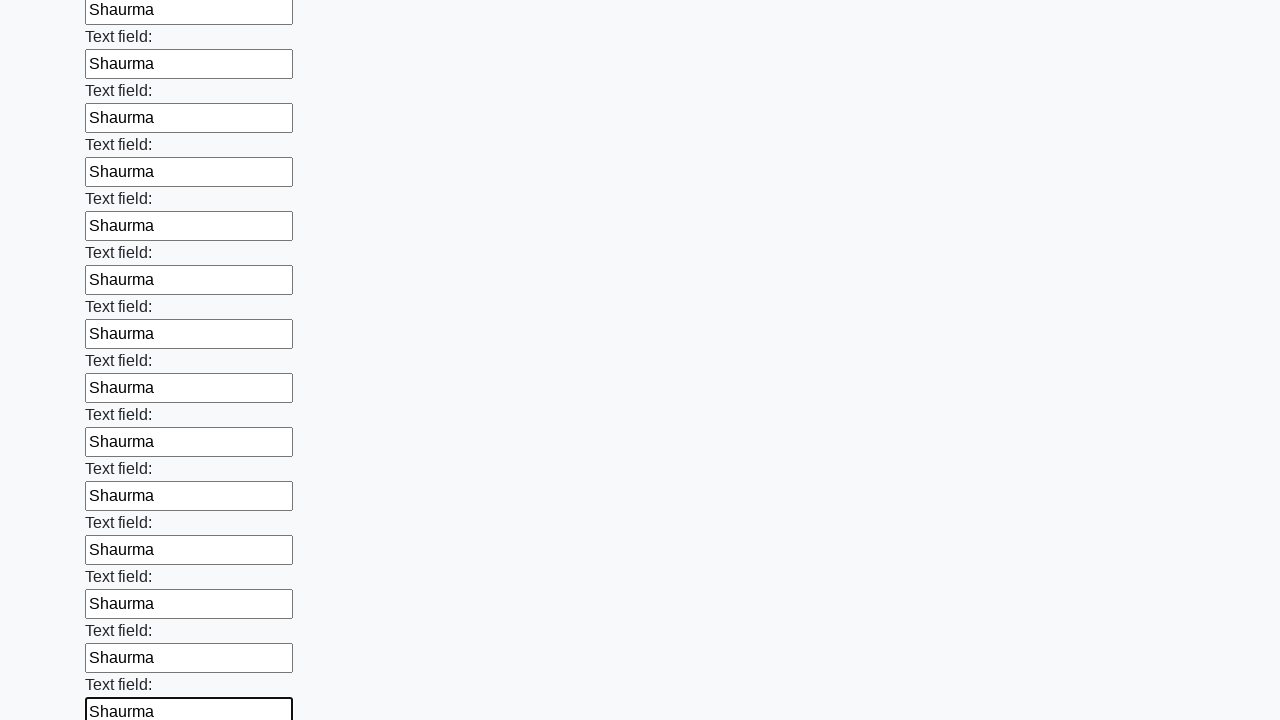

Filled an input field with 'Shaurma' on input >> nth=61
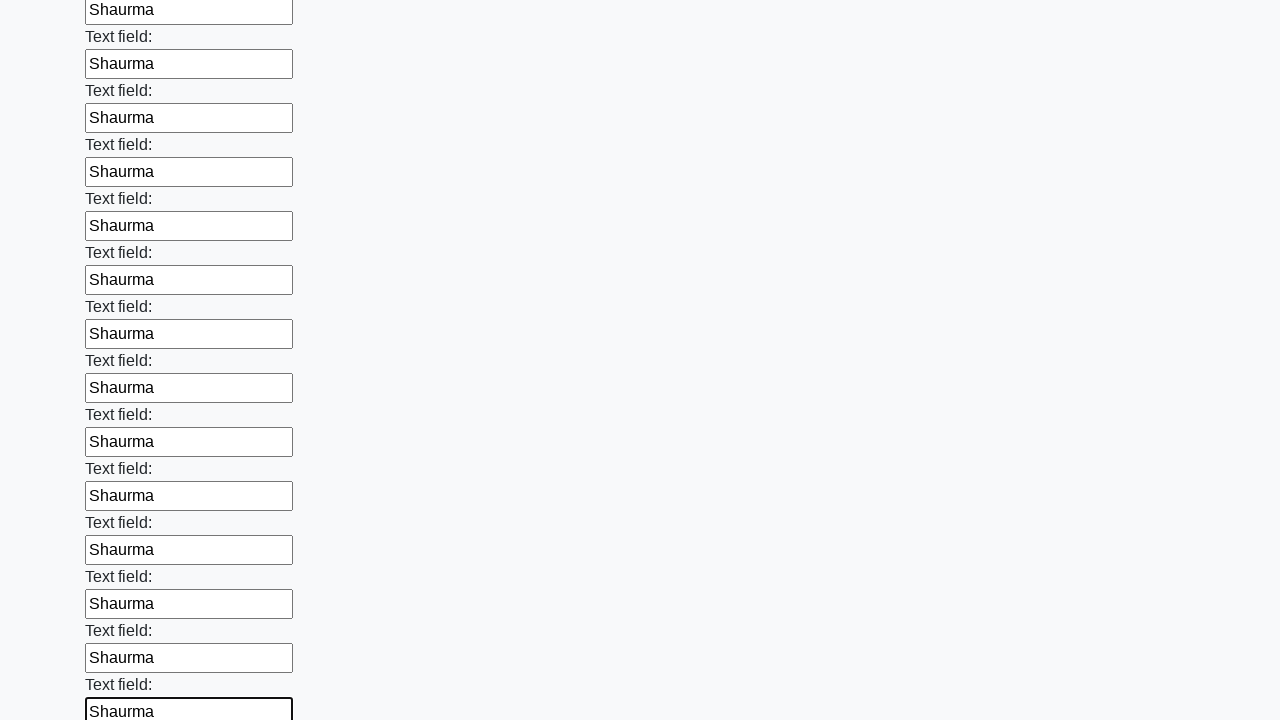

Filled an input field with 'Shaurma' on input >> nth=62
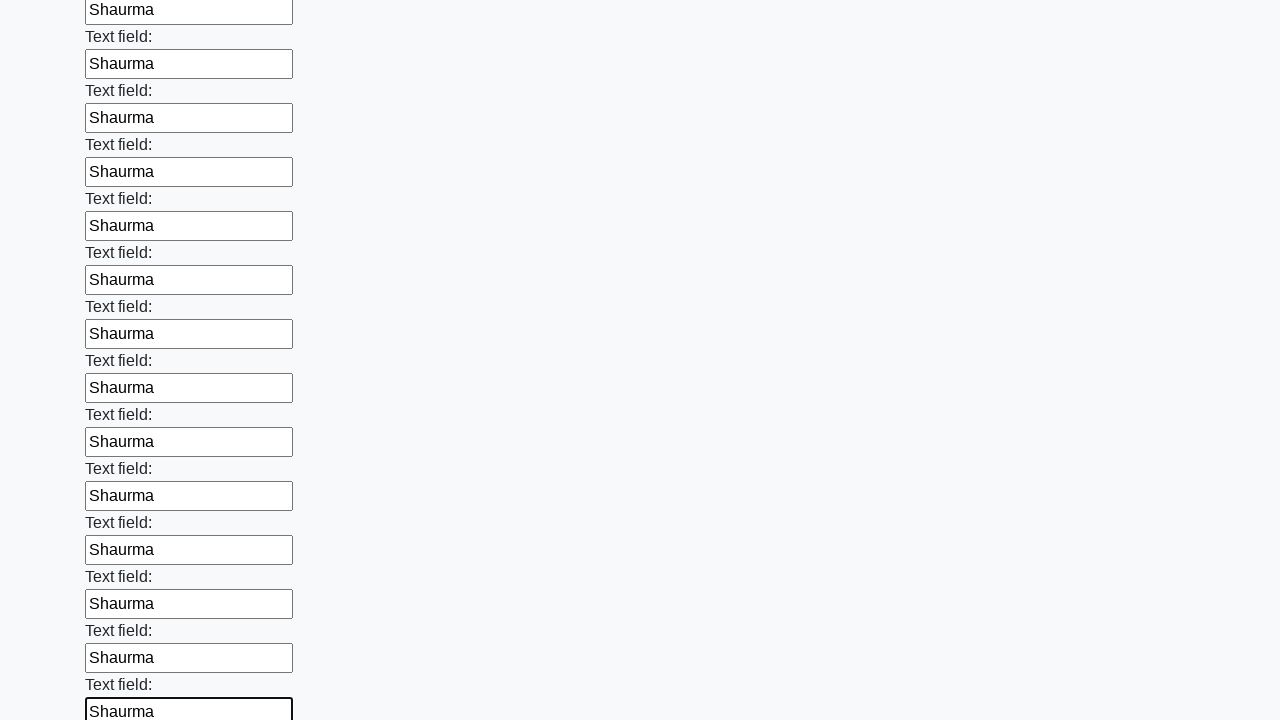

Filled an input field with 'Shaurma' on input >> nth=63
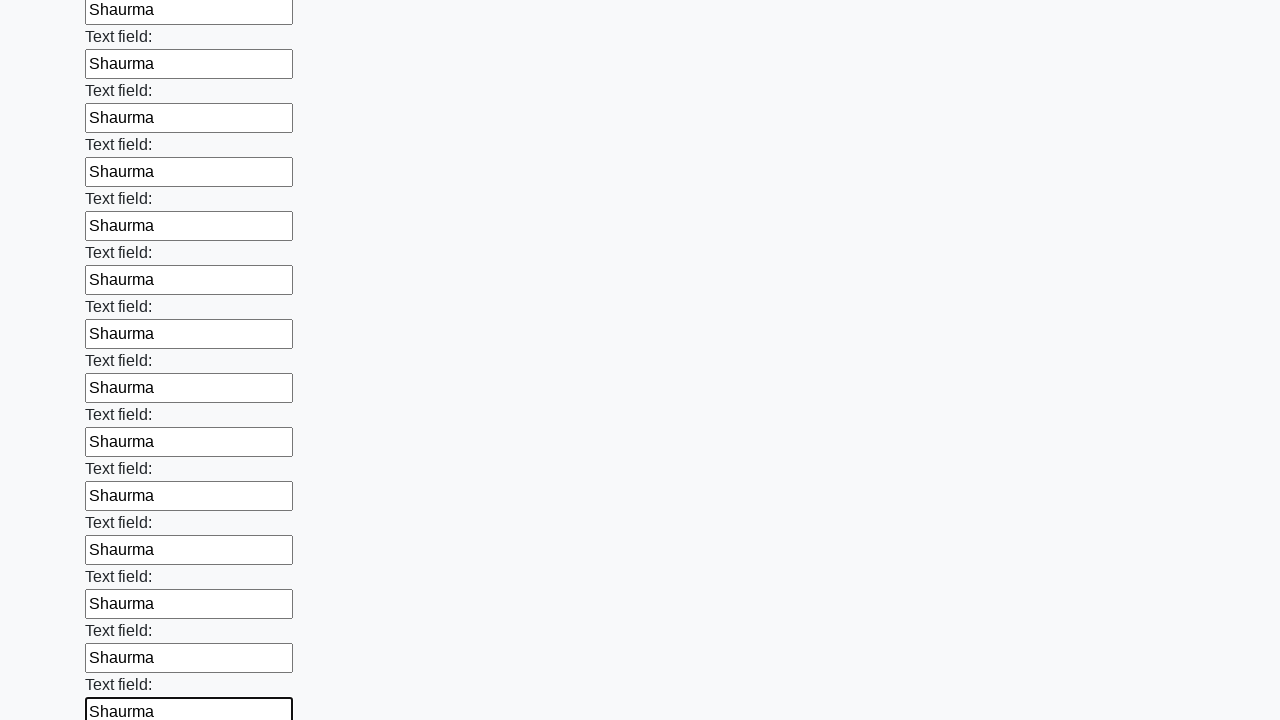

Filled an input field with 'Shaurma' on input >> nth=64
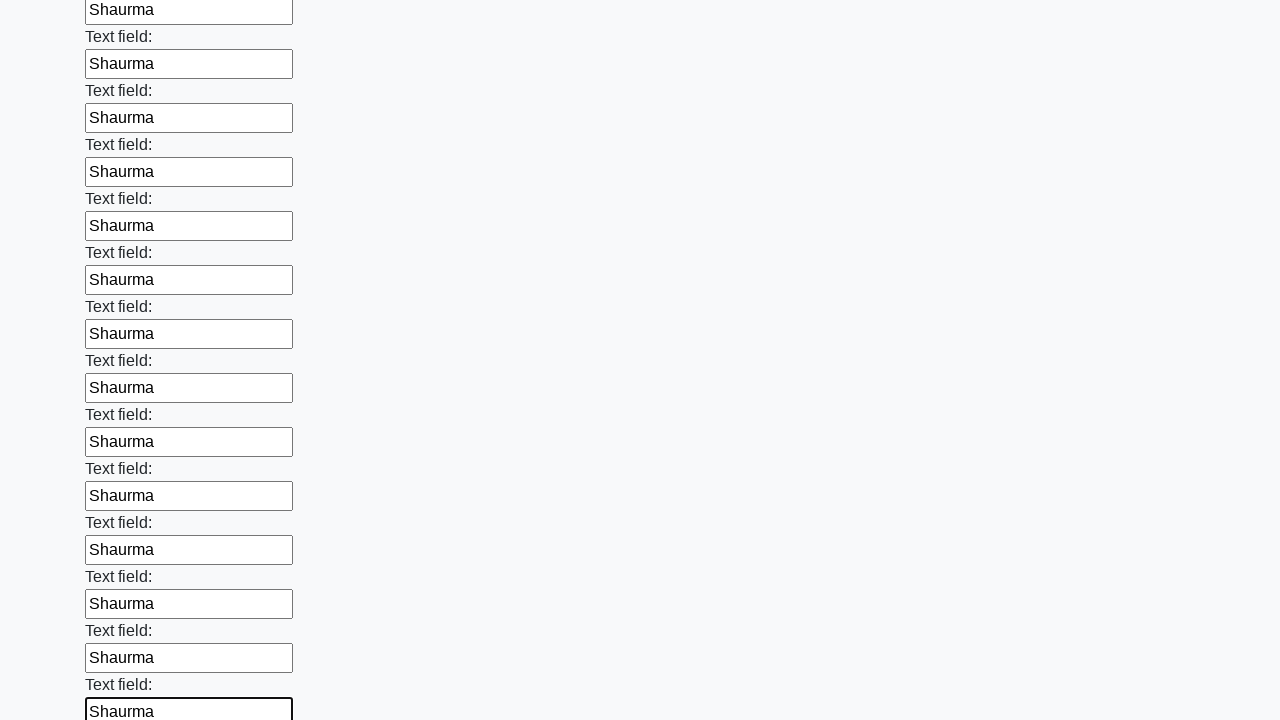

Filled an input field with 'Shaurma' on input >> nth=65
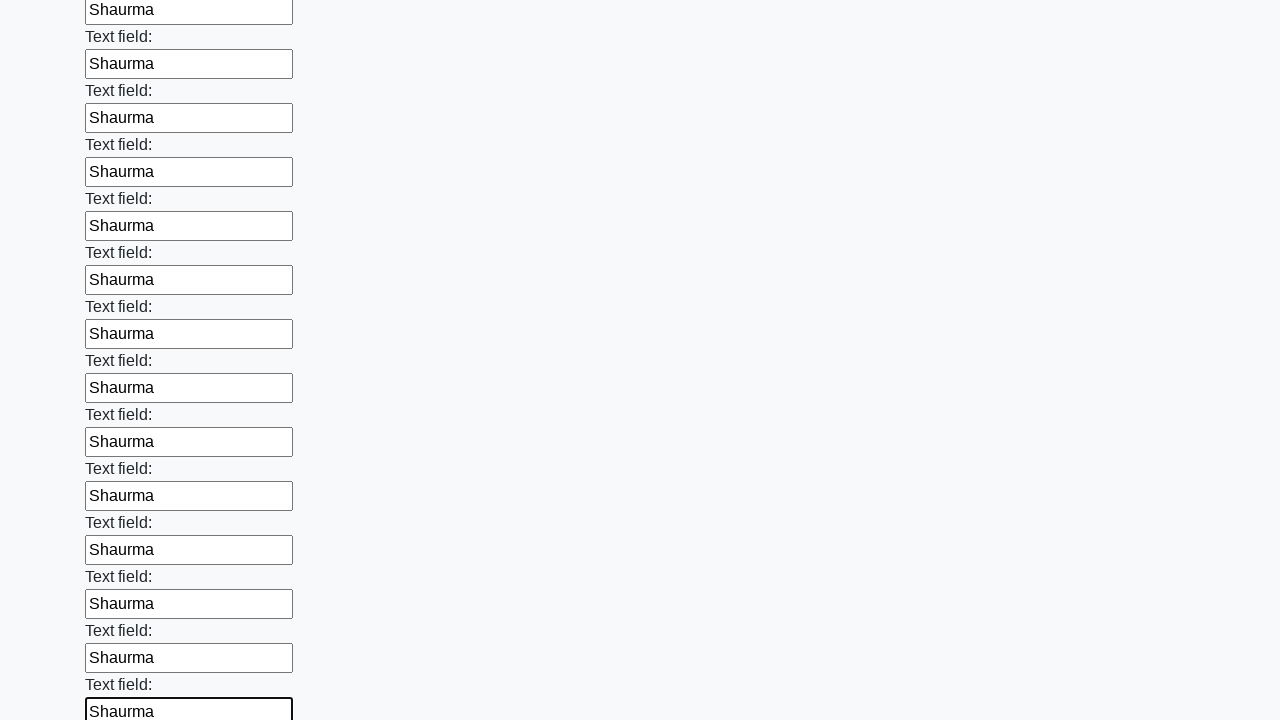

Filled an input field with 'Shaurma' on input >> nth=66
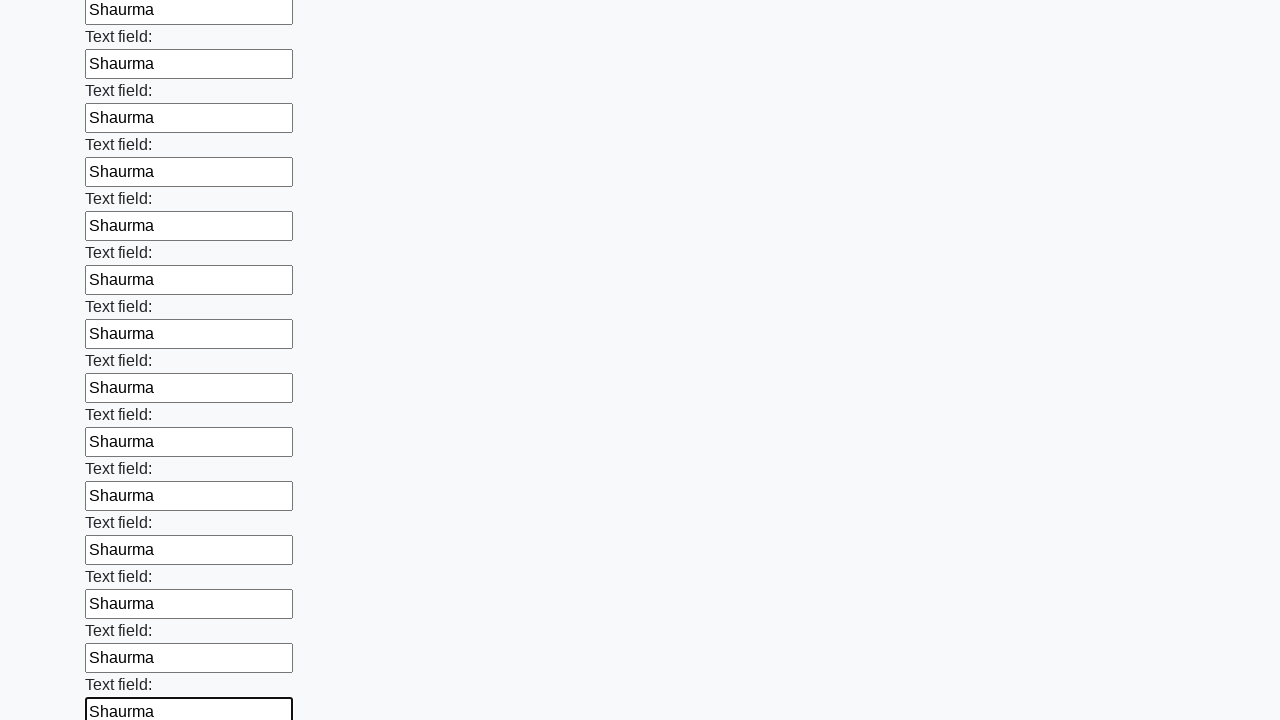

Filled an input field with 'Shaurma' on input >> nth=67
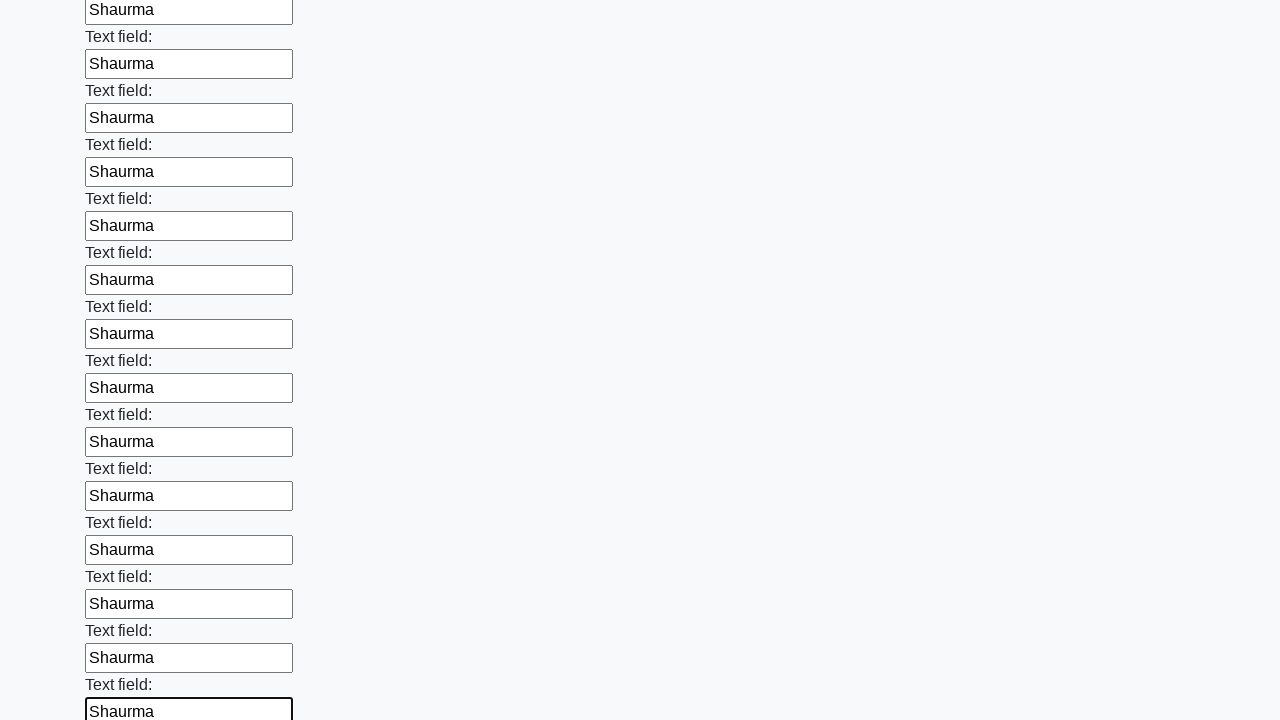

Filled an input field with 'Shaurma' on input >> nth=68
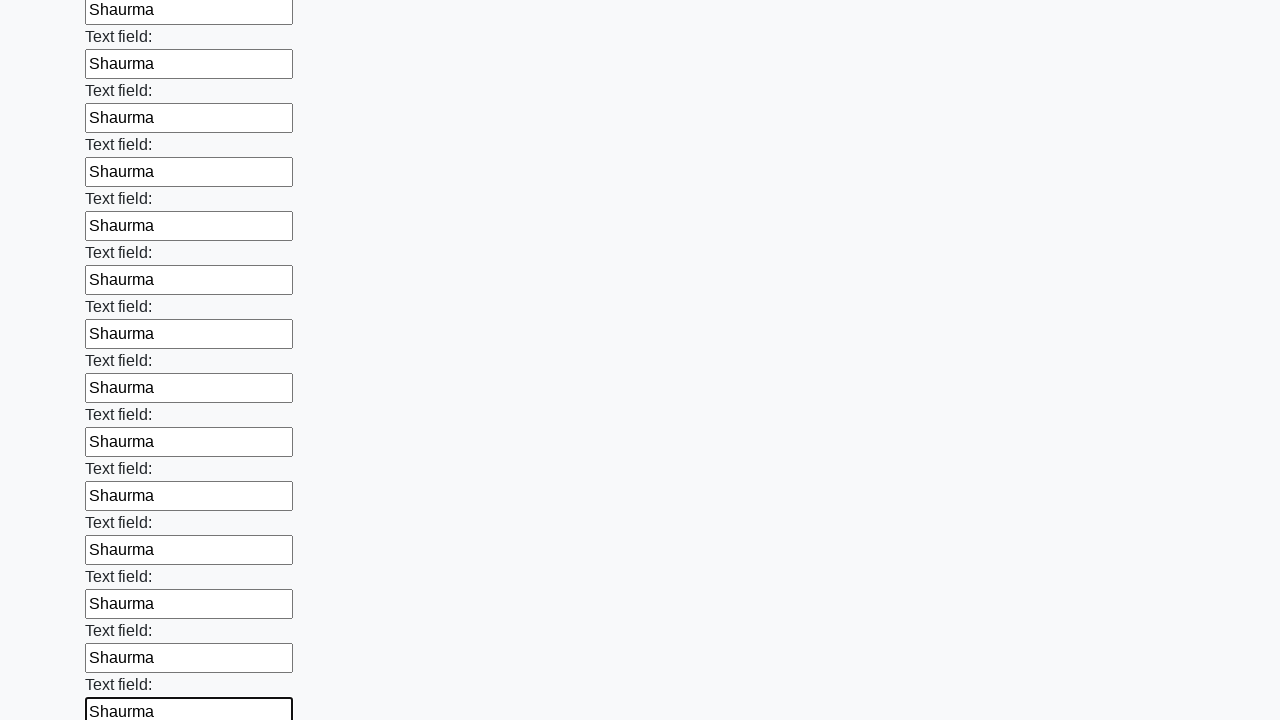

Filled an input field with 'Shaurma' on input >> nth=69
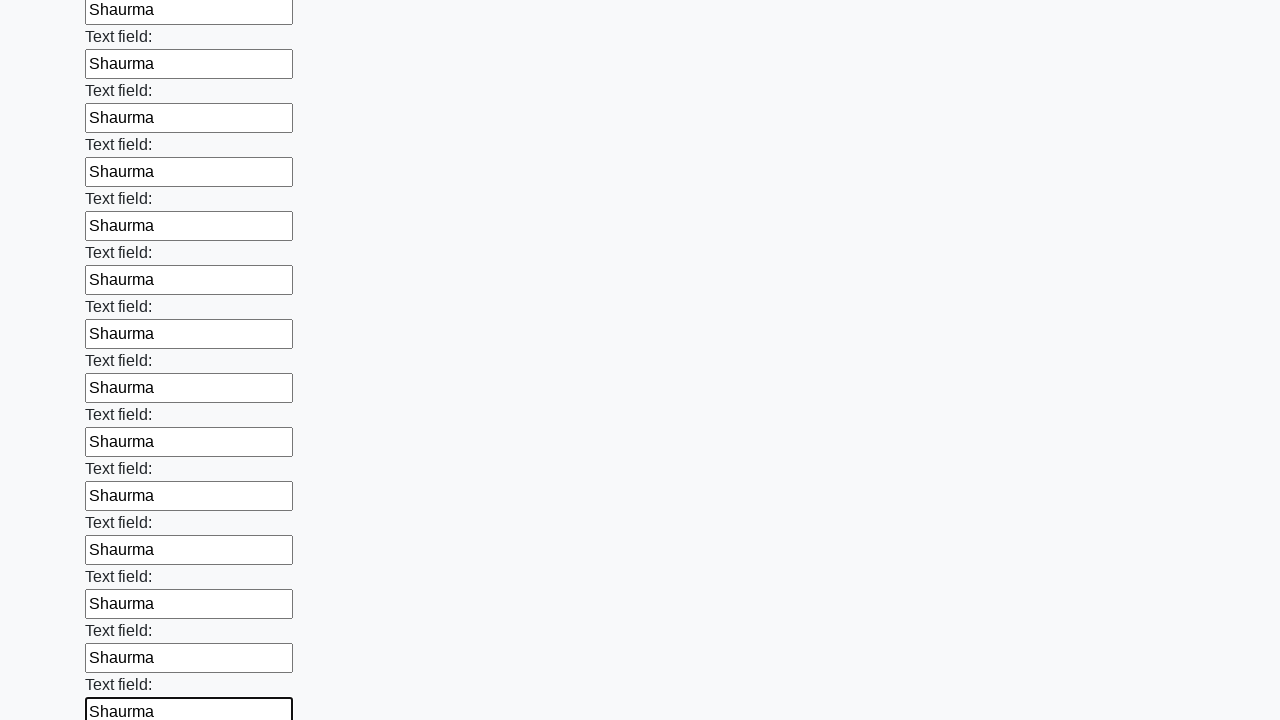

Filled an input field with 'Shaurma' on input >> nth=70
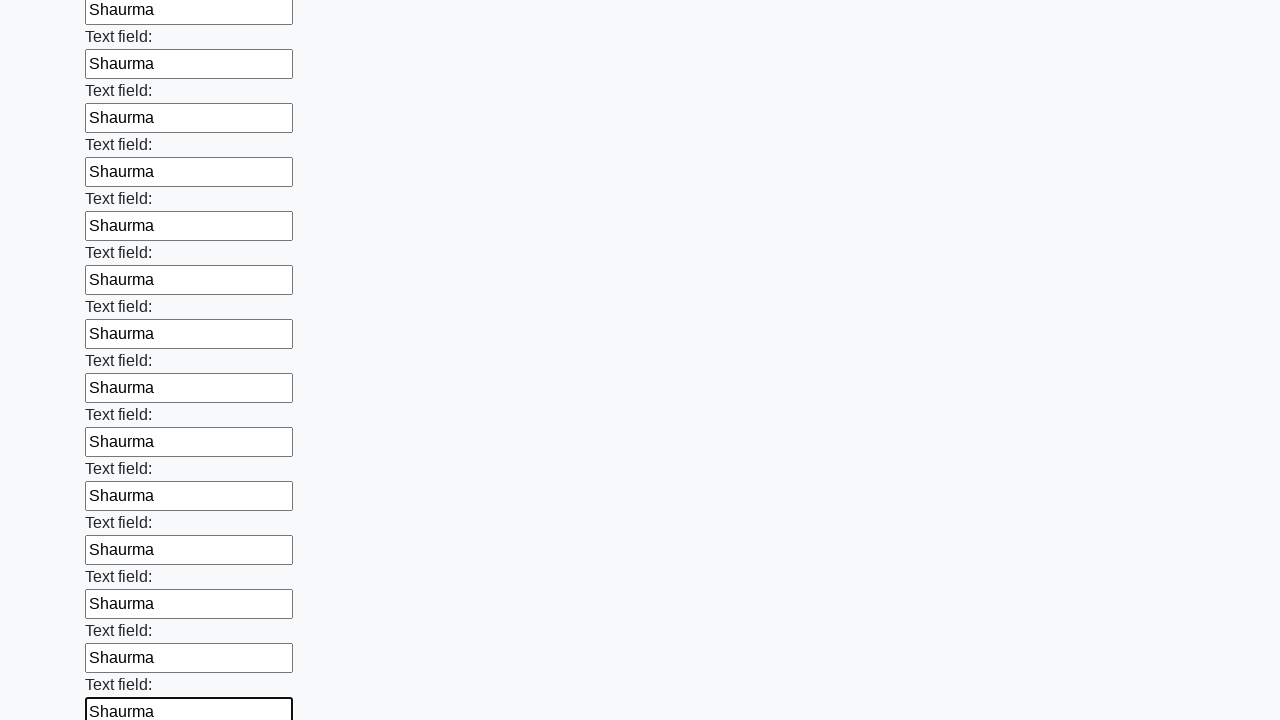

Filled an input field with 'Shaurma' on input >> nth=71
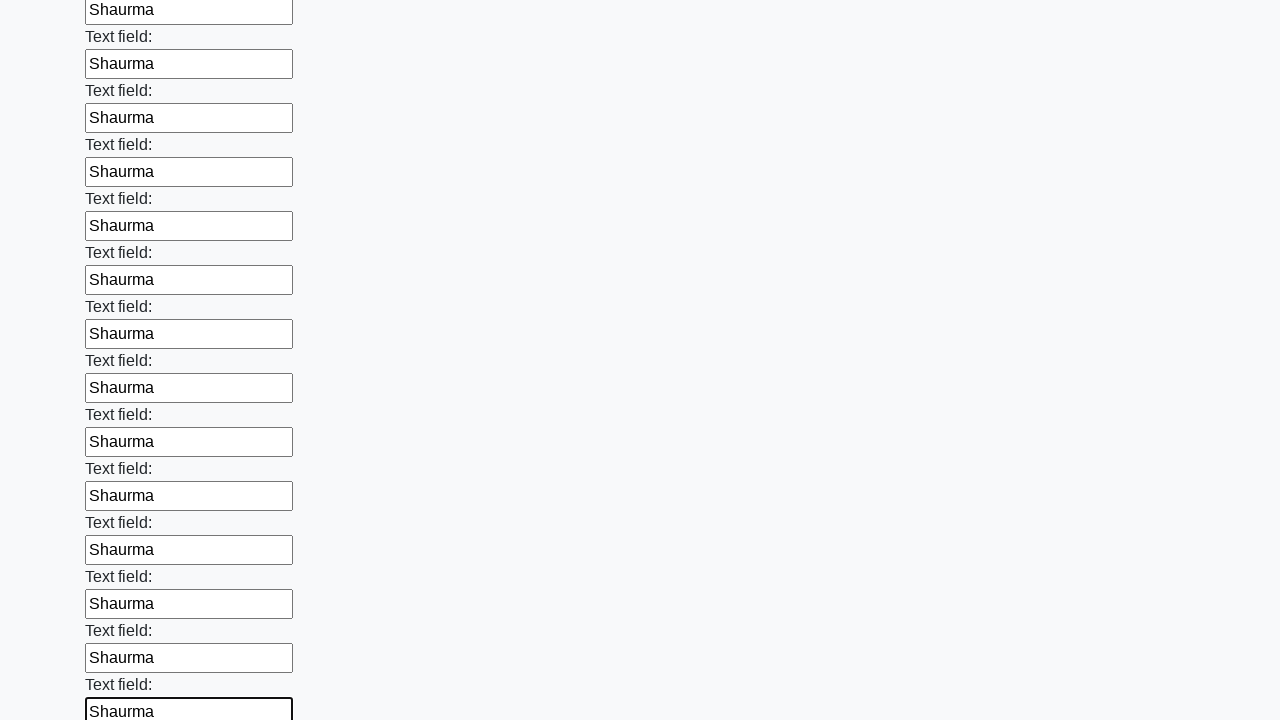

Filled an input field with 'Shaurma' on input >> nth=72
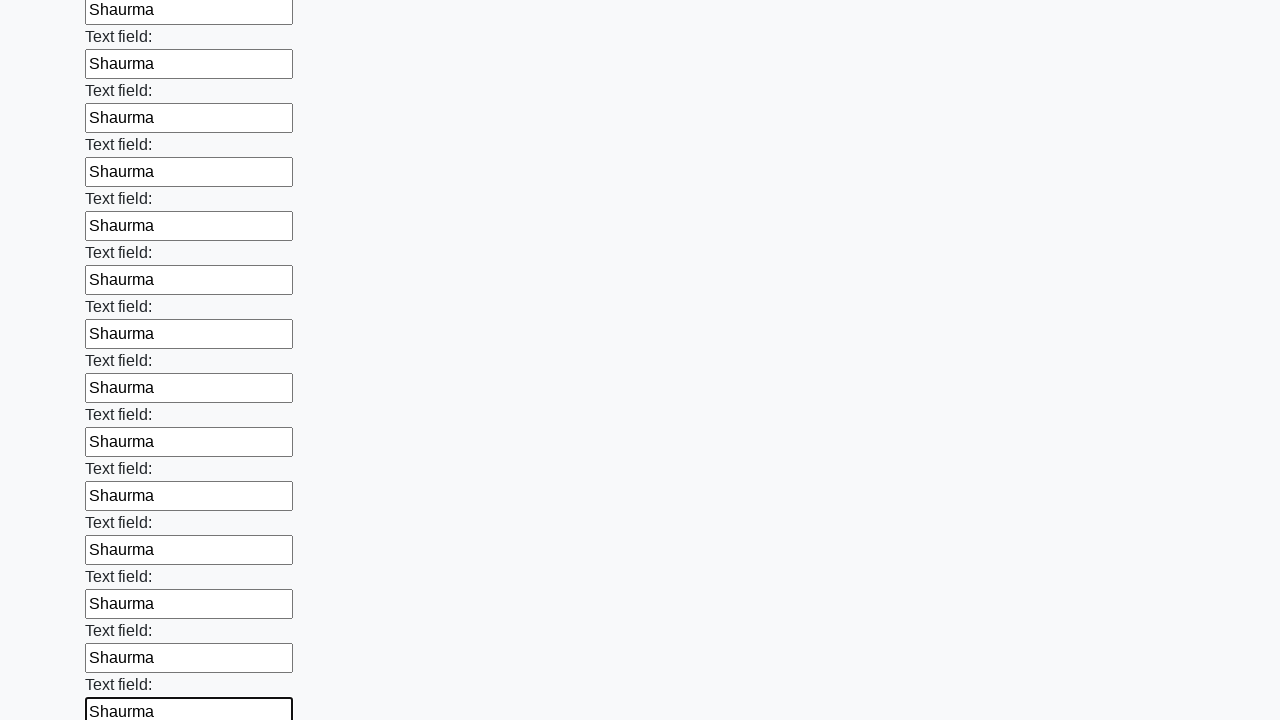

Filled an input field with 'Shaurma' on input >> nth=73
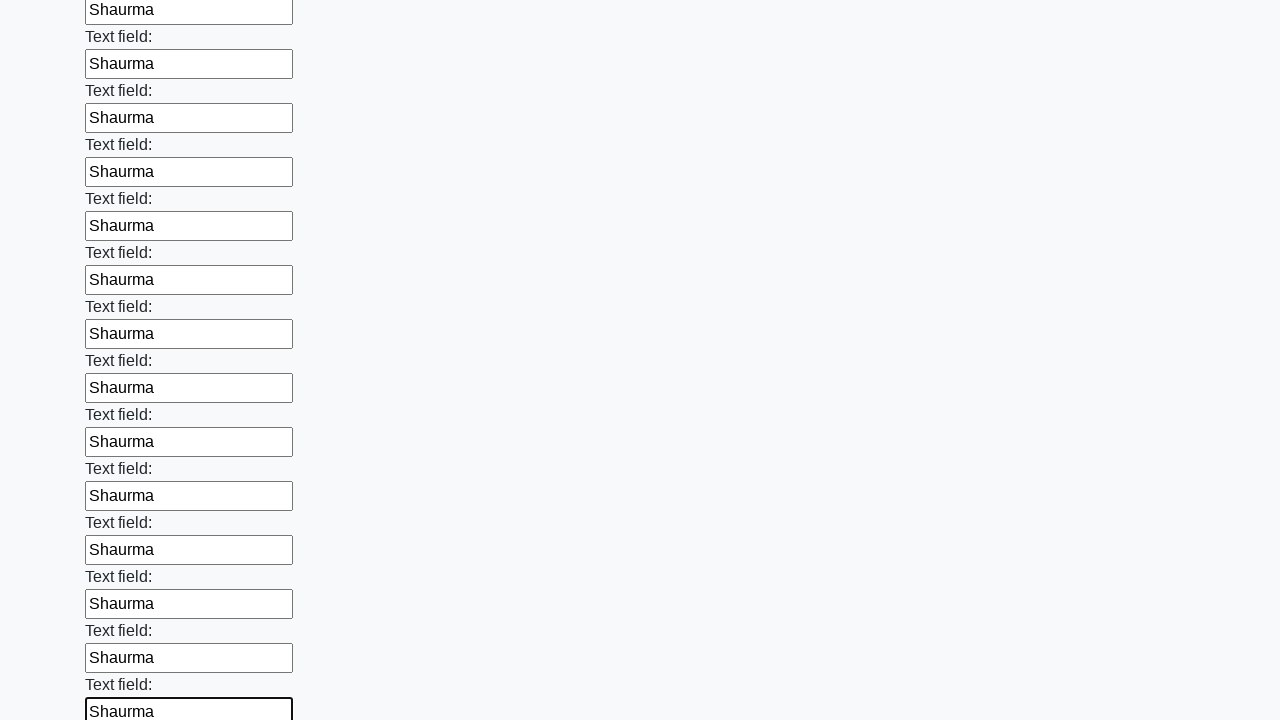

Filled an input field with 'Shaurma' on input >> nth=74
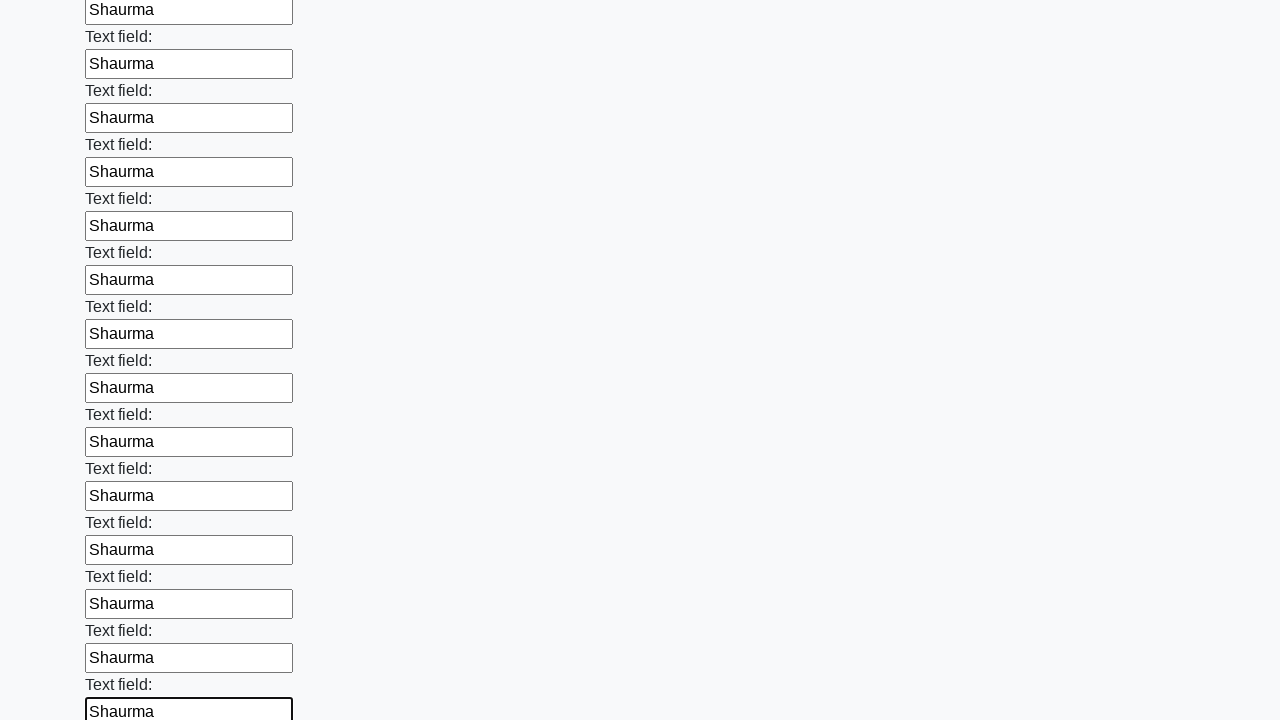

Filled an input field with 'Shaurma' on input >> nth=75
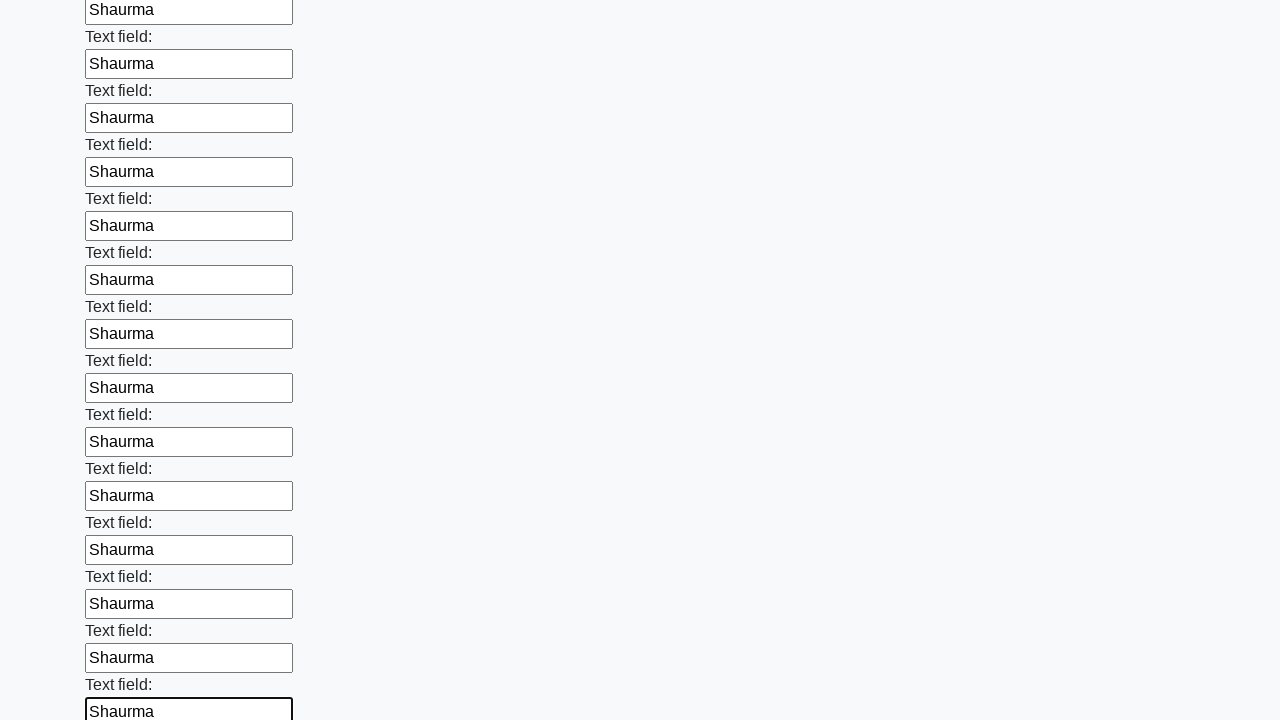

Filled an input field with 'Shaurma' on input >> nth=76
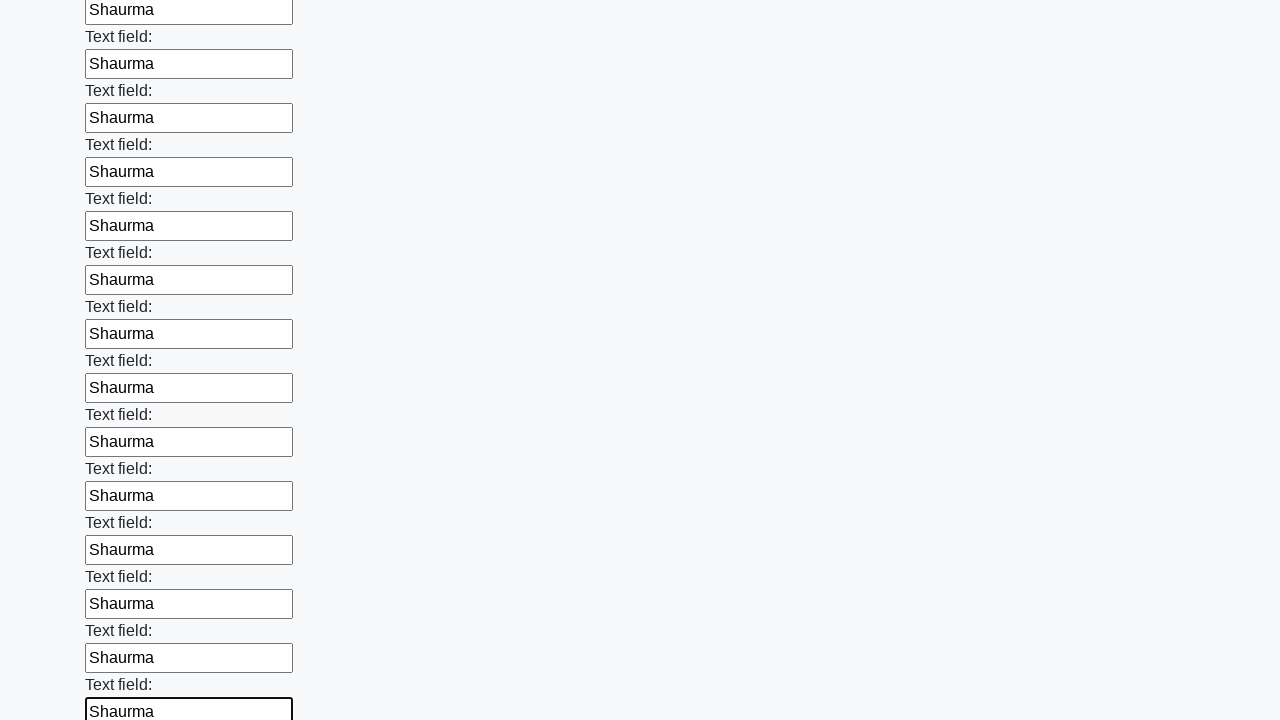

Filled an input field with 'Shaurma' on input >> nth=77
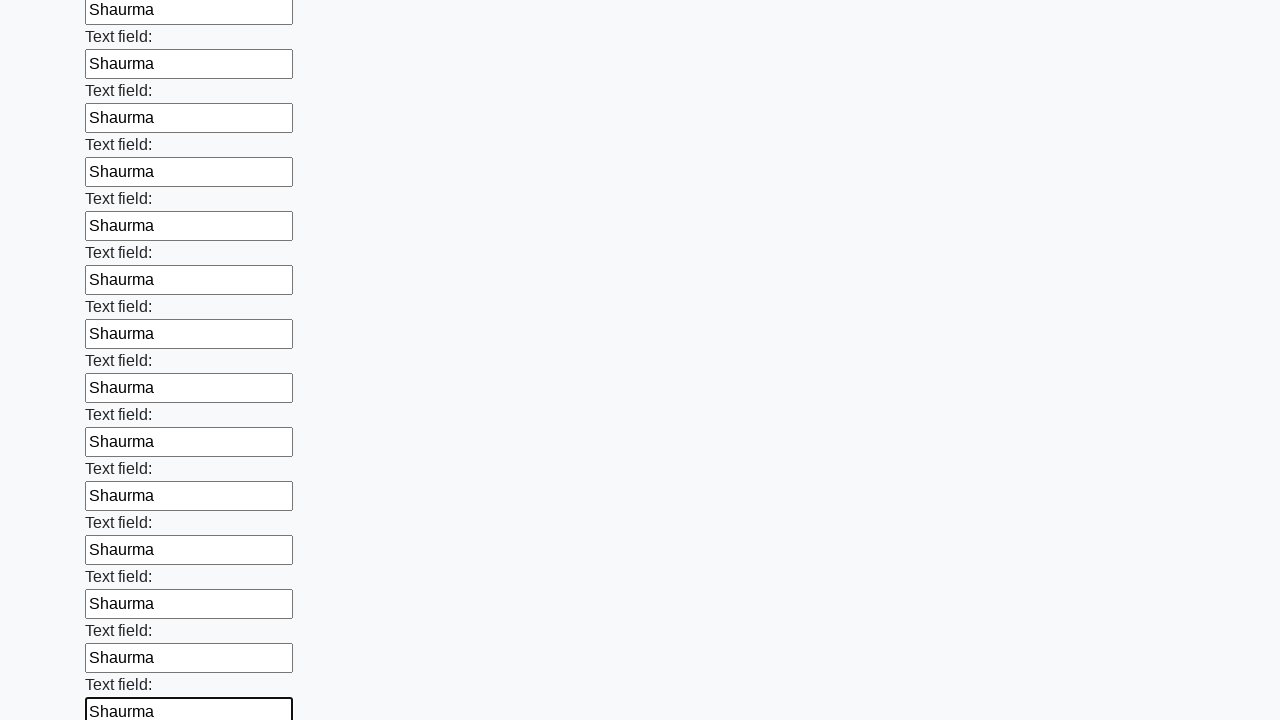

Filled an input field with 'Shaurma' on input >> nth=78
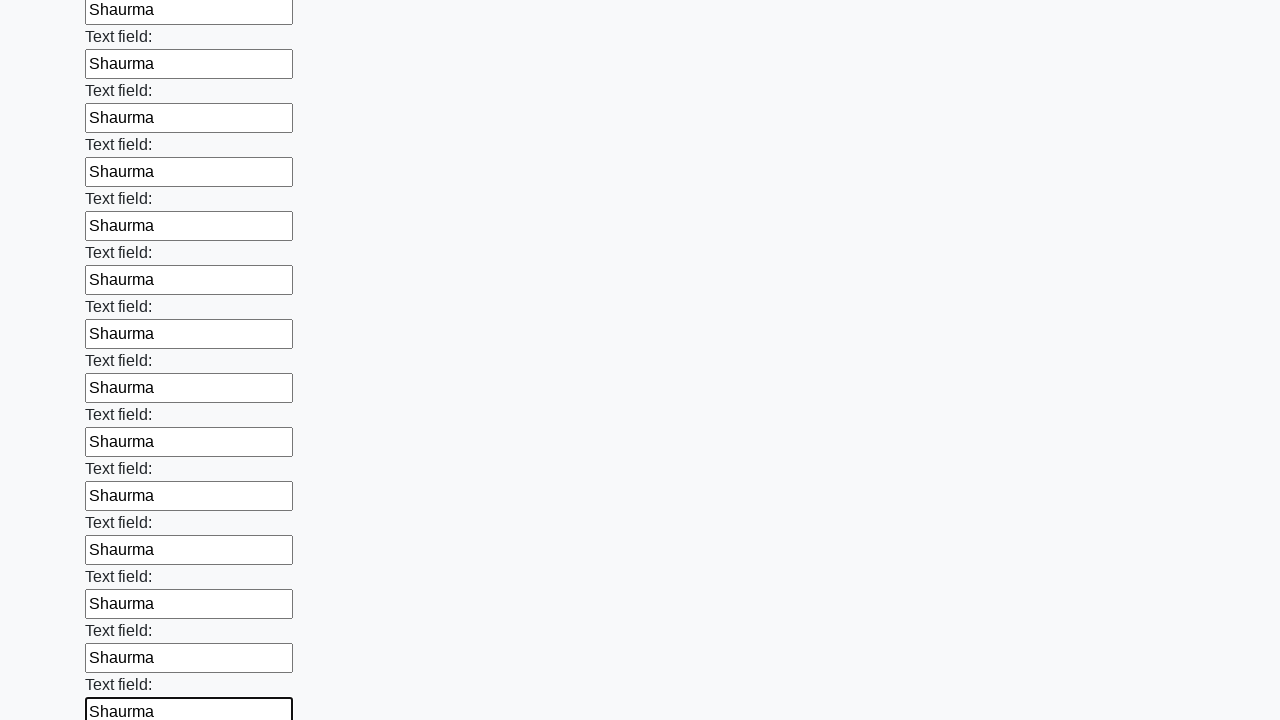

Filled an input field with 'Shaurma' on input >> nth=79
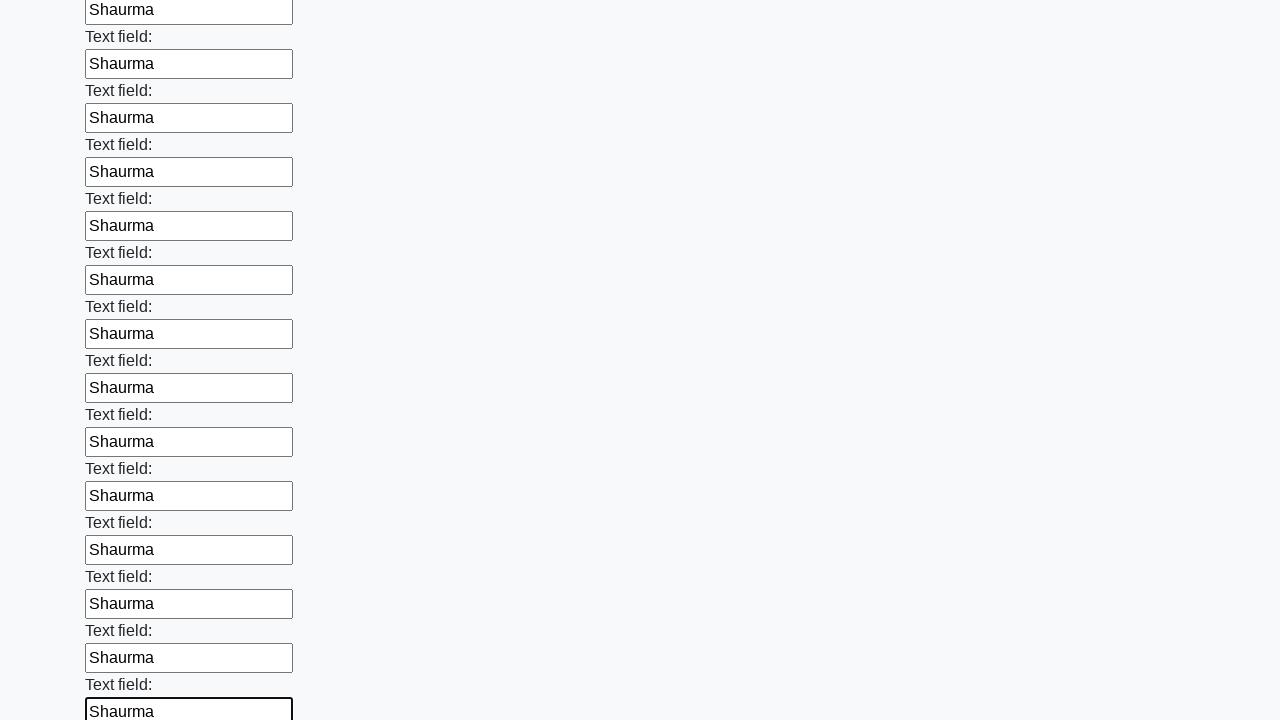

Filled an input field with 'Shaurma' on input >> nth=80
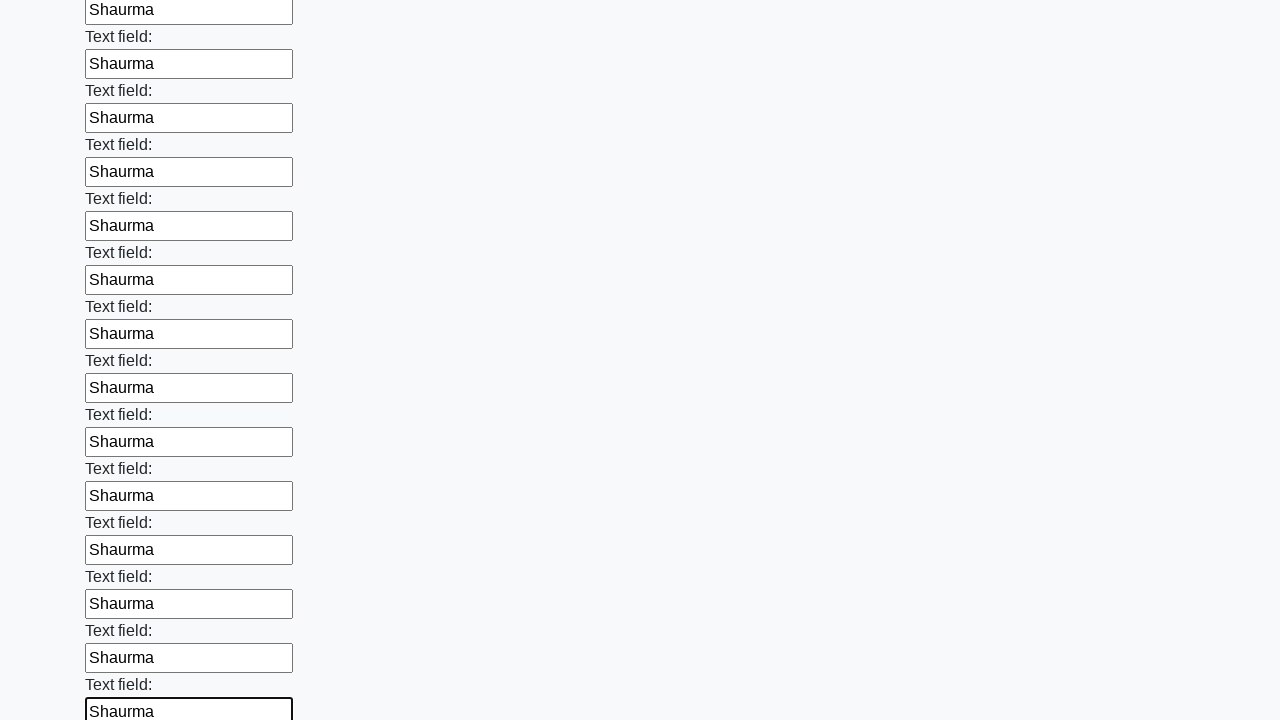

Filled an input field with 'Shaurma' on input >> nth=81
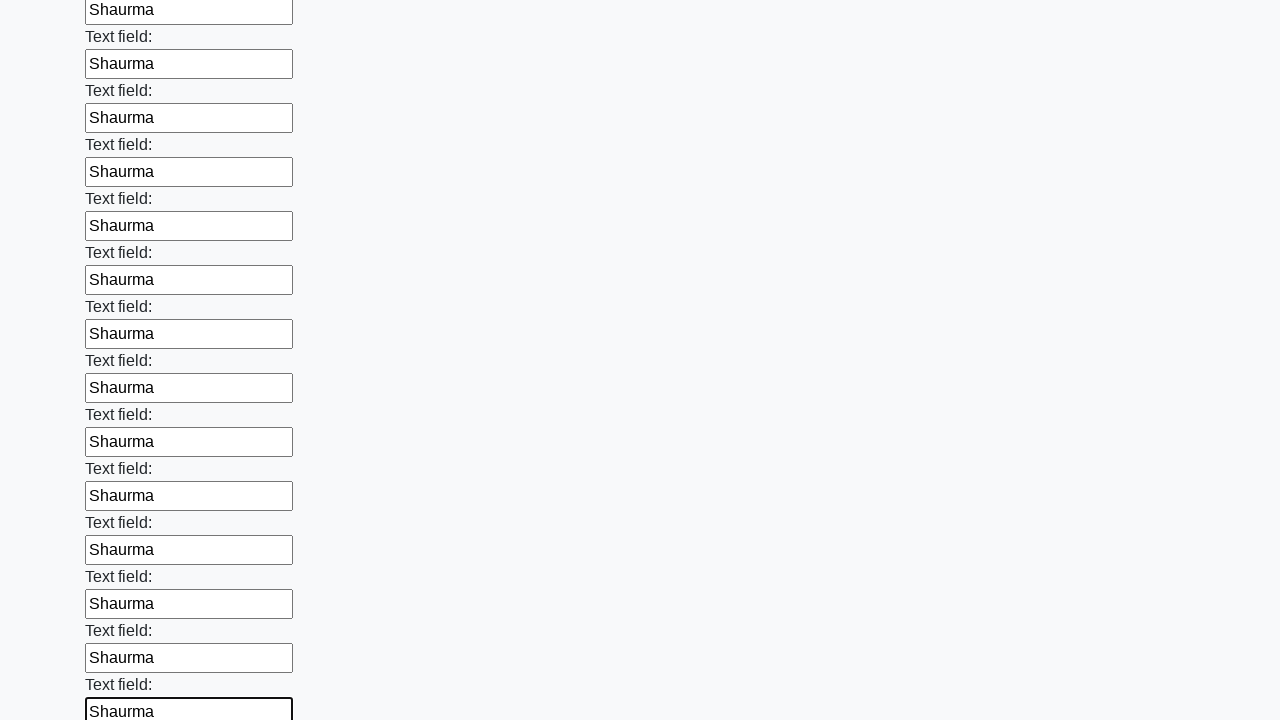

Filled an input field with 'Shaurma' on input >> nth=82
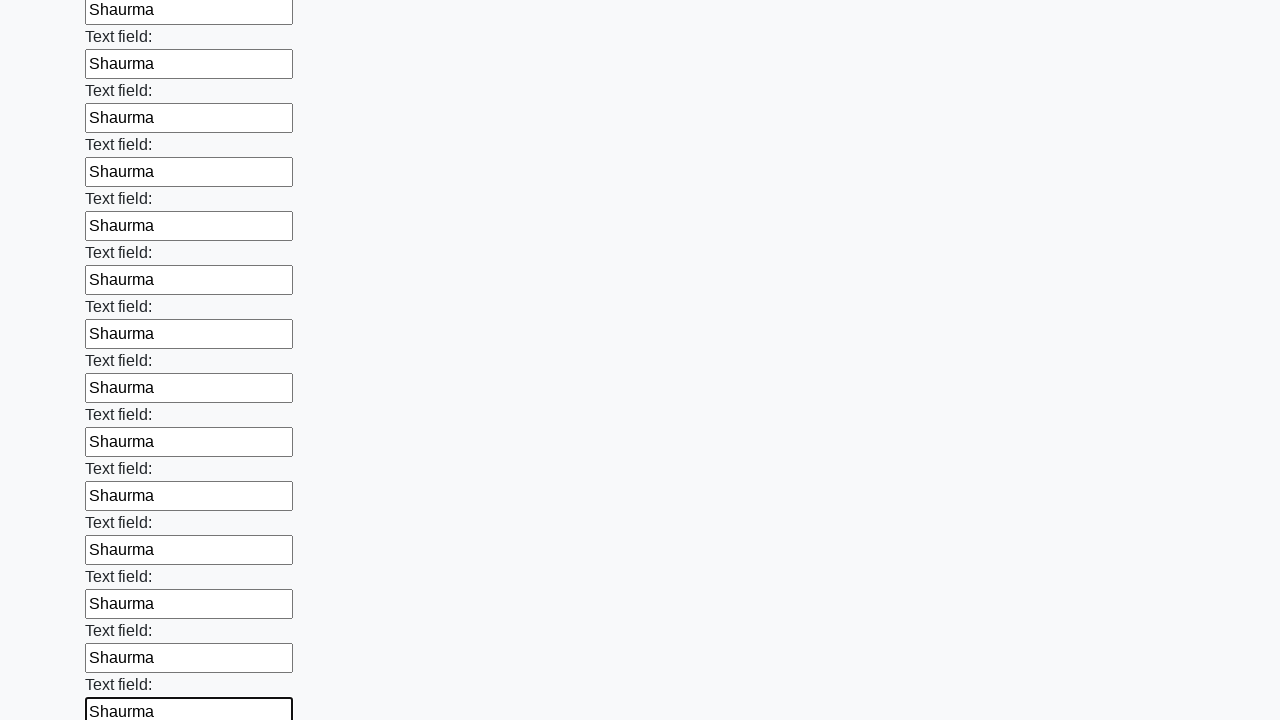

Filled an input field with 'Shaurma' on input >> nth=83
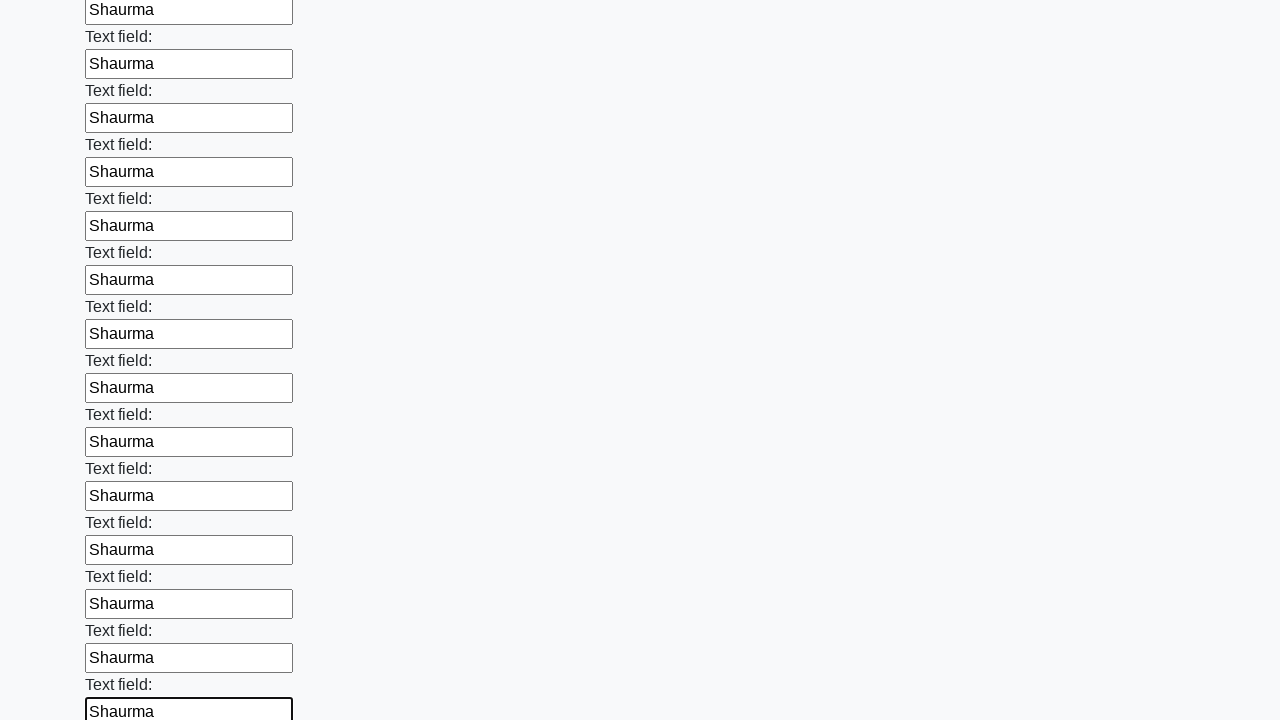

Filled an input field with 'Shaurma' on input >> nth=84
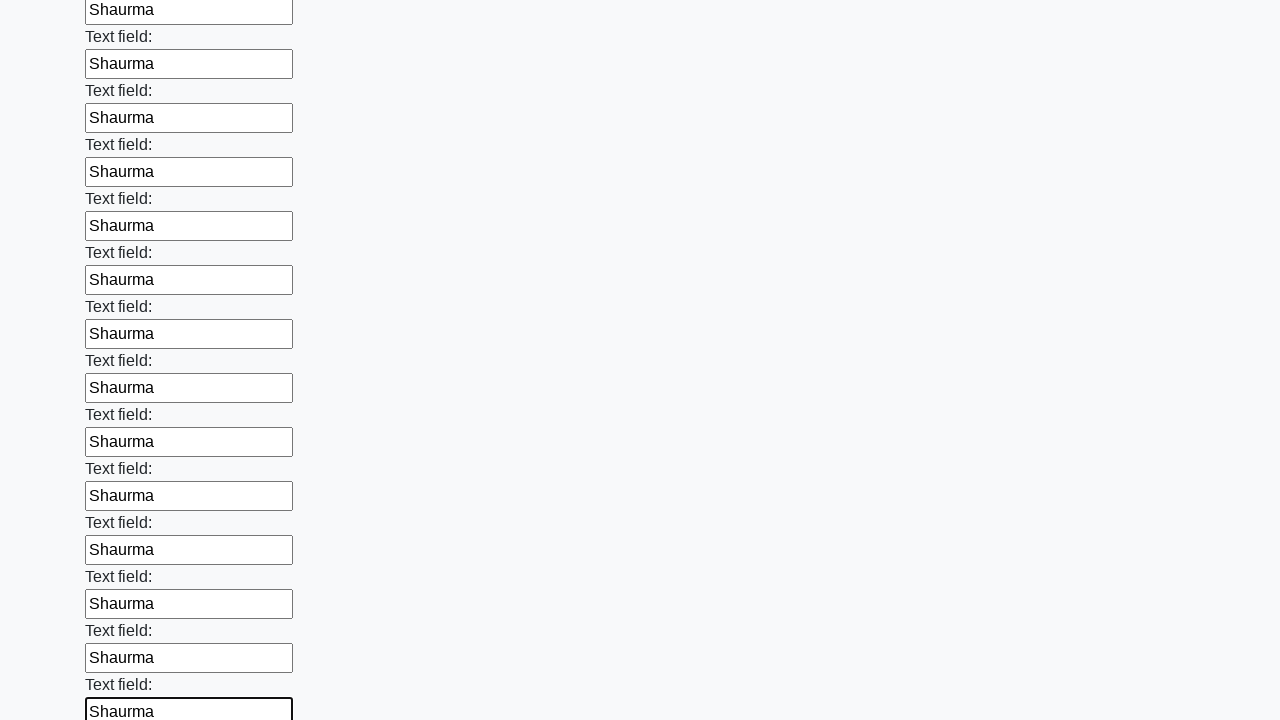

Filled an input field with 'Shaurma' on input >> nth=85
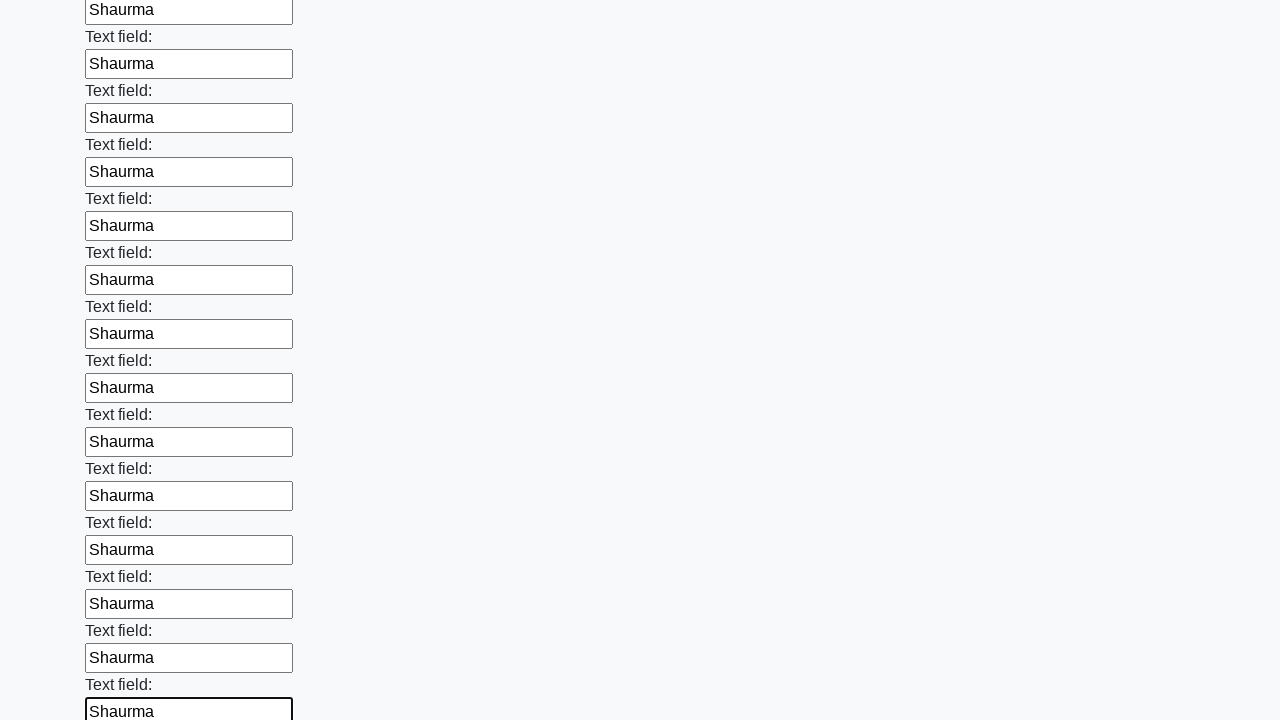

Filled an input field with 'Shaurma' on input >> nth=86
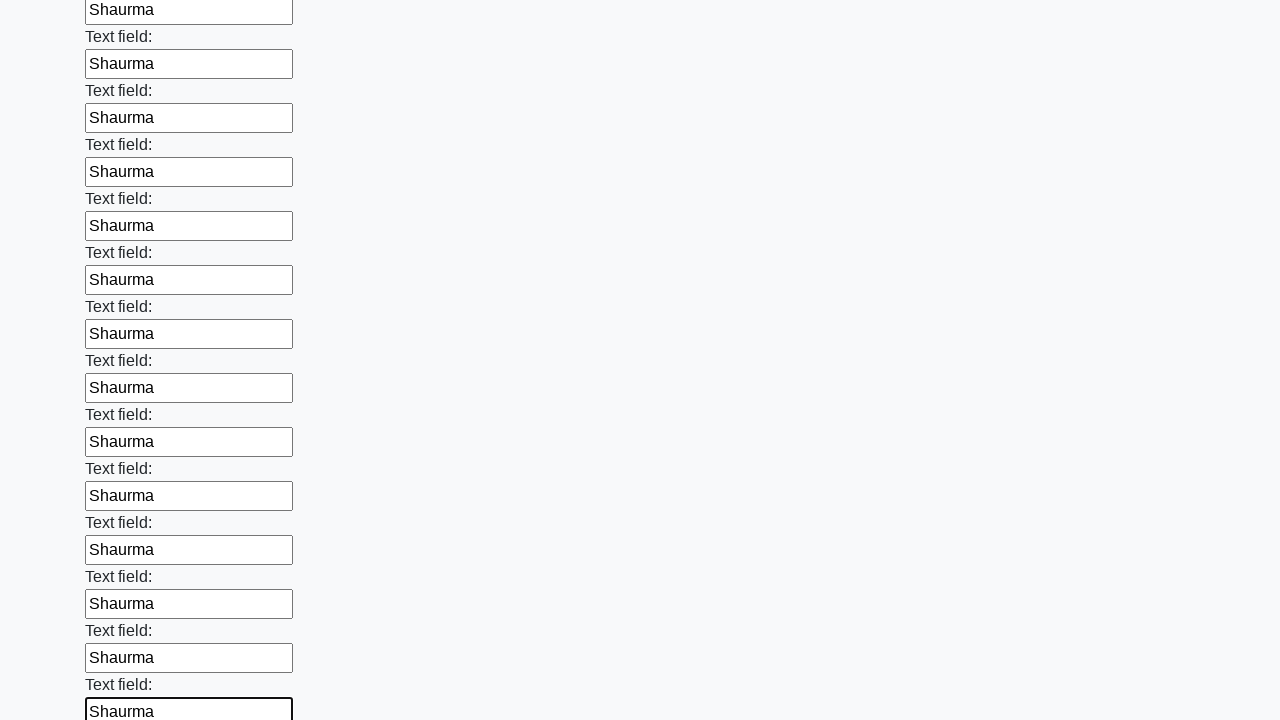

Filled an input field with 'Shaurma' on input >> nth=87
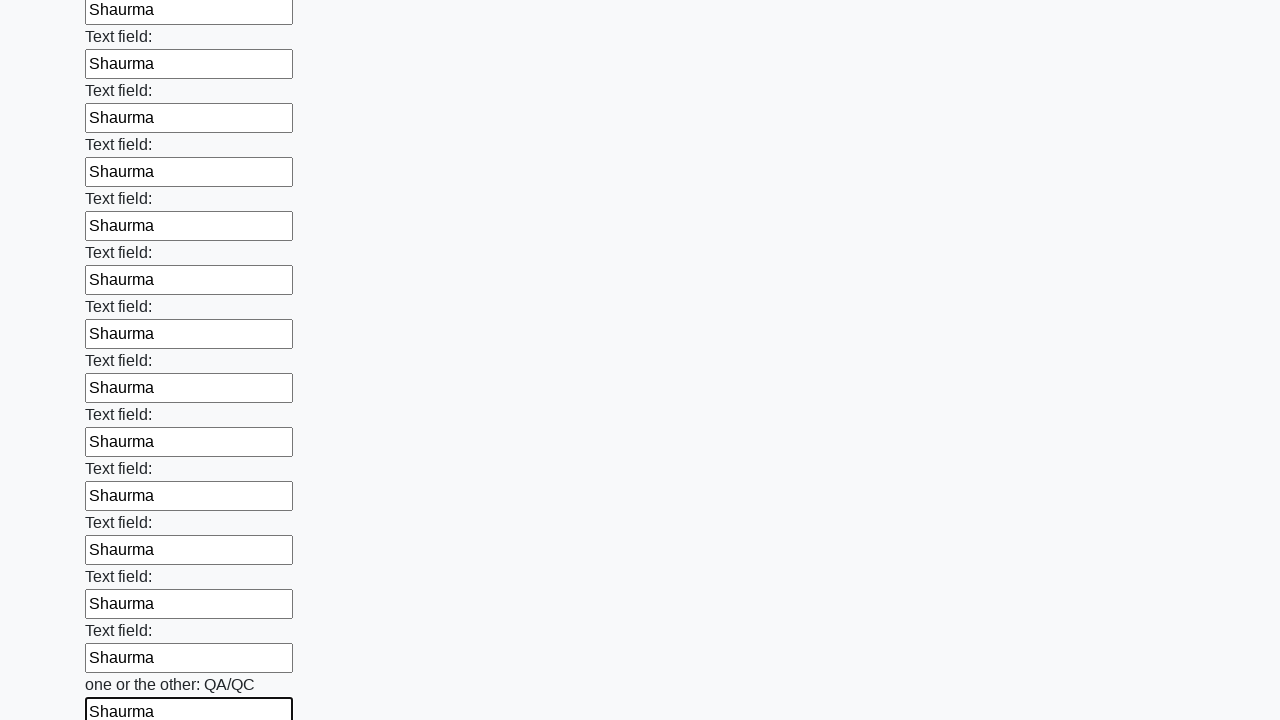

Filled an input field with 'Shaurma' on input >> nth=88
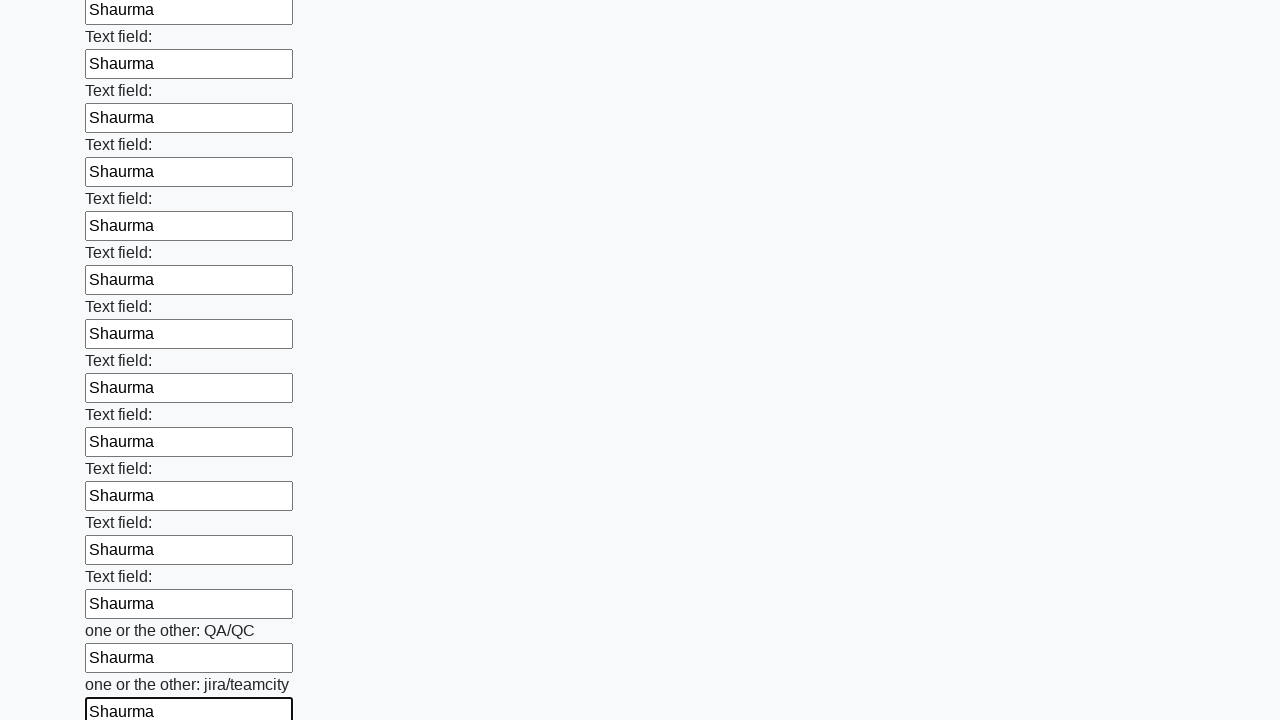

Filled an input field with 'Shaurma' on input >> nth=89
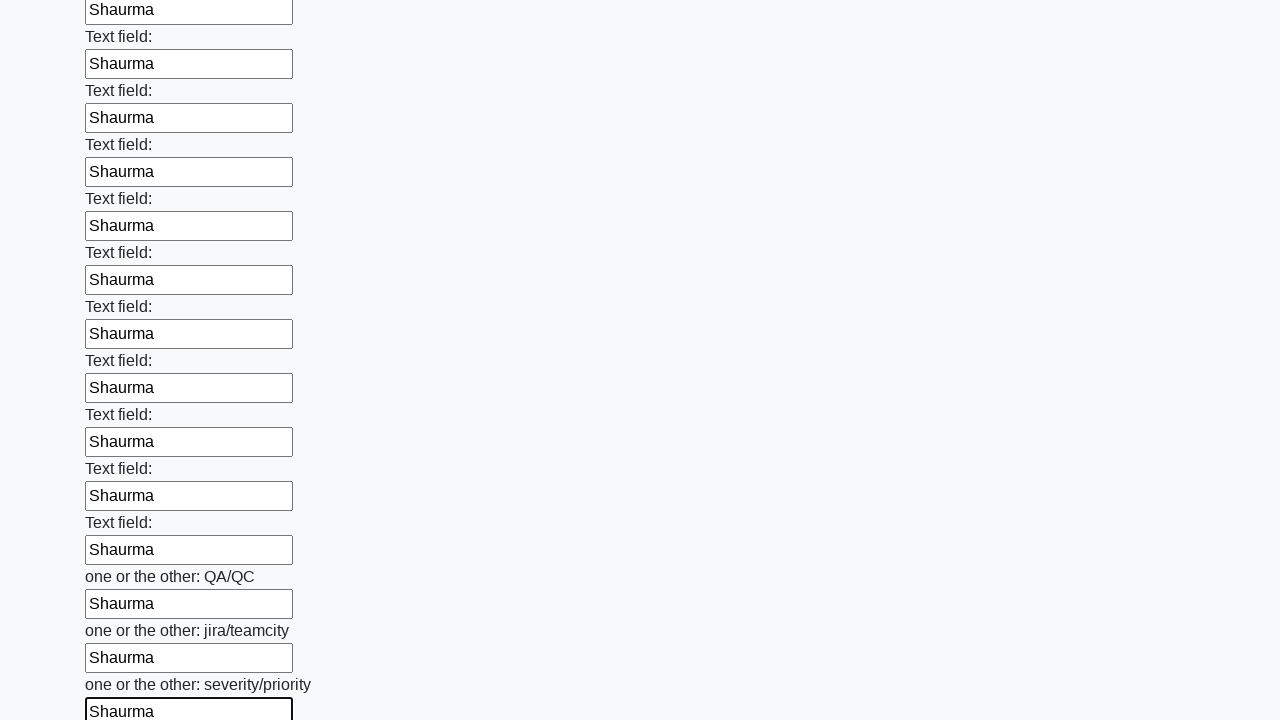

Filled an input field with 'Shaurma' on input >> nth=90
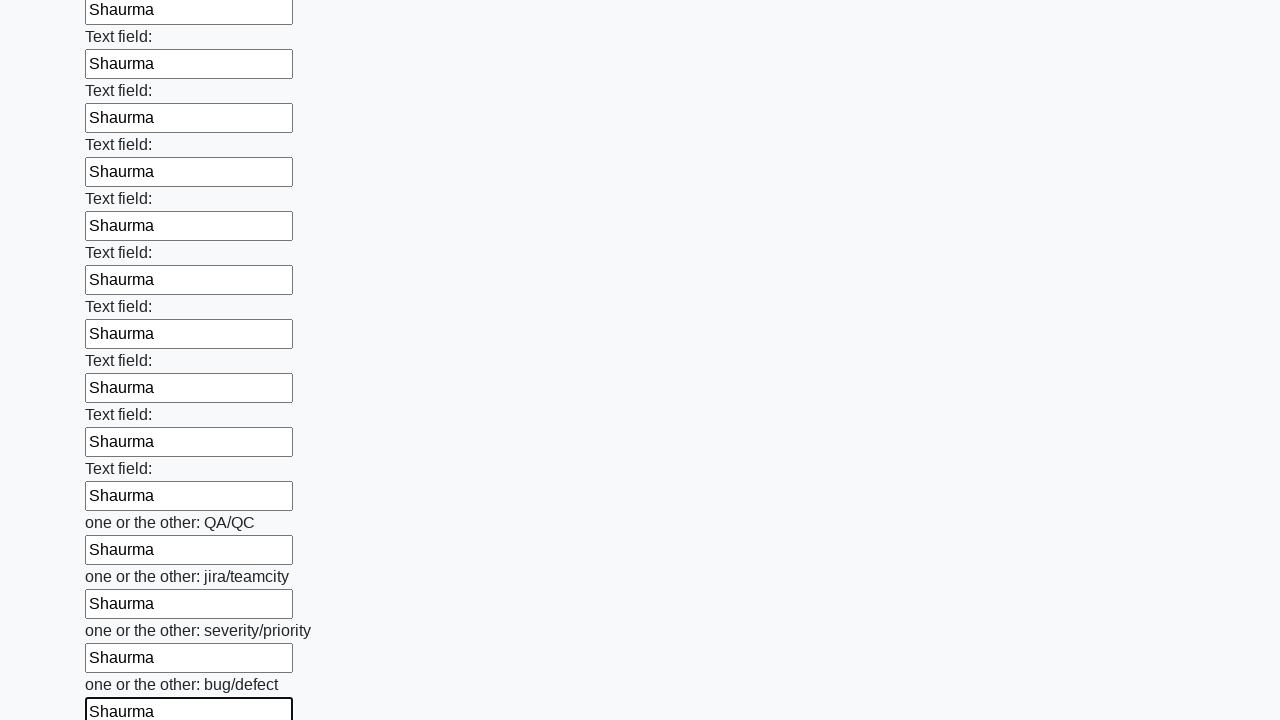

Filled an input field with 'Shaurma' on input >> nth=91
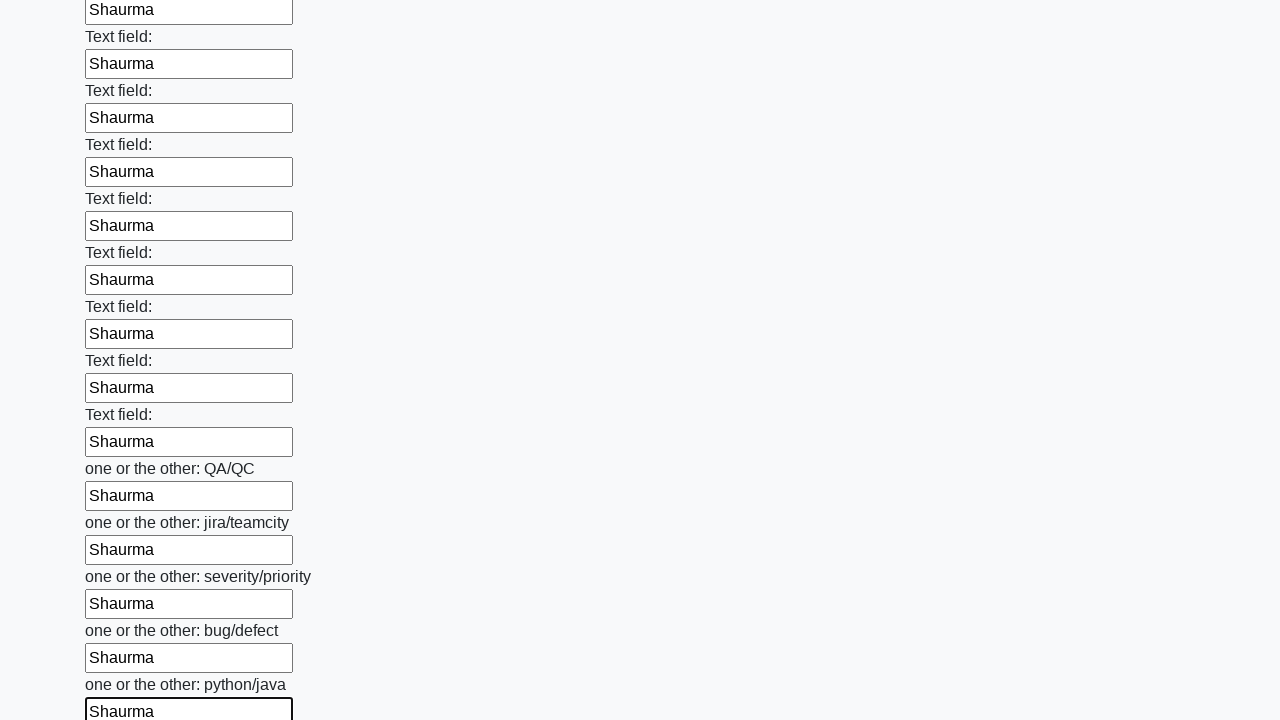

Filled an input field with 'Shaurma' on input >> nth=92
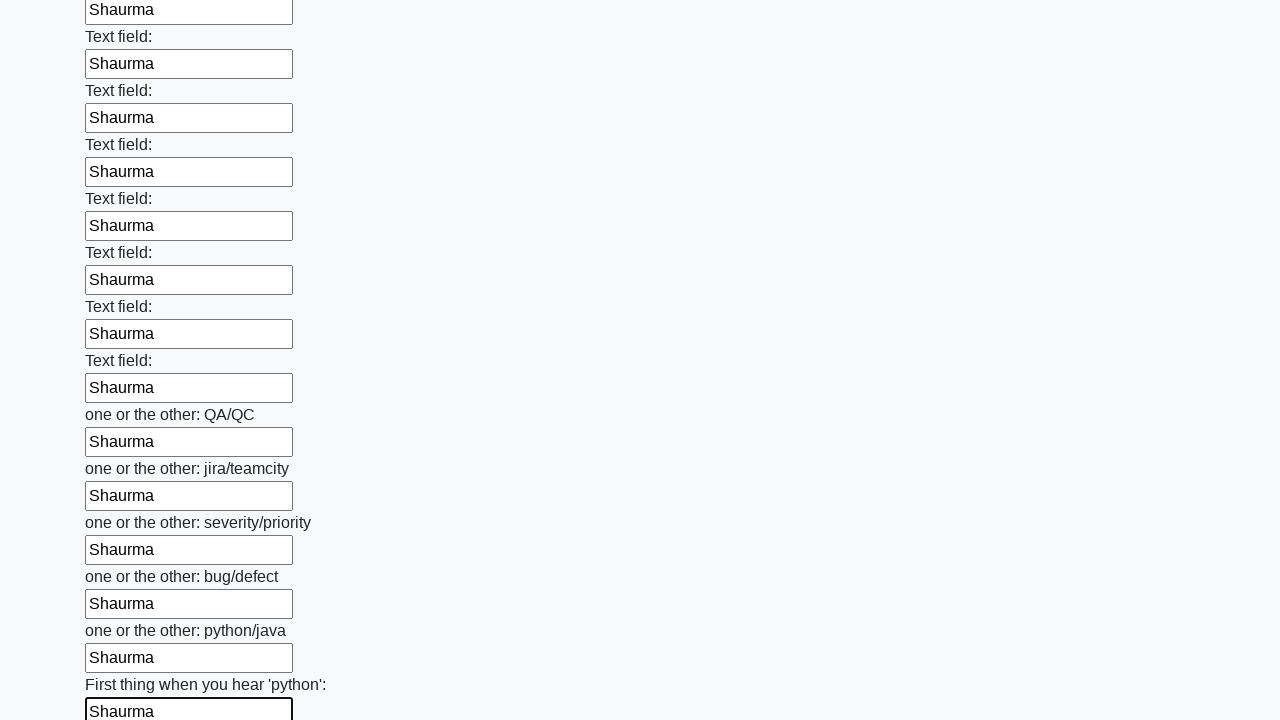

Filled an input field with 'Shaurma' on input >> nth=93
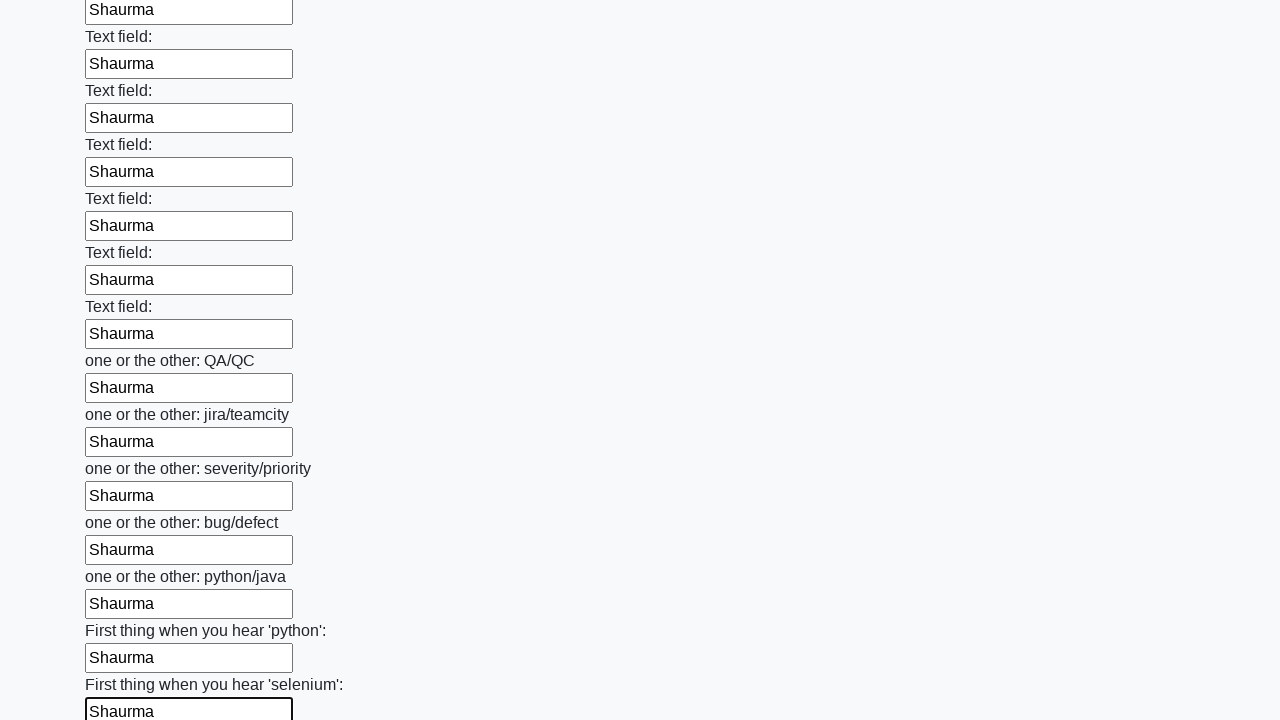

Filled an input field with 'Shaurma' on input >> nth=94
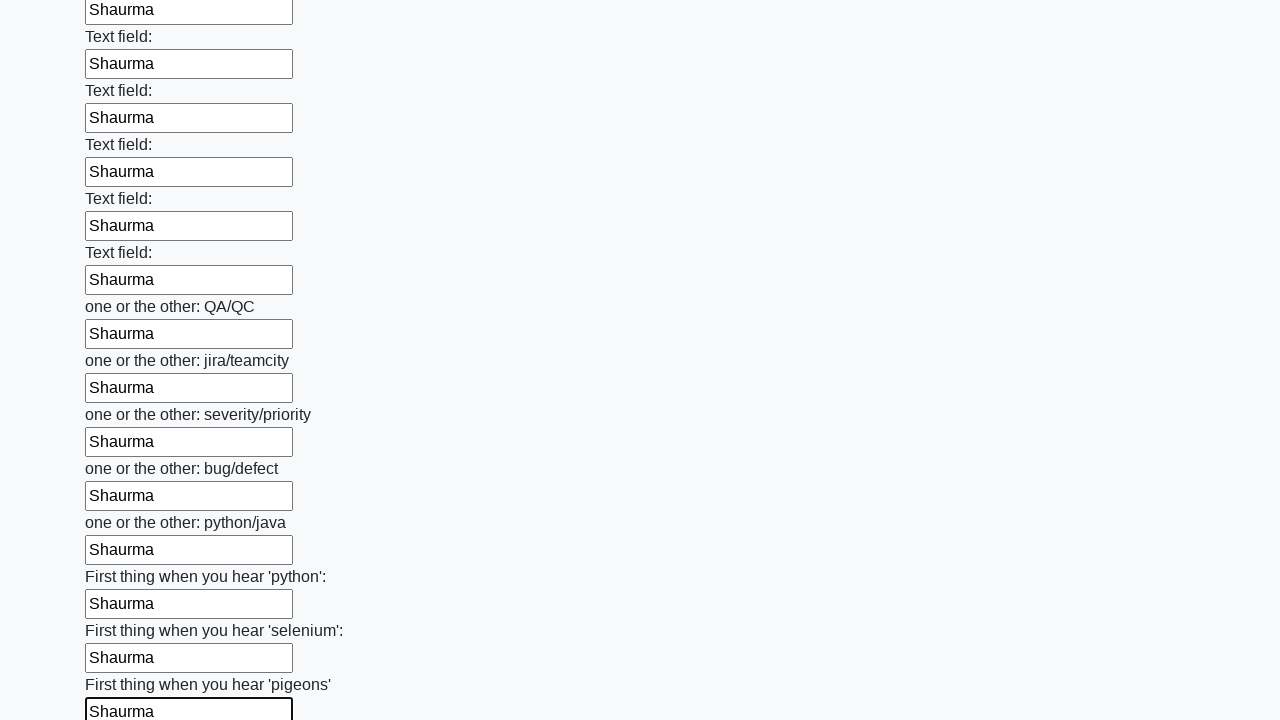

Filled an input field with 'Shaurma' on input >> nth=95
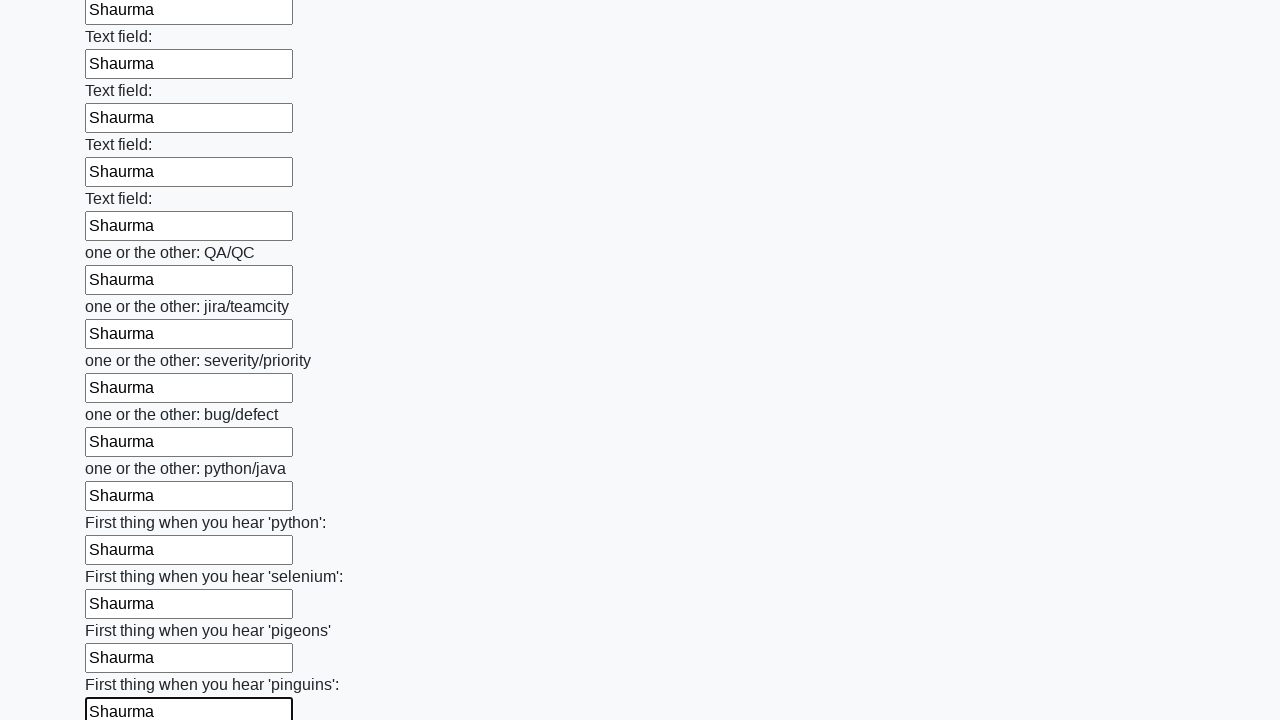

Filled an input field with 'Shaurma' on input >> nth=96
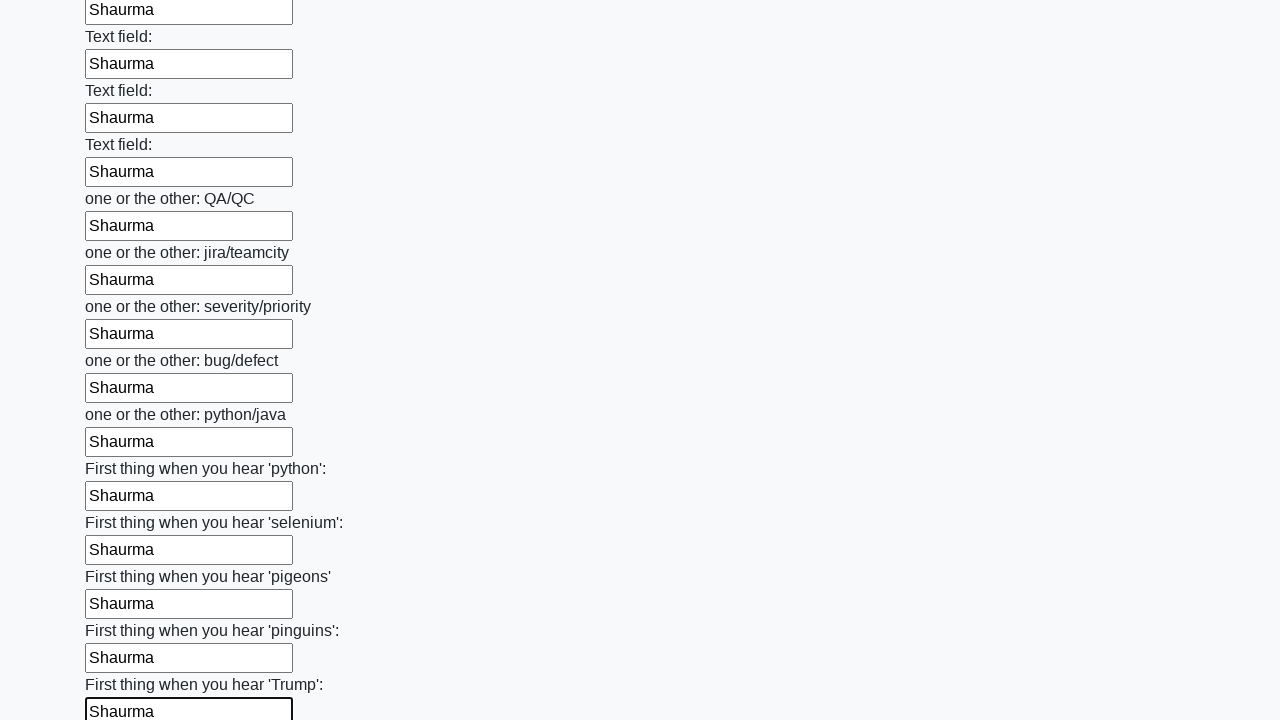

Filled an input field with 'Shaurma' on input >> nth=97
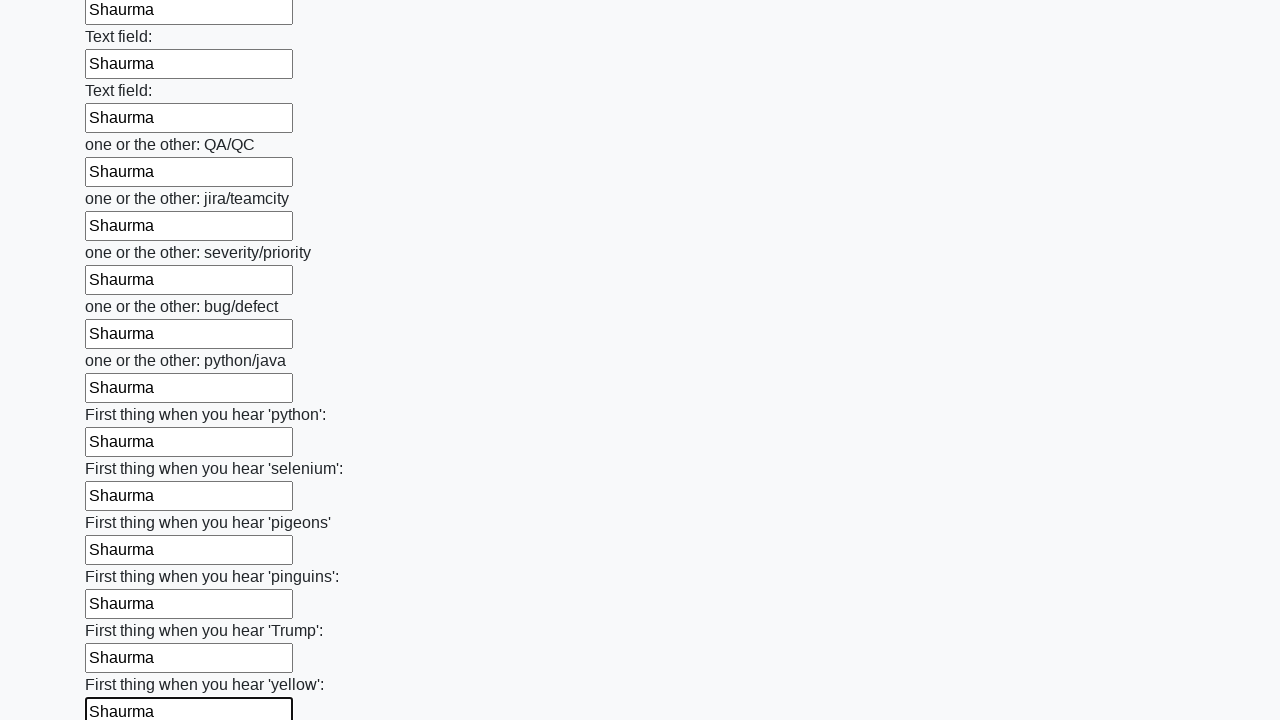

Filled an input field with 'Shaurma' on input >> nth=98
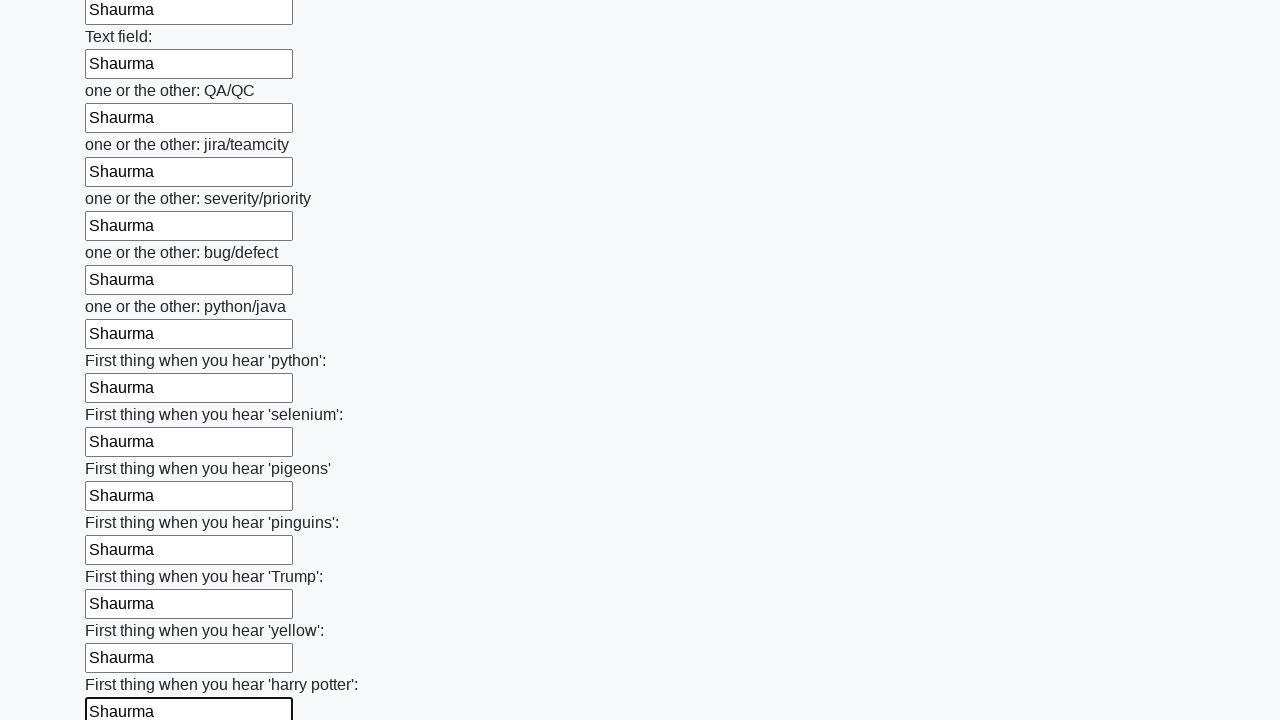

Filled an input field with 'Shaurma' on input >> nth=99
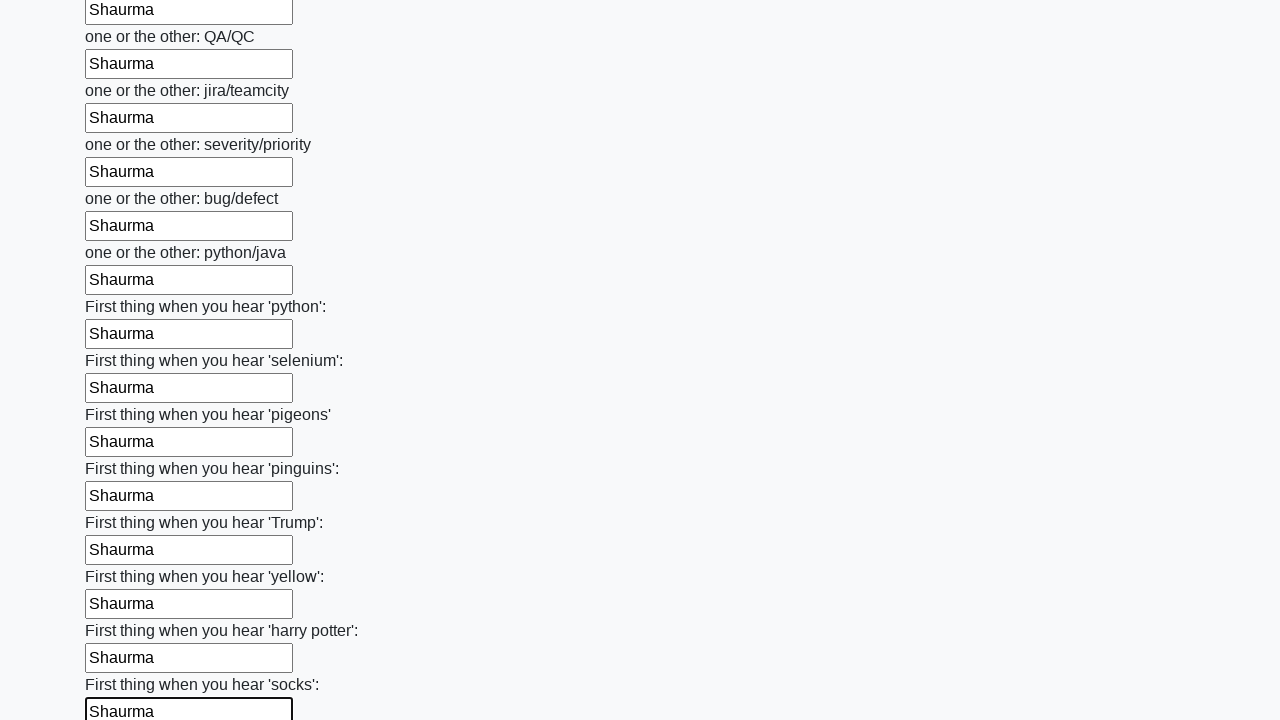

Clicked the submit button to submit the form at (123, 611) on button.btn
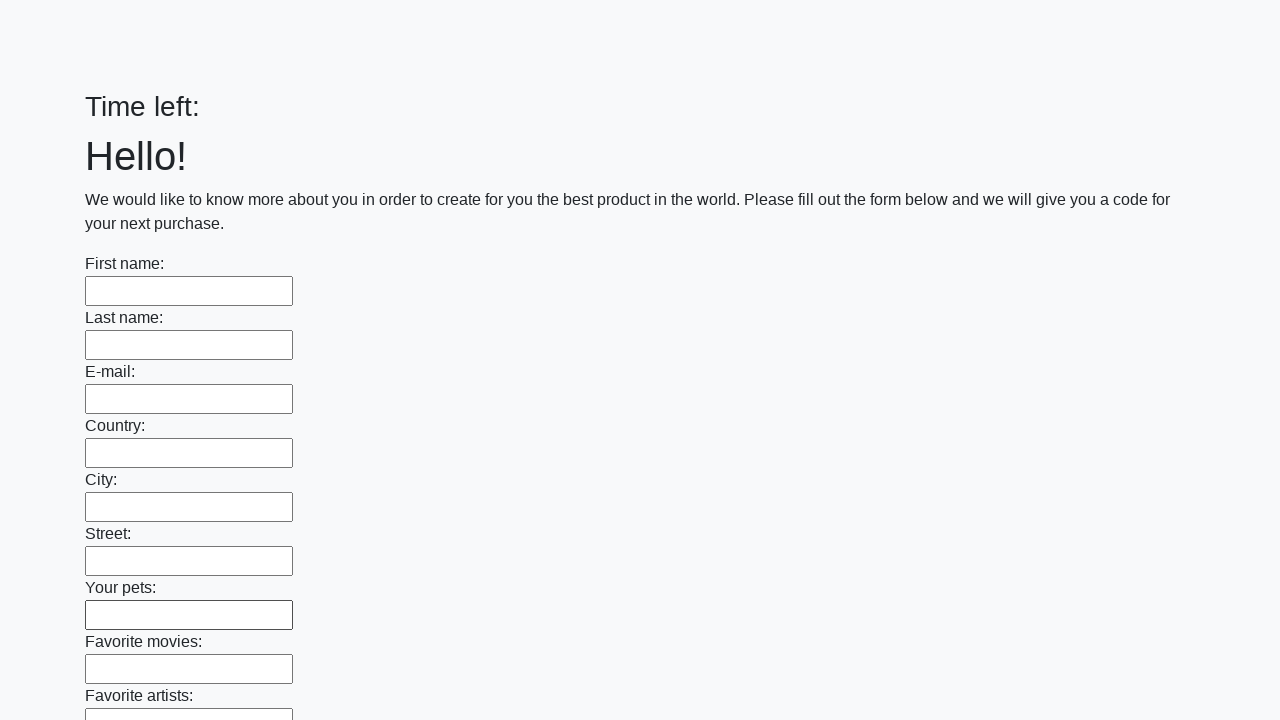

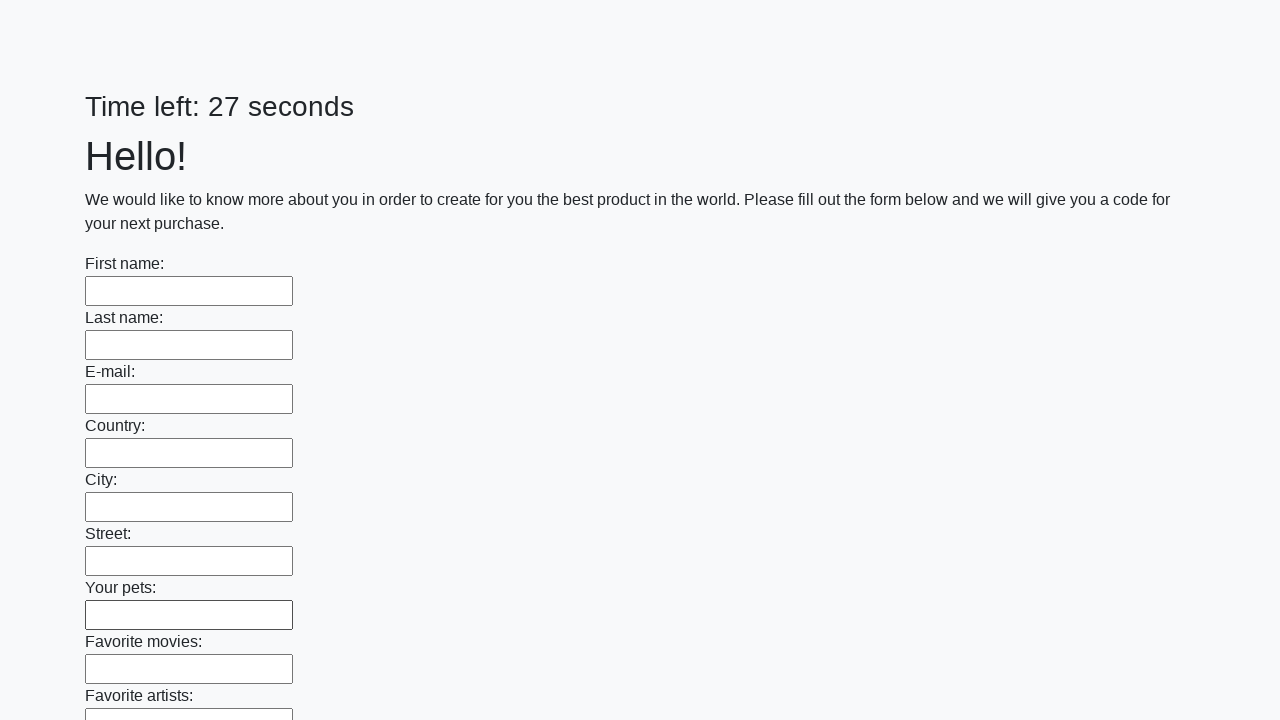